Tests jQuery UI datepicker functionality by selecting a past date using month/year navigation and date selection

Starting URL: https://jqueryui.com/datepicker/

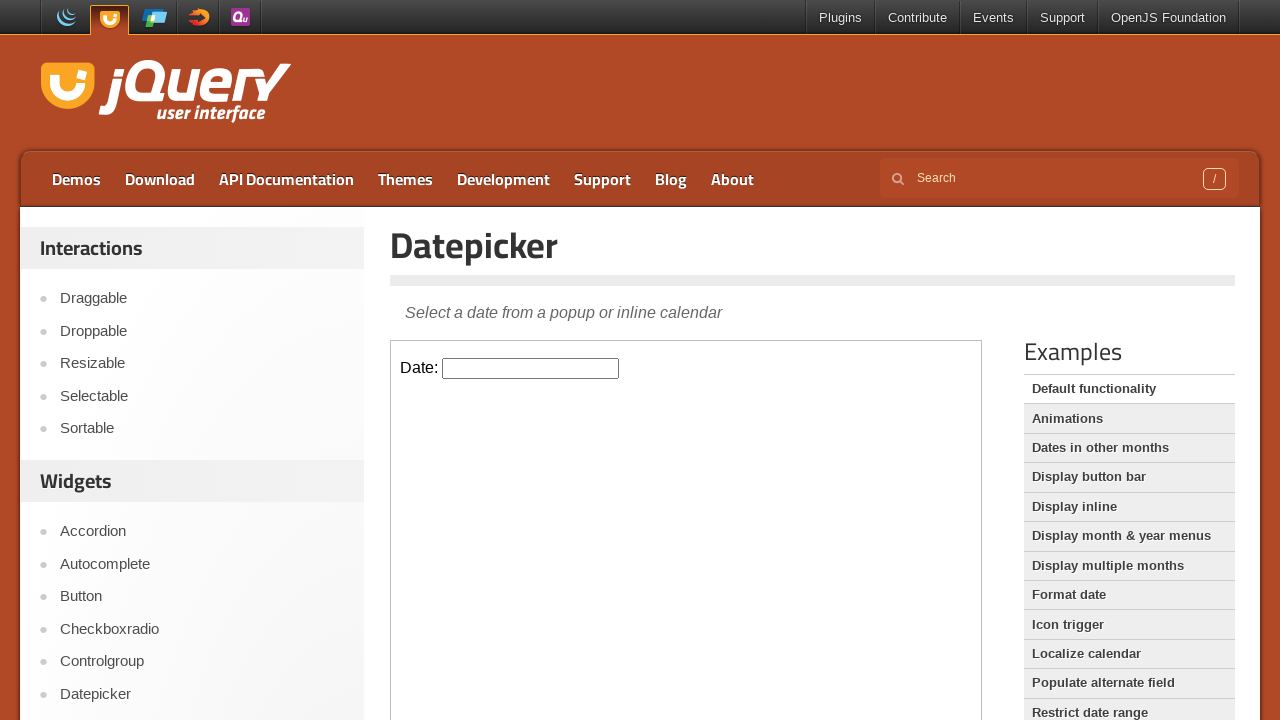

Located the datepicker iframe
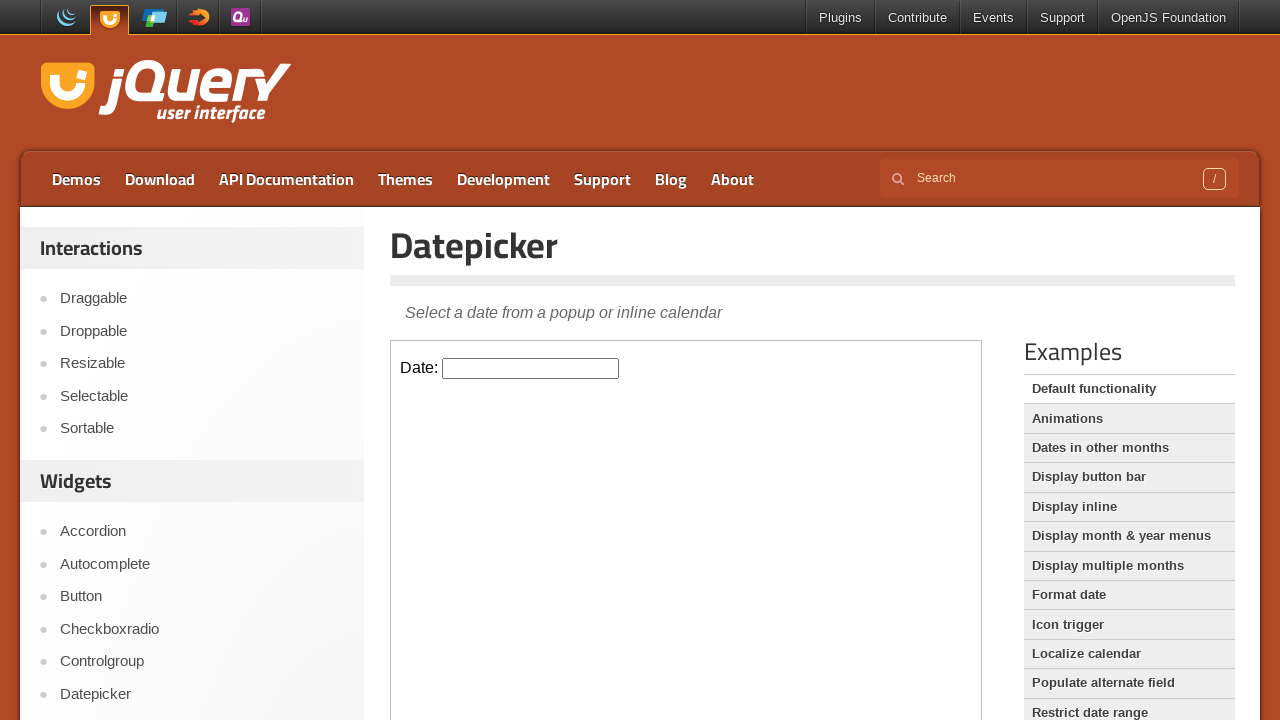

Clicked on datepicker input to open calendar at (531, 368) on iframe >> nth=0 >> internal:control=enter-frame >> #datepicker
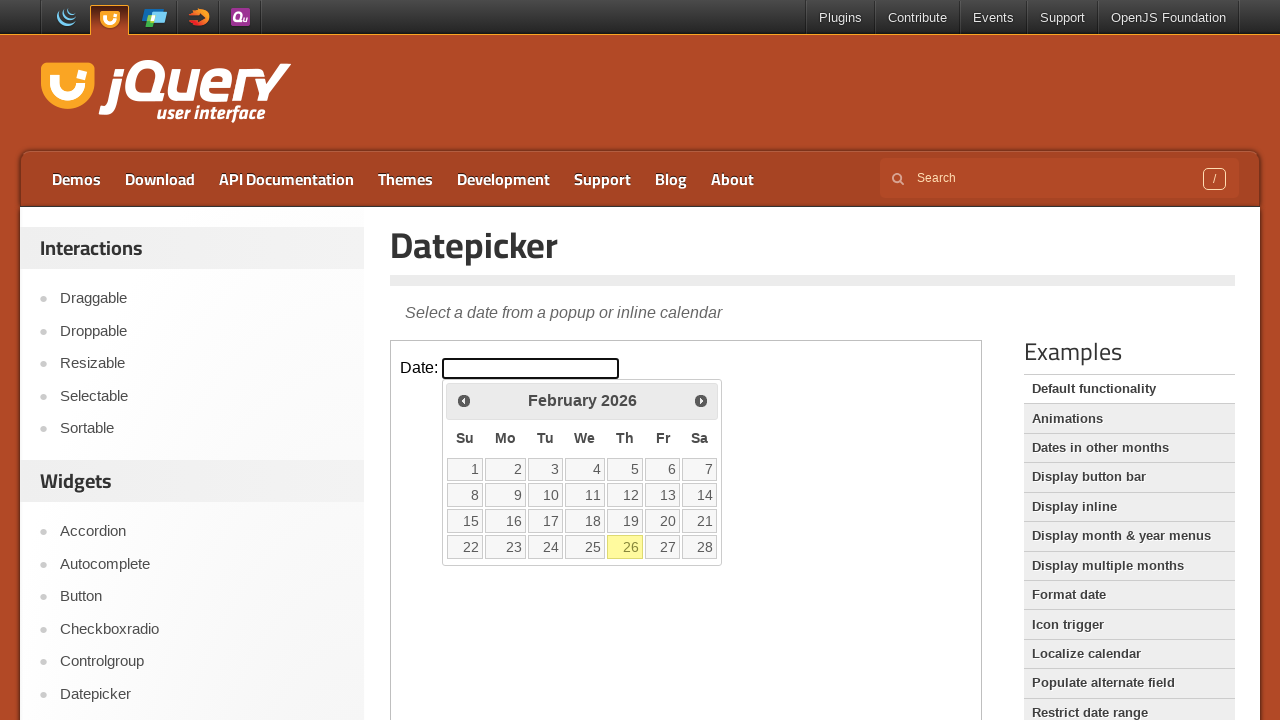

Retrieved current month: February
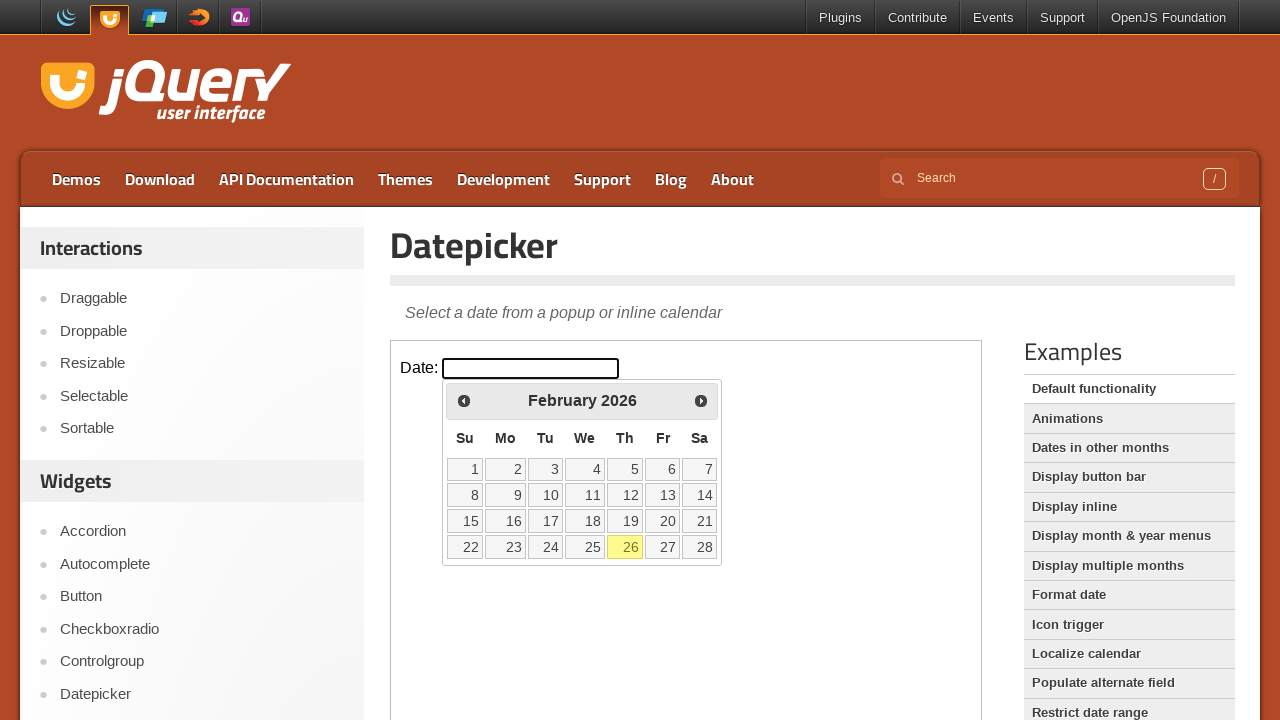

Retrieved current year: 2026
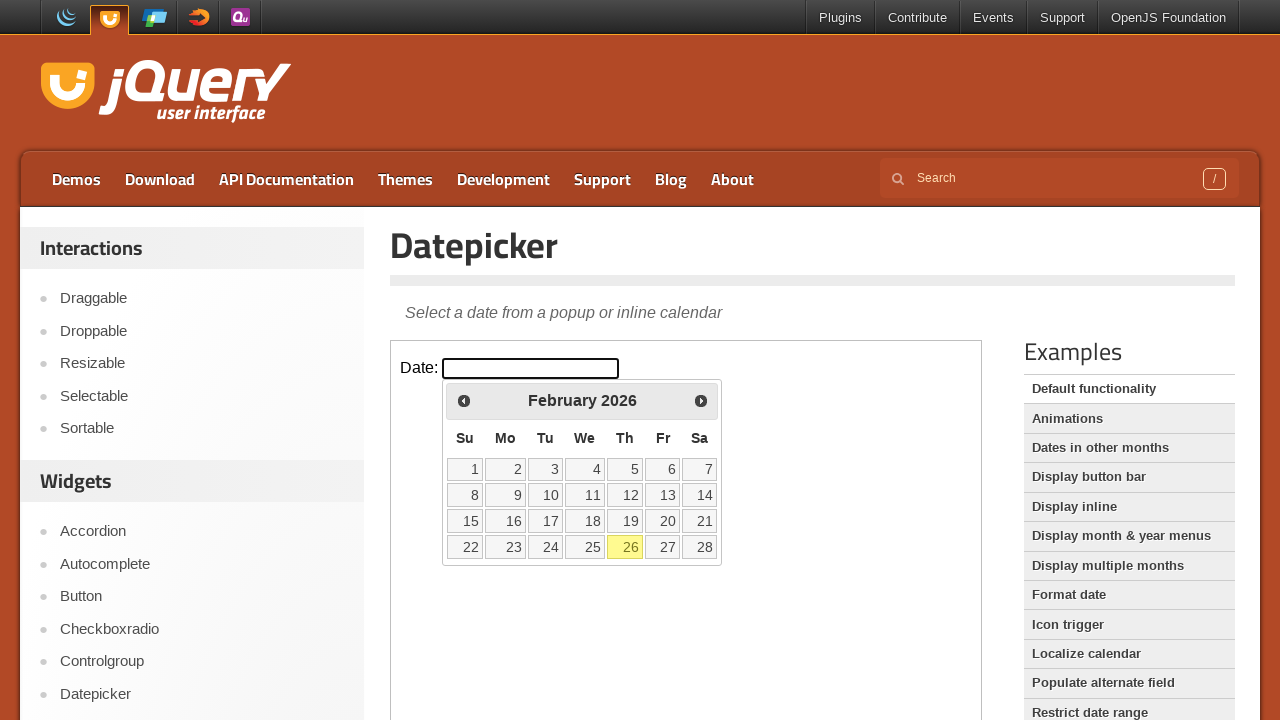

Clicked previous button to navigate from February 2026 at (464, 400) on iframe >> nth=0 >> internal:control=enter-frame >> span.ui-icon.ui-icon-circle-t
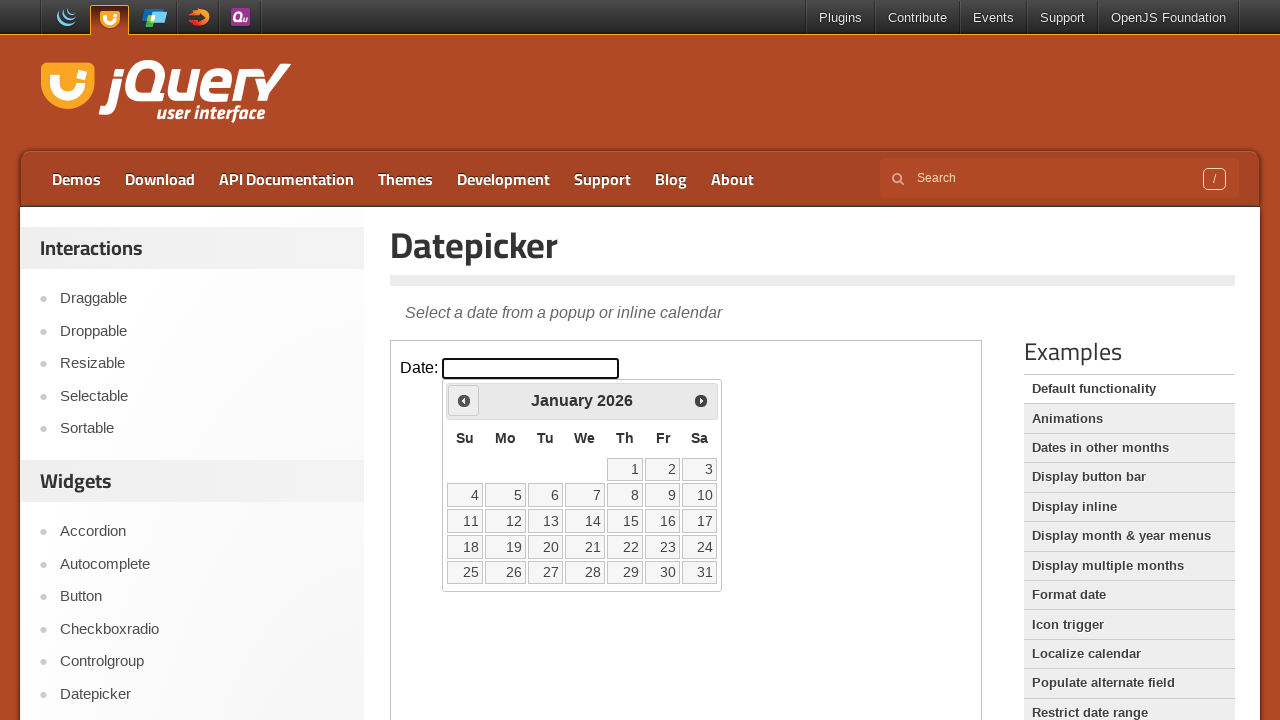

Retrieved current month: January
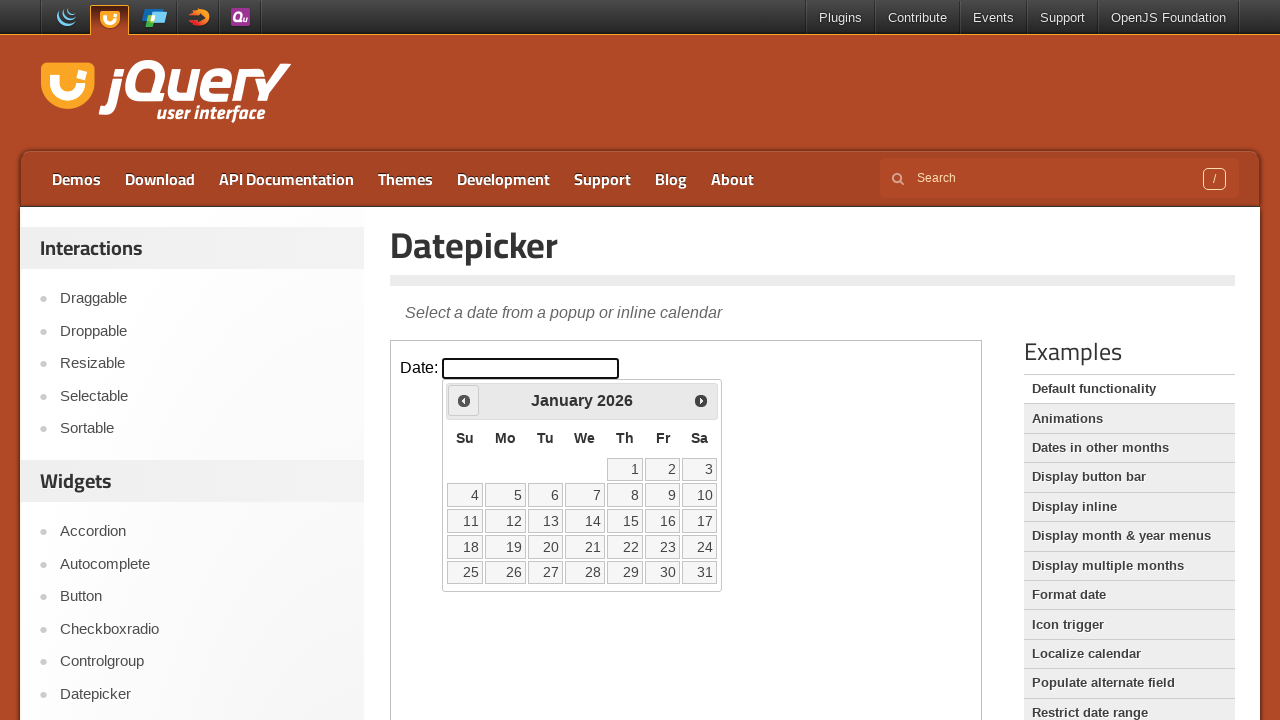

Retrieved current year: 2026
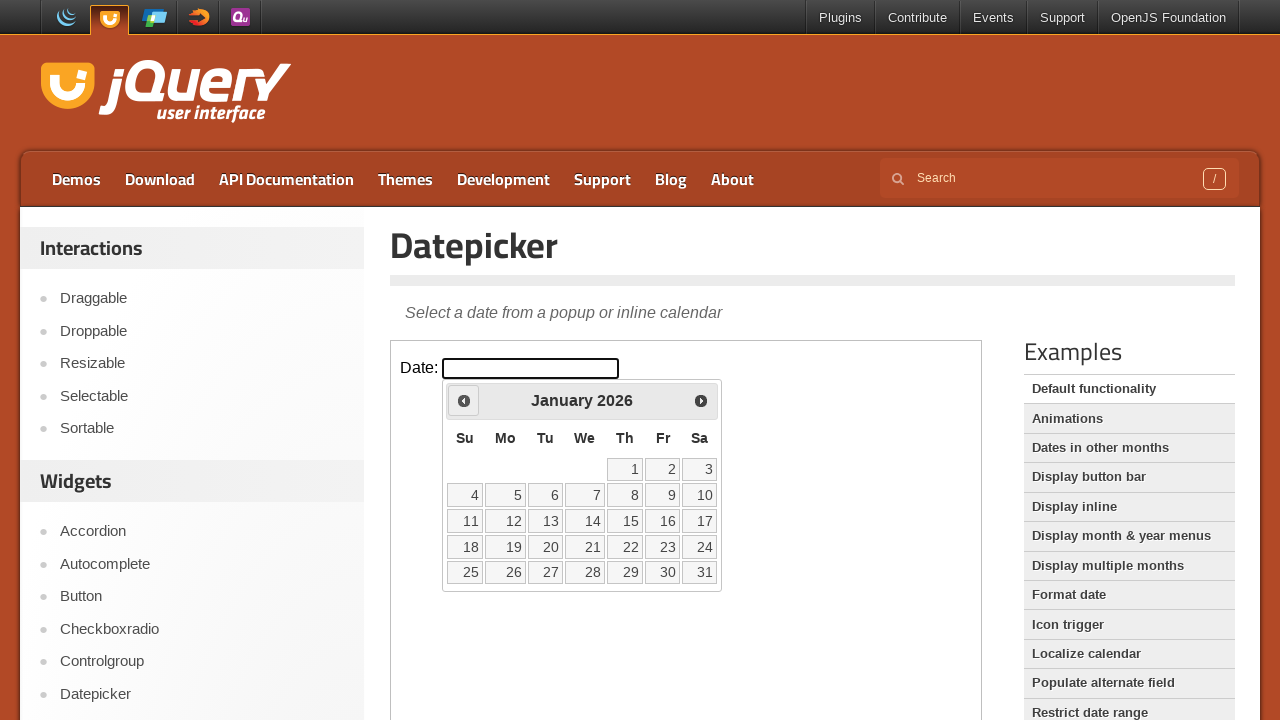

Clicked previous button to navigate from January 2026 at (464, 400) on iframe >> nth=0 >> internal:control=enter-frame >> span.ui-icon.ui-icon-circle-t
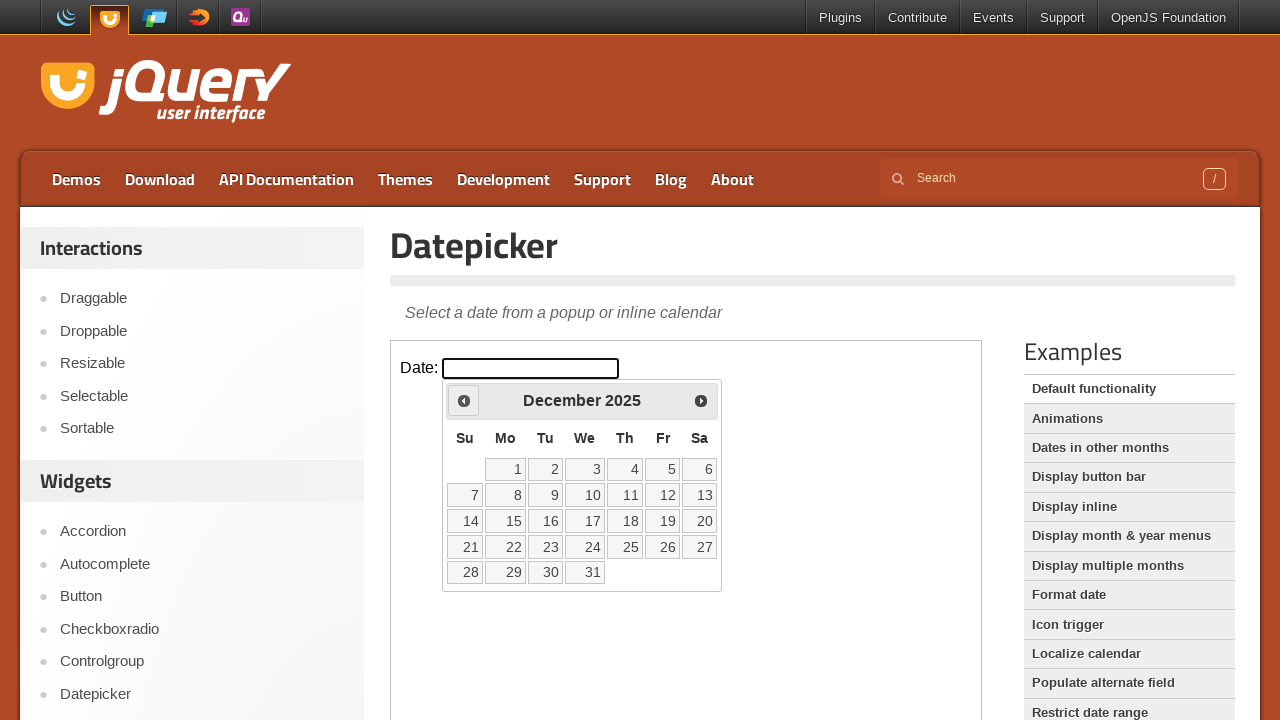

Retrieved current month: December
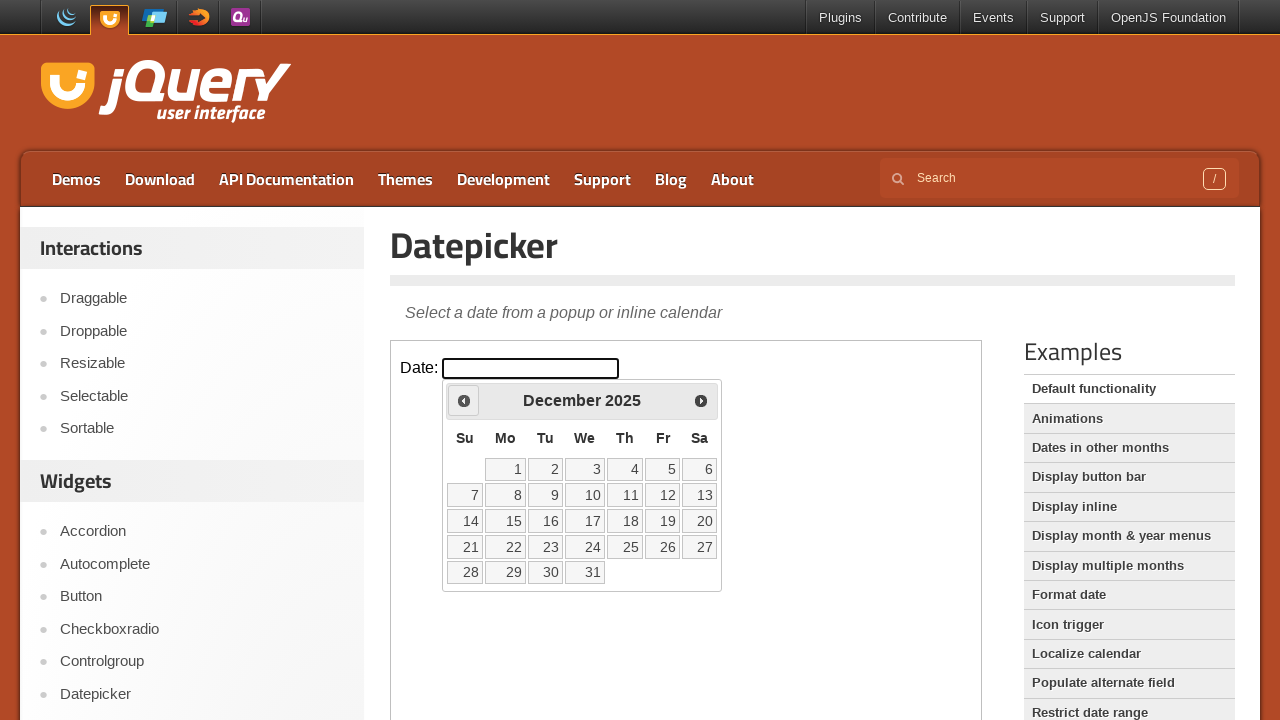

Retrieved current year: 2025
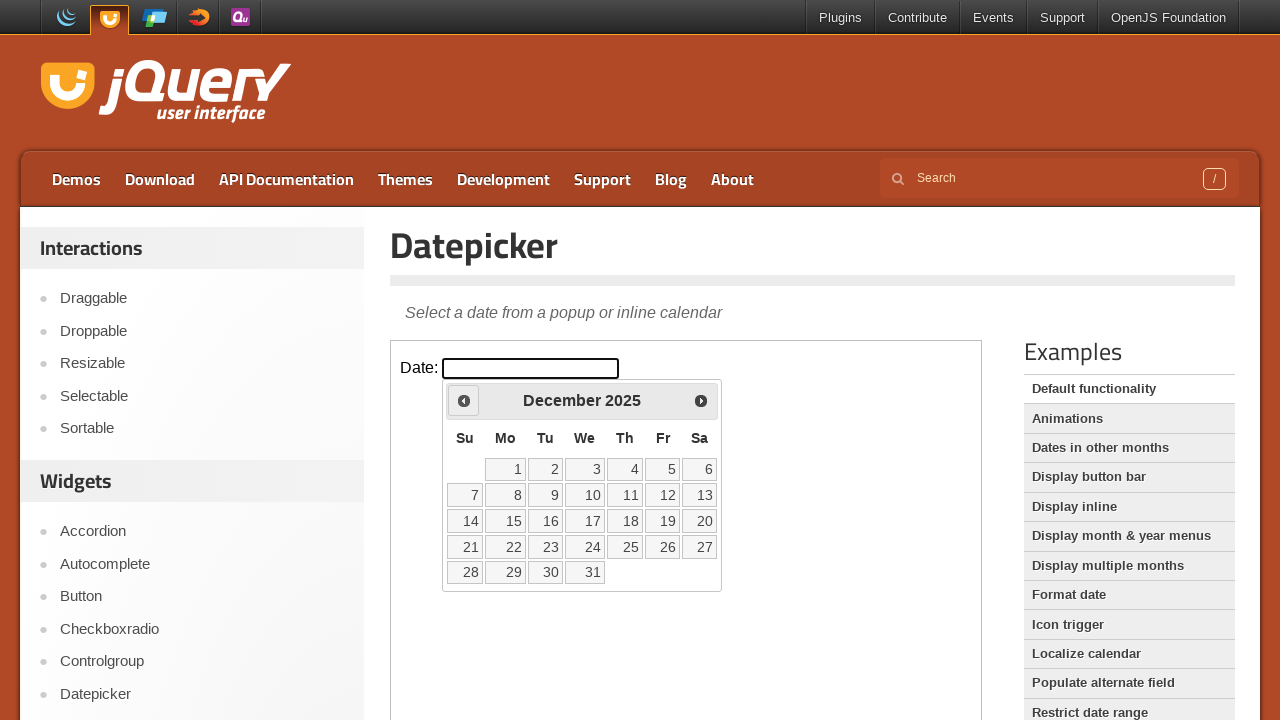

Clicked previous button to navigate from December 2025 at (464, 400) on iframe >> nth=0 >> internal:control=enter-frame >> span.ui-icon.ui-icon-circle-t
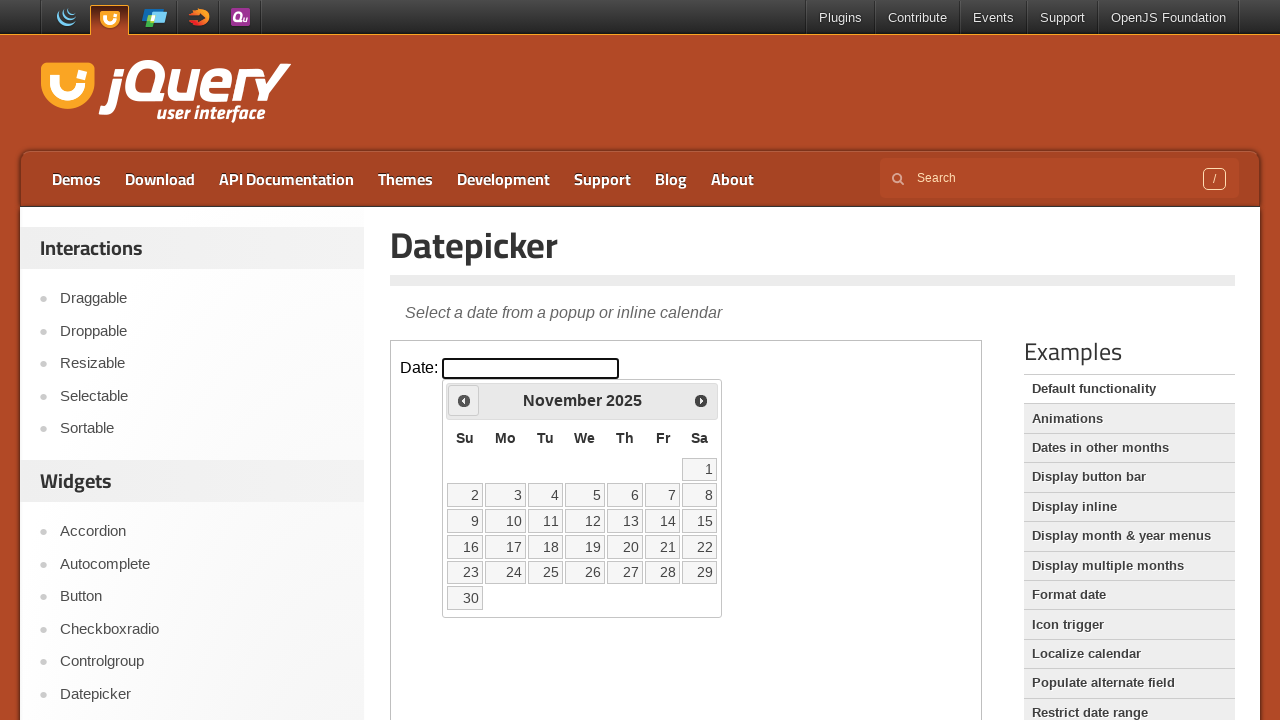

Retrieved current month: November
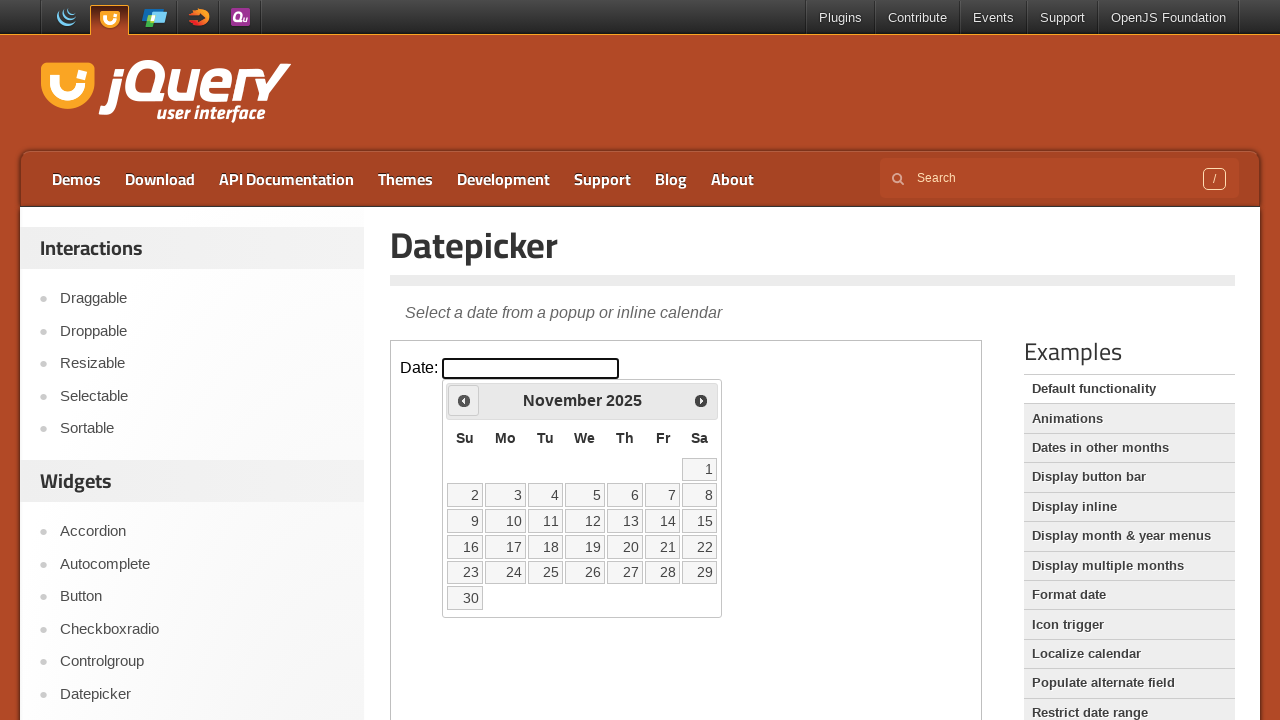

Retrieved current year: 2025
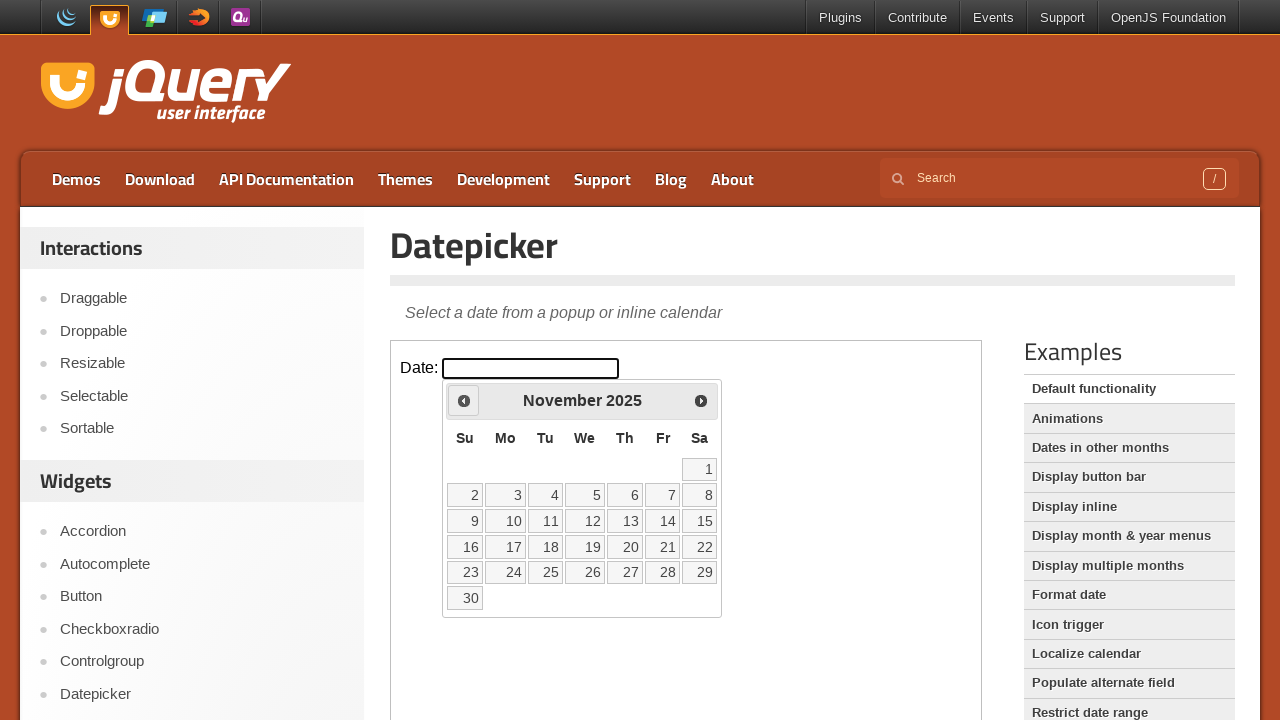

Clicked previous button to navigate from November 2025 at (464, 400) on iframe >> nth=0 >> internal:control=enter-frame >> span.ui-icon.ui-icon-circle-t
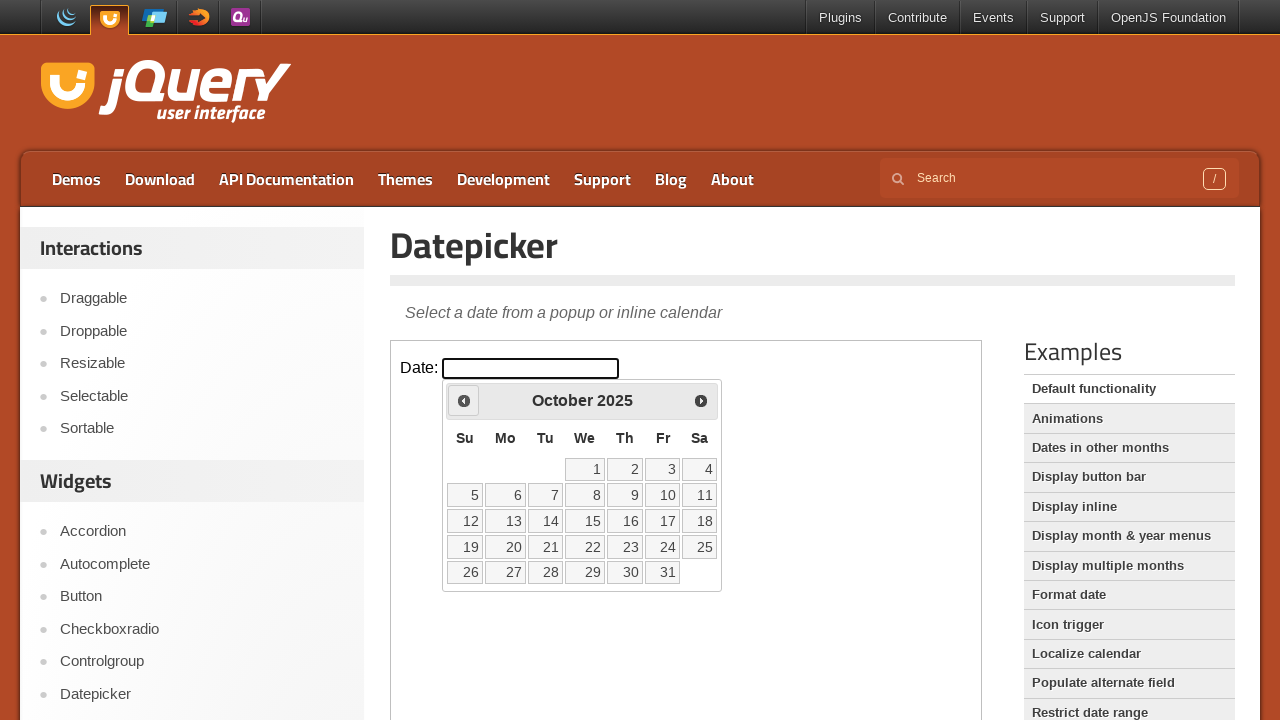

Retrieved current month: October
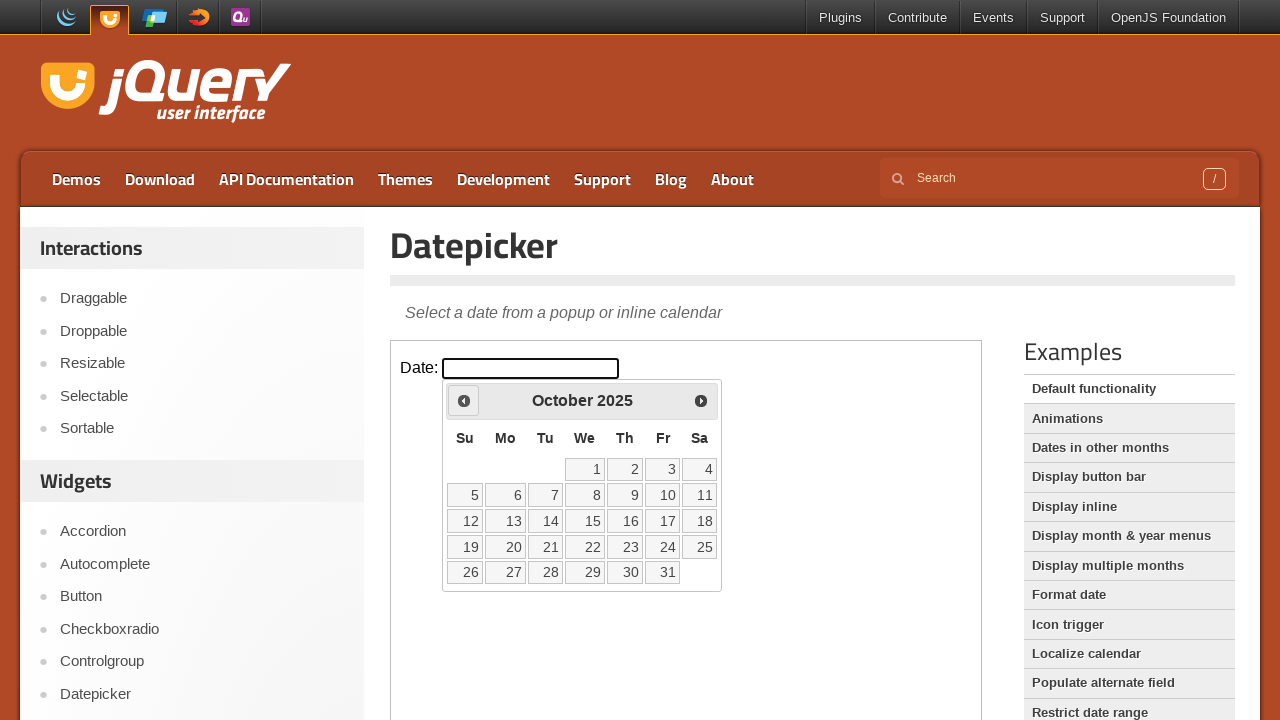

Retrieved current year: 2025
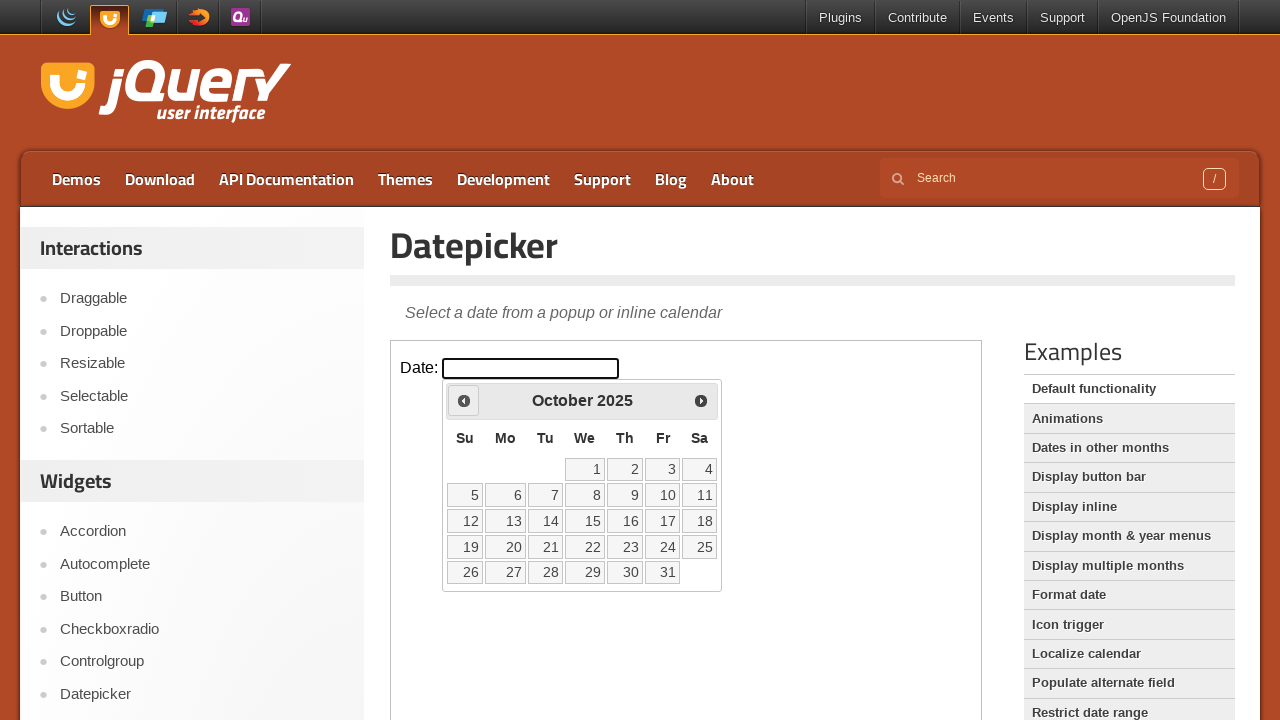

Clicked previous button to navigate from October 2025 at (464, 400) on iframe >> nth=0 >> internal:control=enter-frame >> span.ui-icon.ui-icon-circle-t
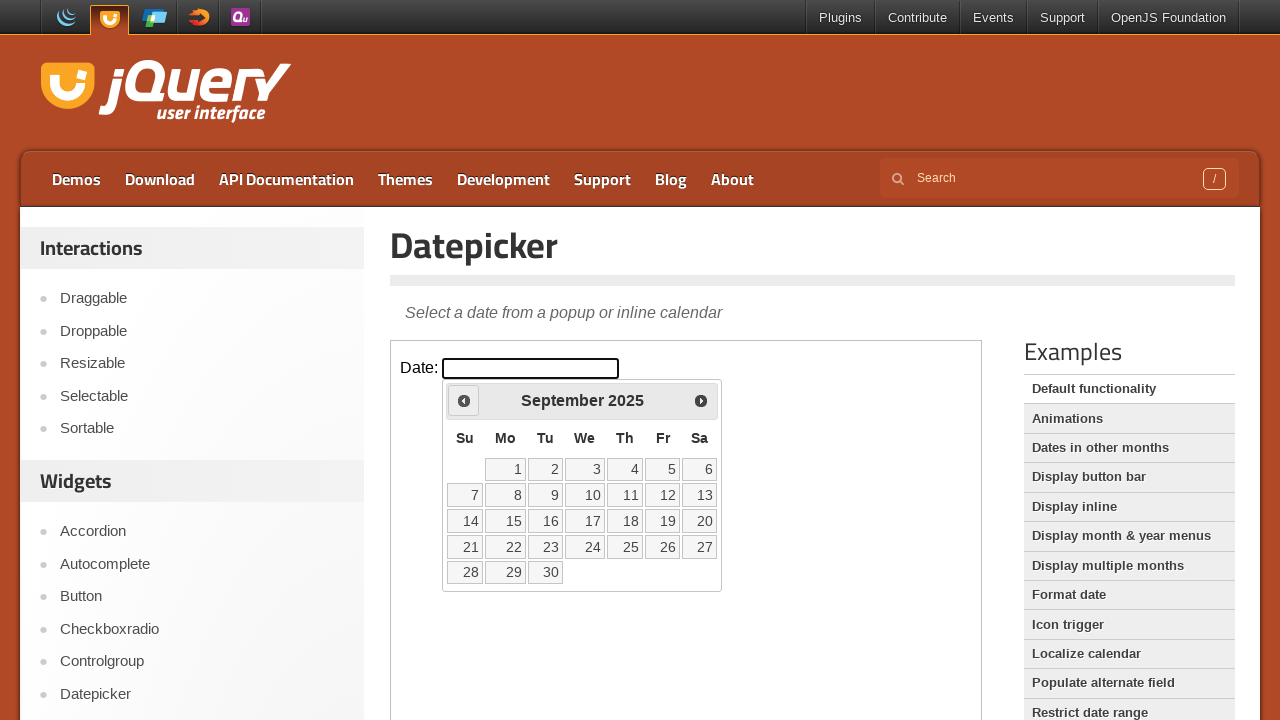

Retrieved current month: September
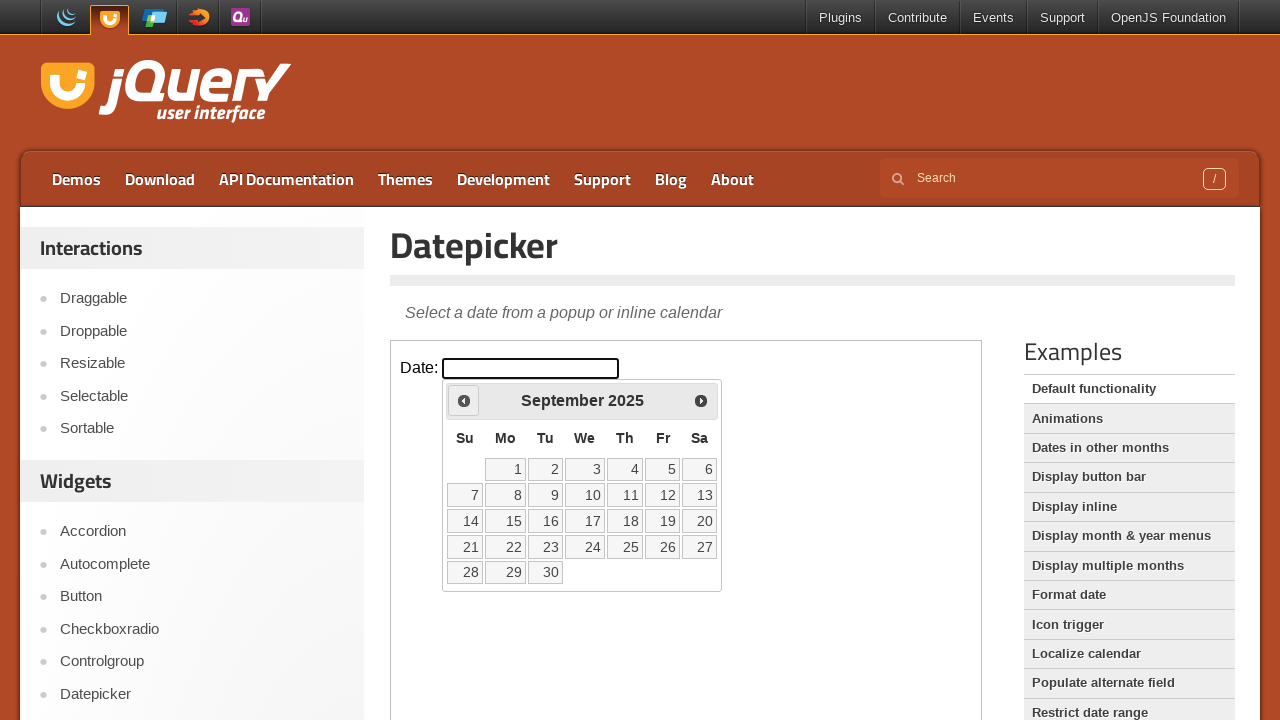

Retrieved current year: 2025
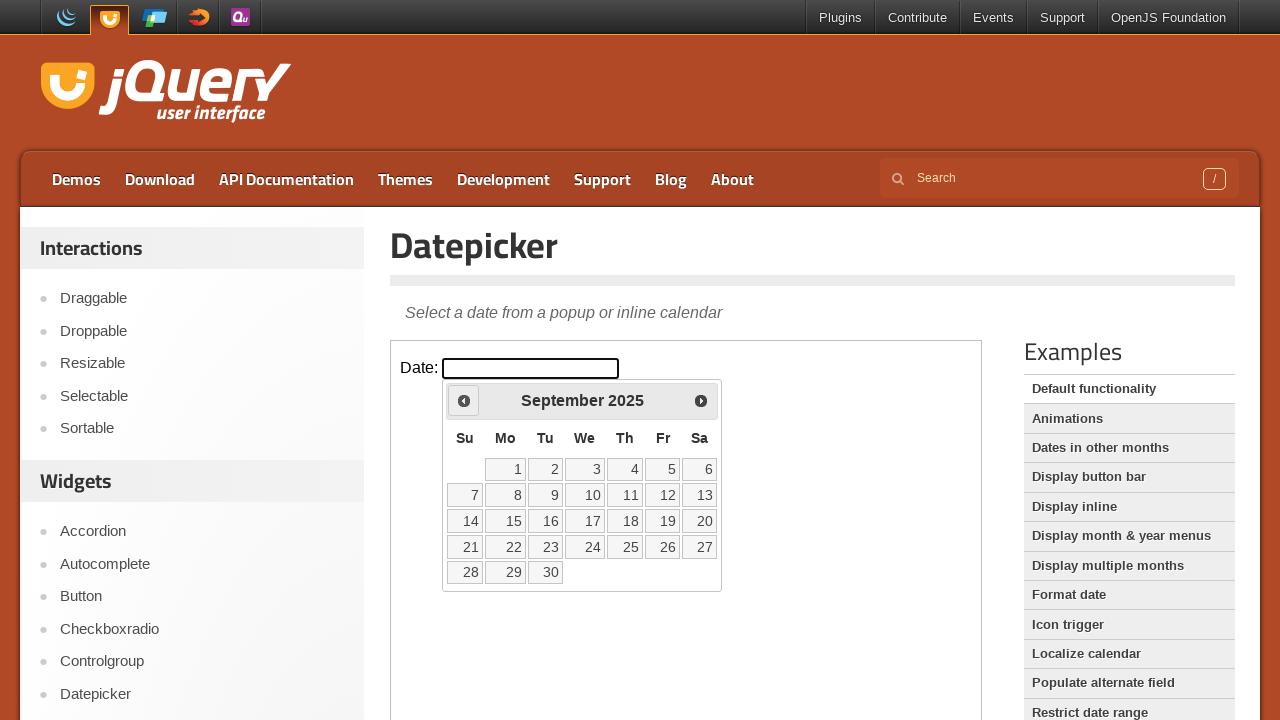

Clicked previous button to navigate from September 2025 at (464, 400) on iframe >> nth=0 >> internal:control=enter-frame >> span.ui-icon.ui-icon-circle-t
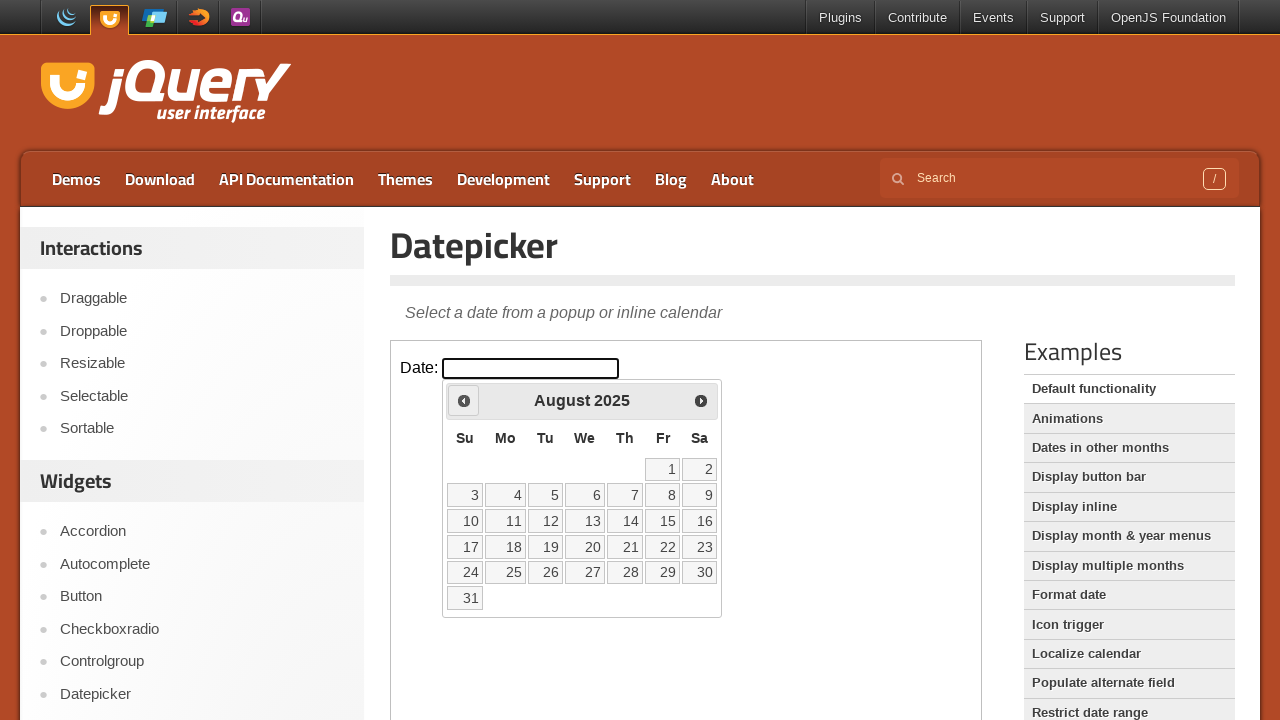

Retrieved current month: August
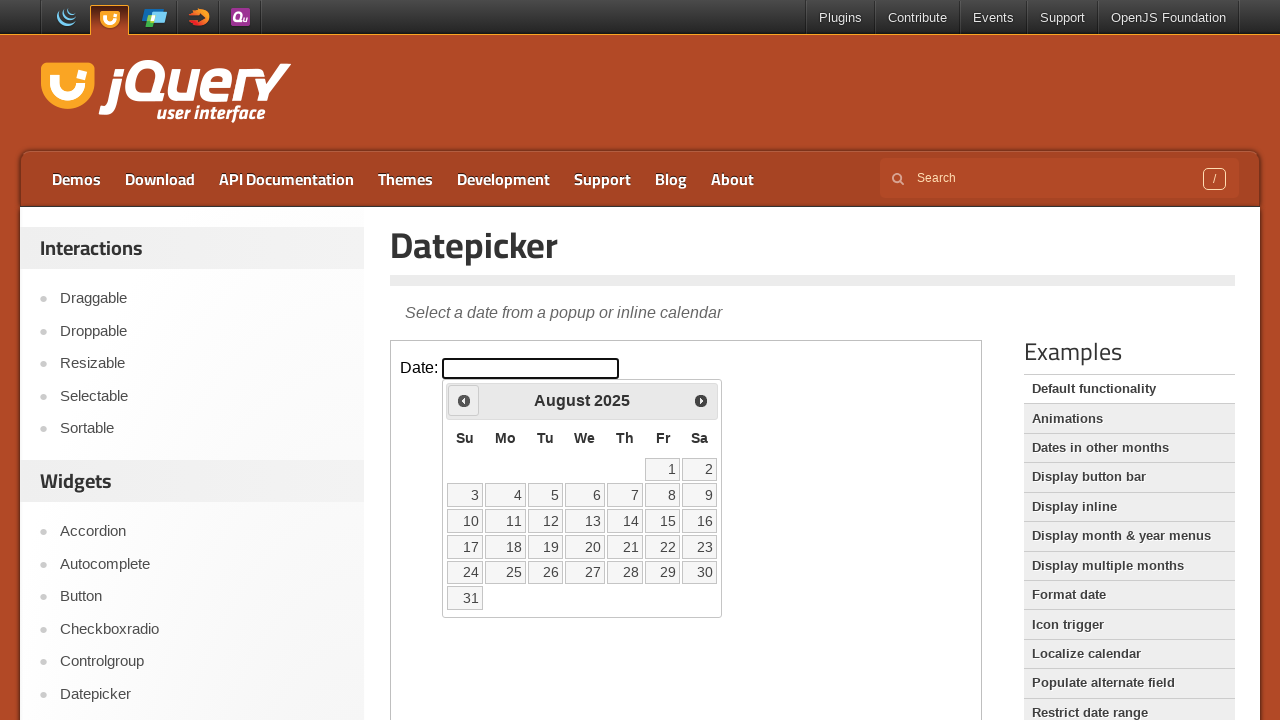

Retrieved current year: 2025
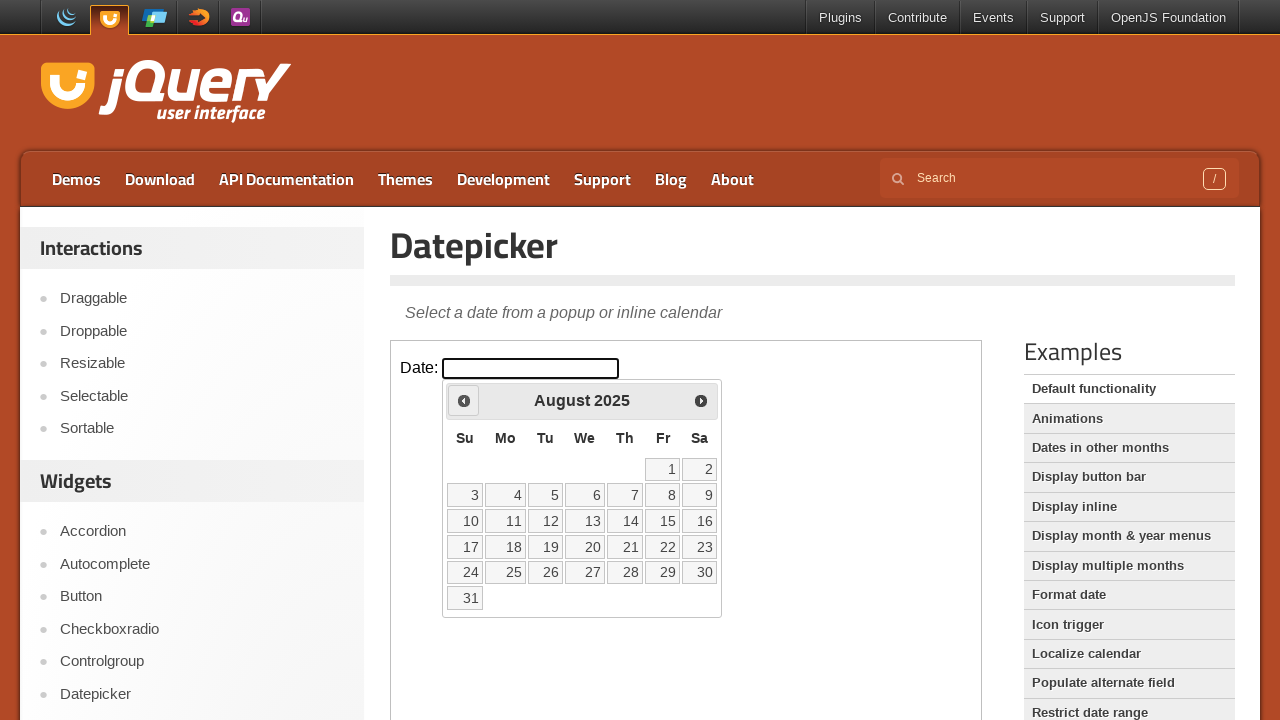

Clicked previous button to navigate from August 2025 at (464, 400) on iframe >> nth=0 >> internal:control=enter-frame >> span.ui-icon.ui-icon-circle-t
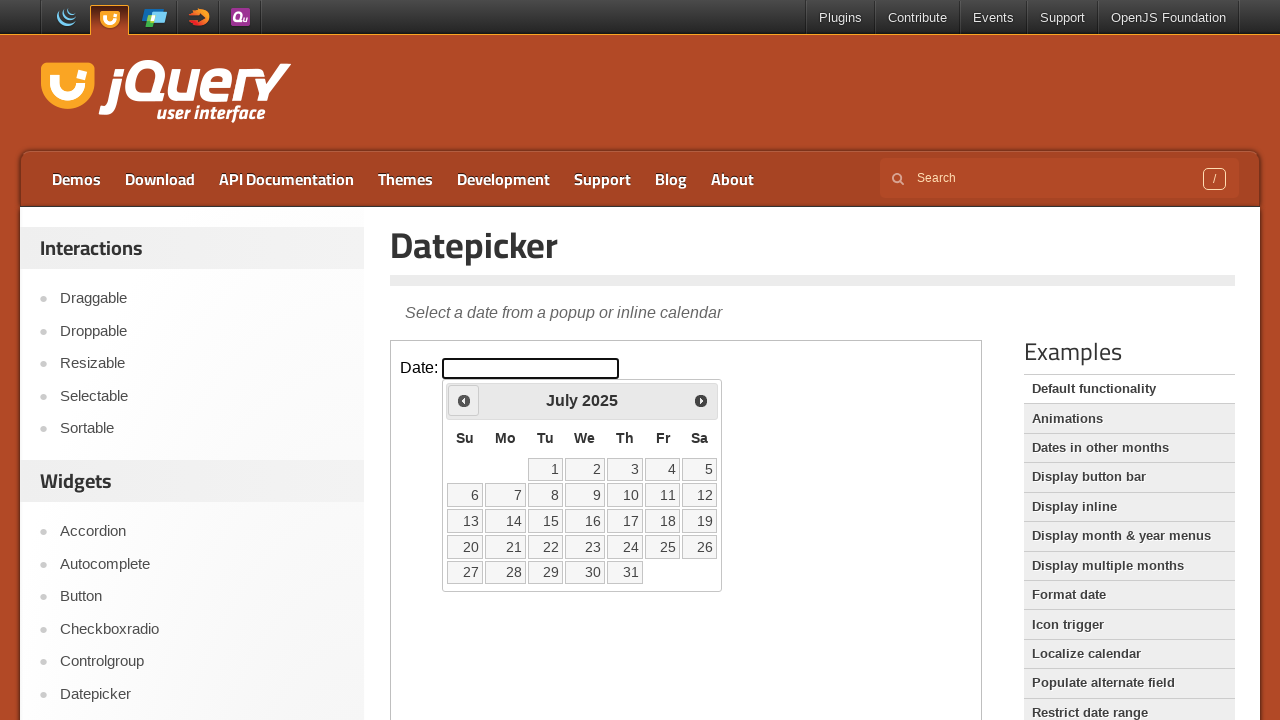

Retrieved current month: July
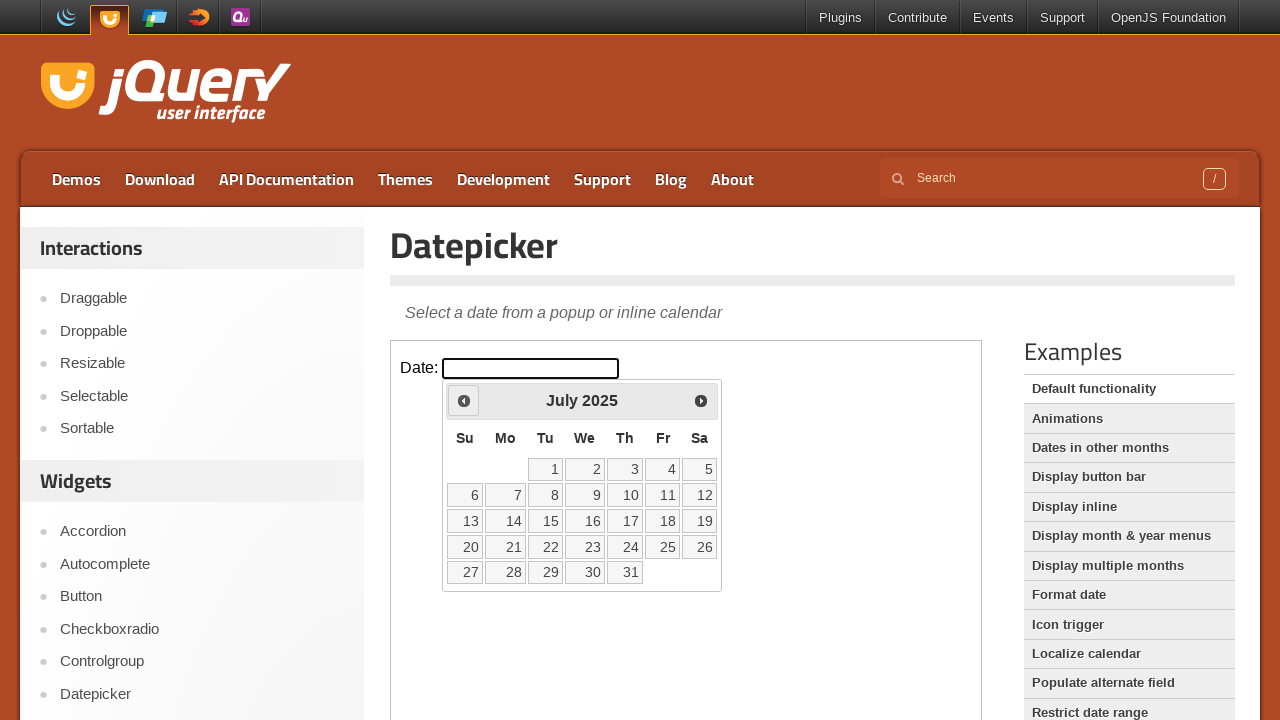

Retrieved current year: 2025
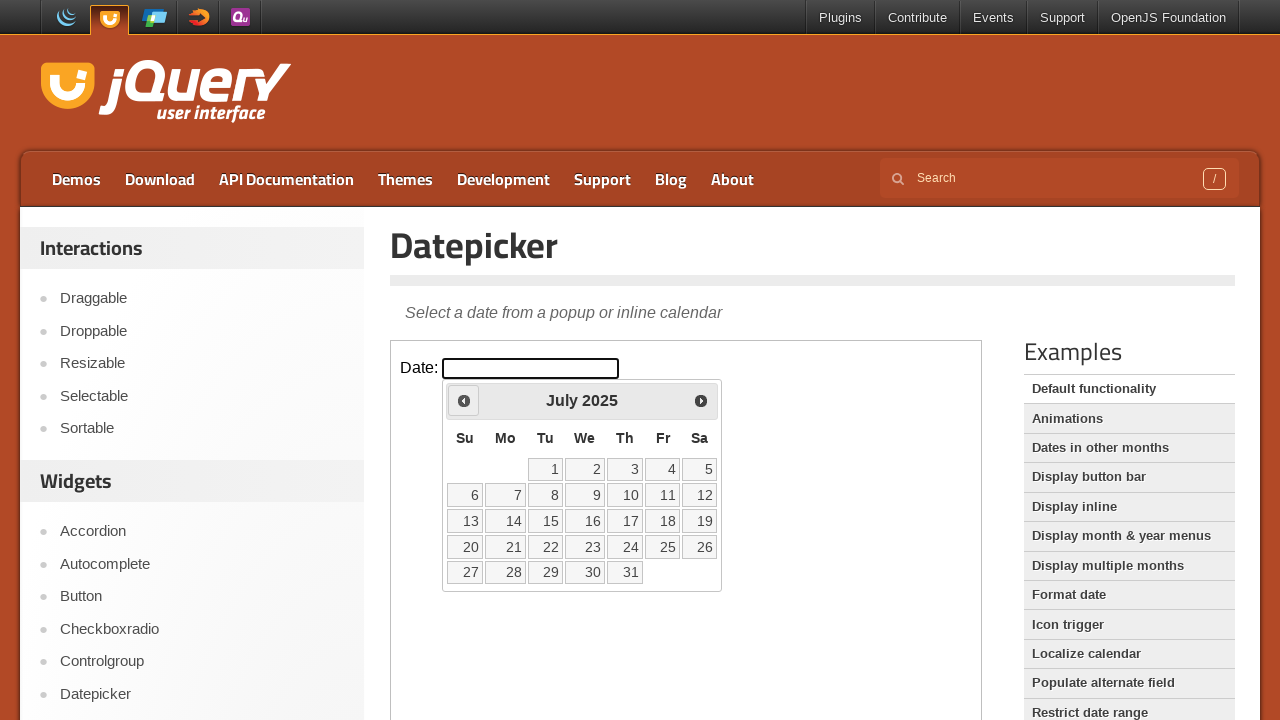

Clicked previous button to navigate from July 2025 at (464, 400) on iframe >> nth=0 >> internal:control=enter-frame >> span.ui-icon.ui-icon-circle-t
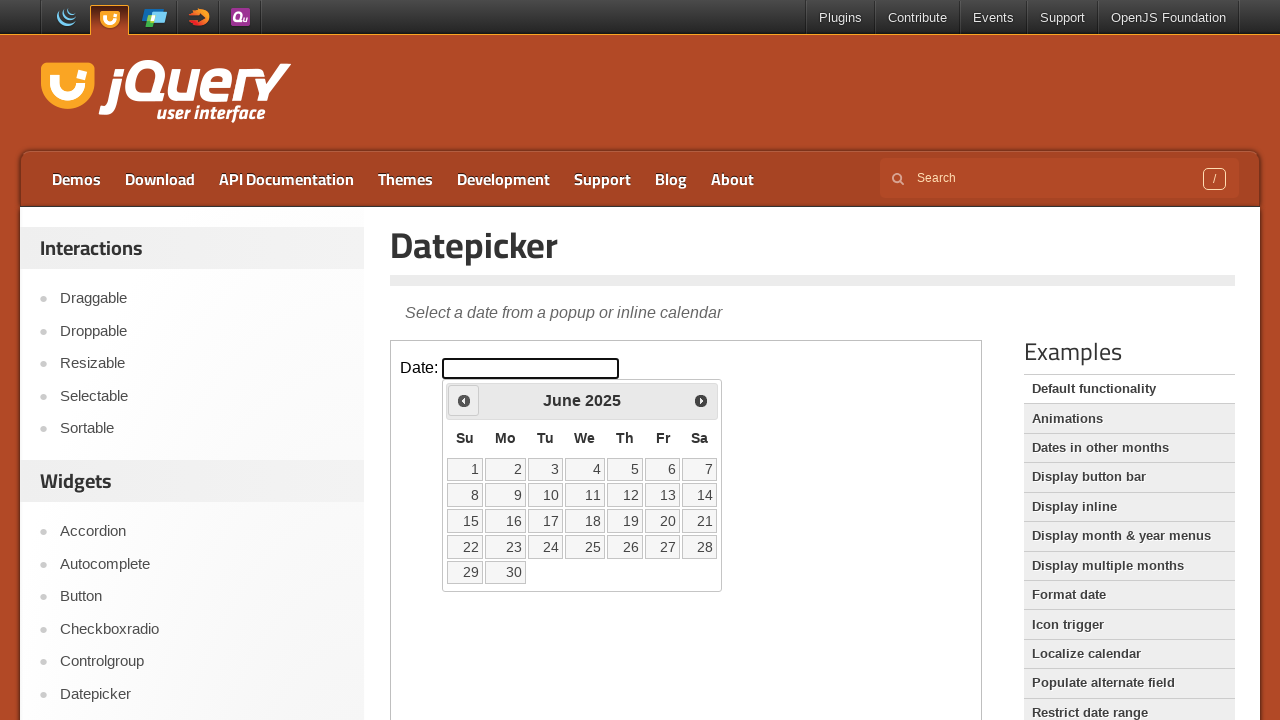

Retrieved current month: June
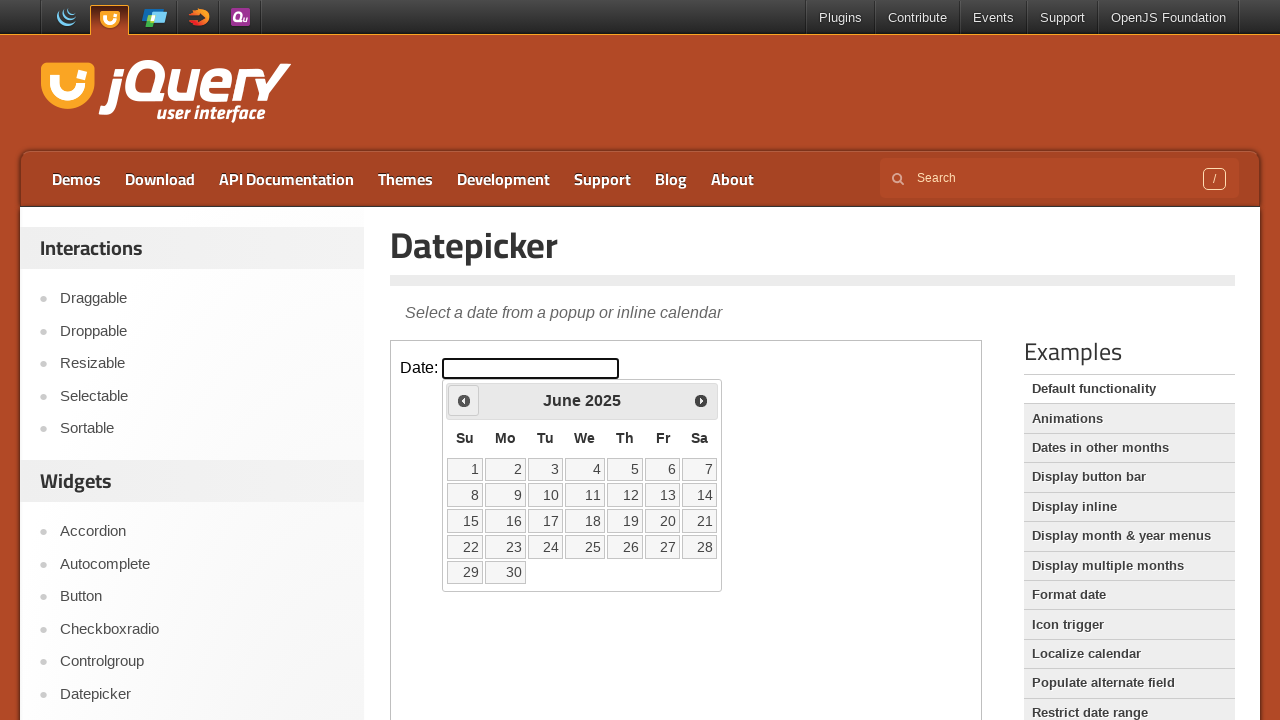

Retrieved current year: 2025
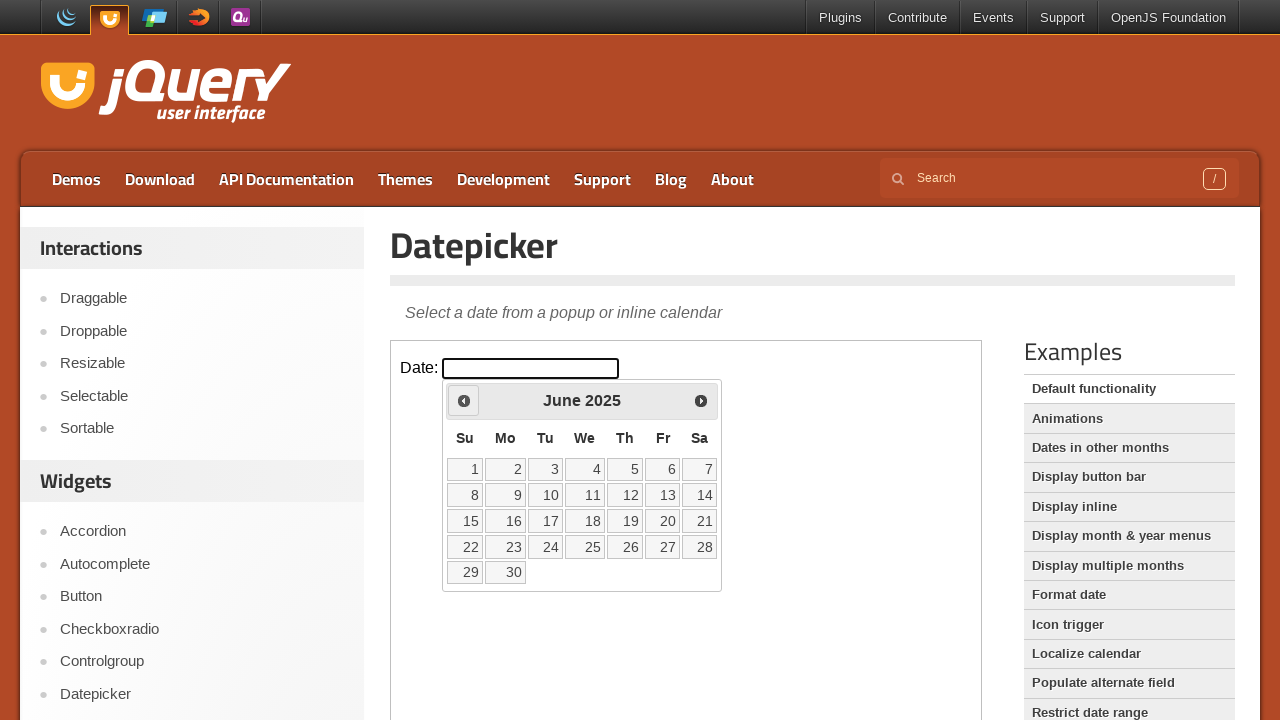

Clicked previous button to navigate from June 2025 at (464, 400) on iframe >> nth=0 >> internal:control=enter-frame >> span.ui-icon.ui-icon-circle-t
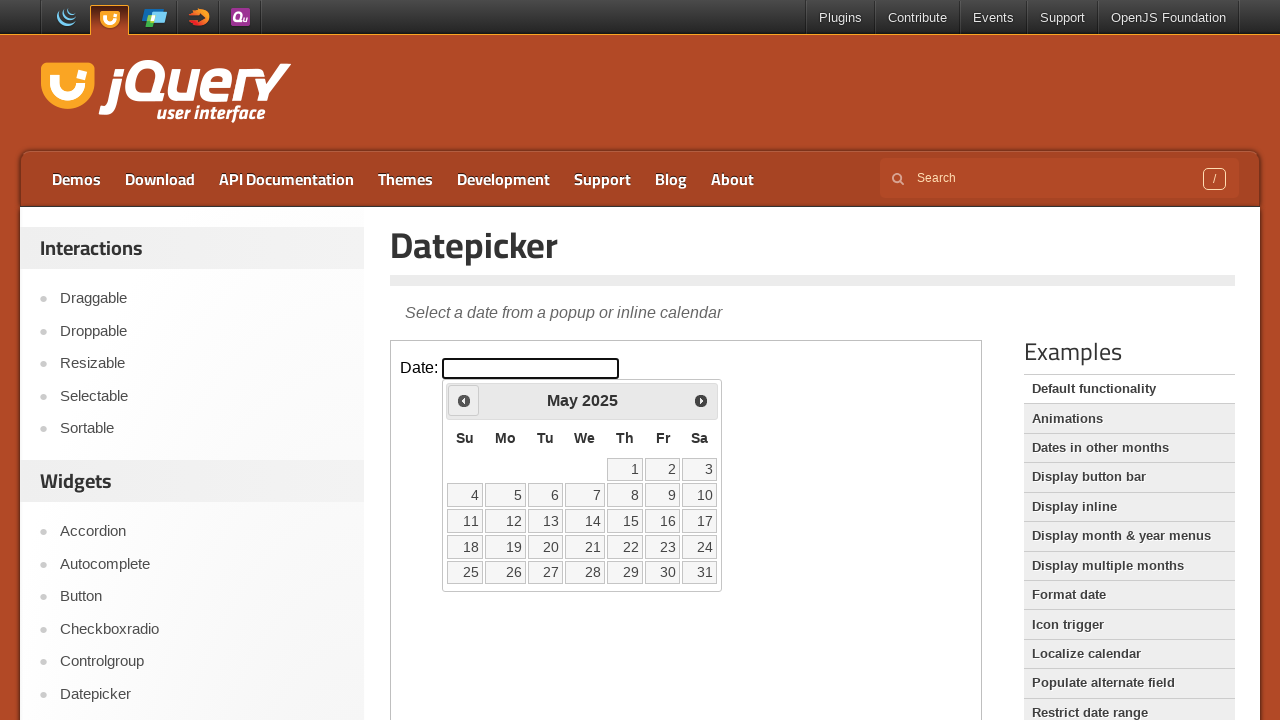

Retrieved current month: May
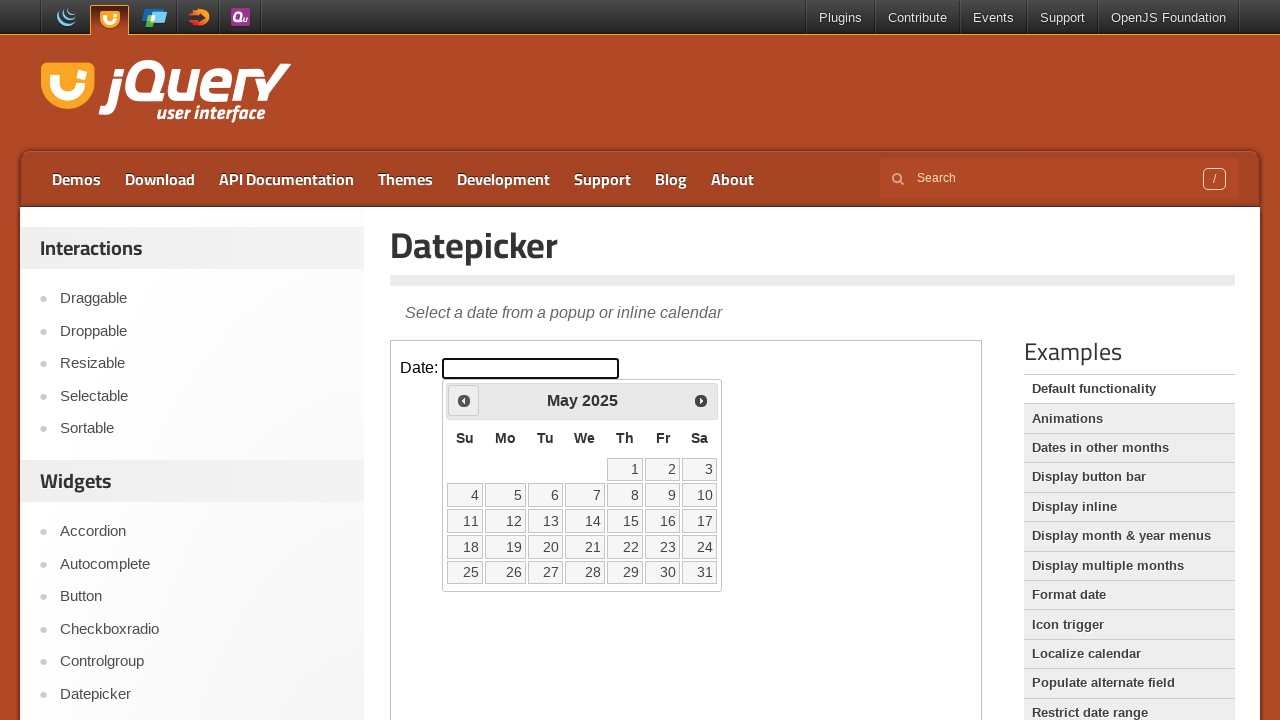

Retrieved current year: 2025
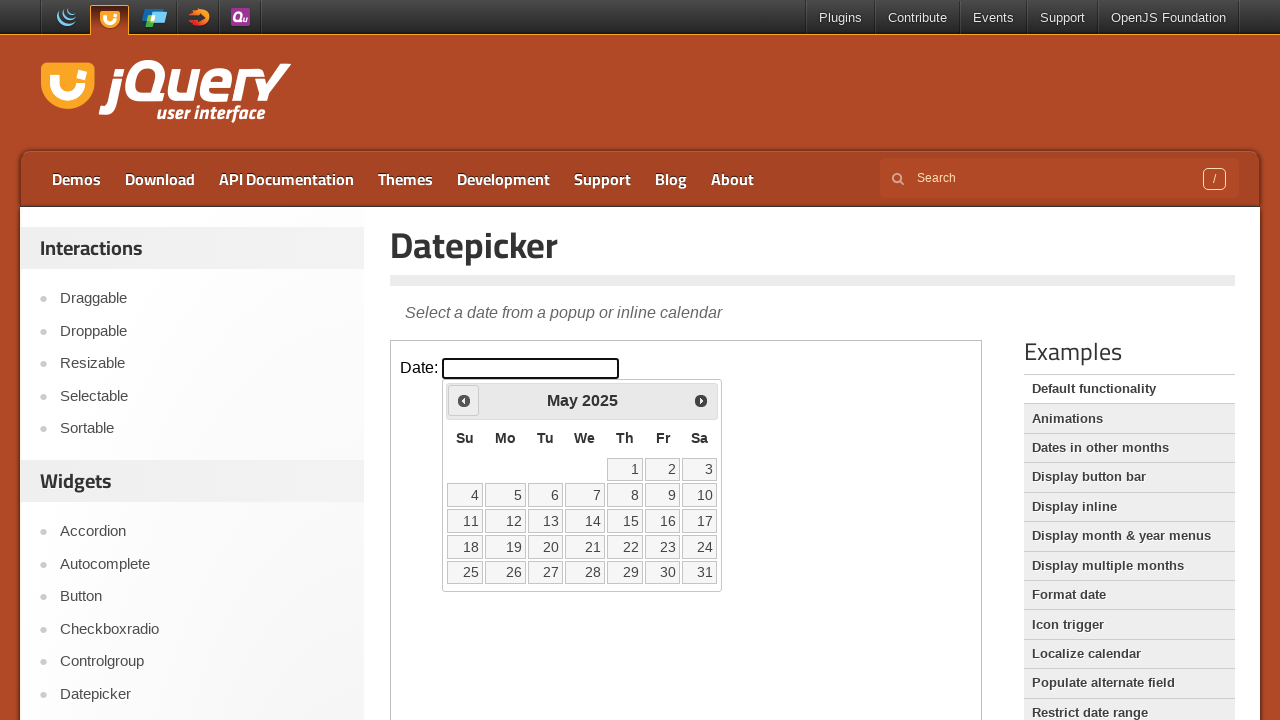

Clicked previous button to navigate from May 2025 at (464, 400) on iframe >> nth=0 >> internal:control=enter-frame >> span.ui-icon.ui-icon-circle-t
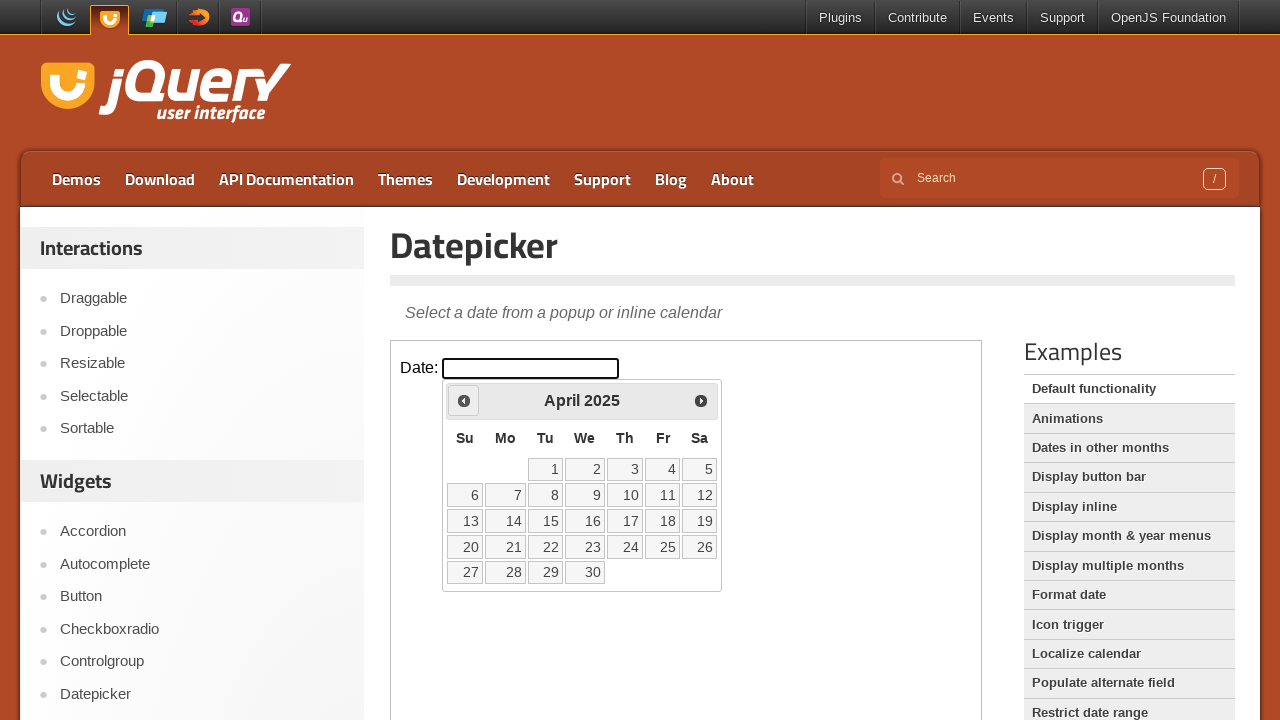

Retrieved current month: April
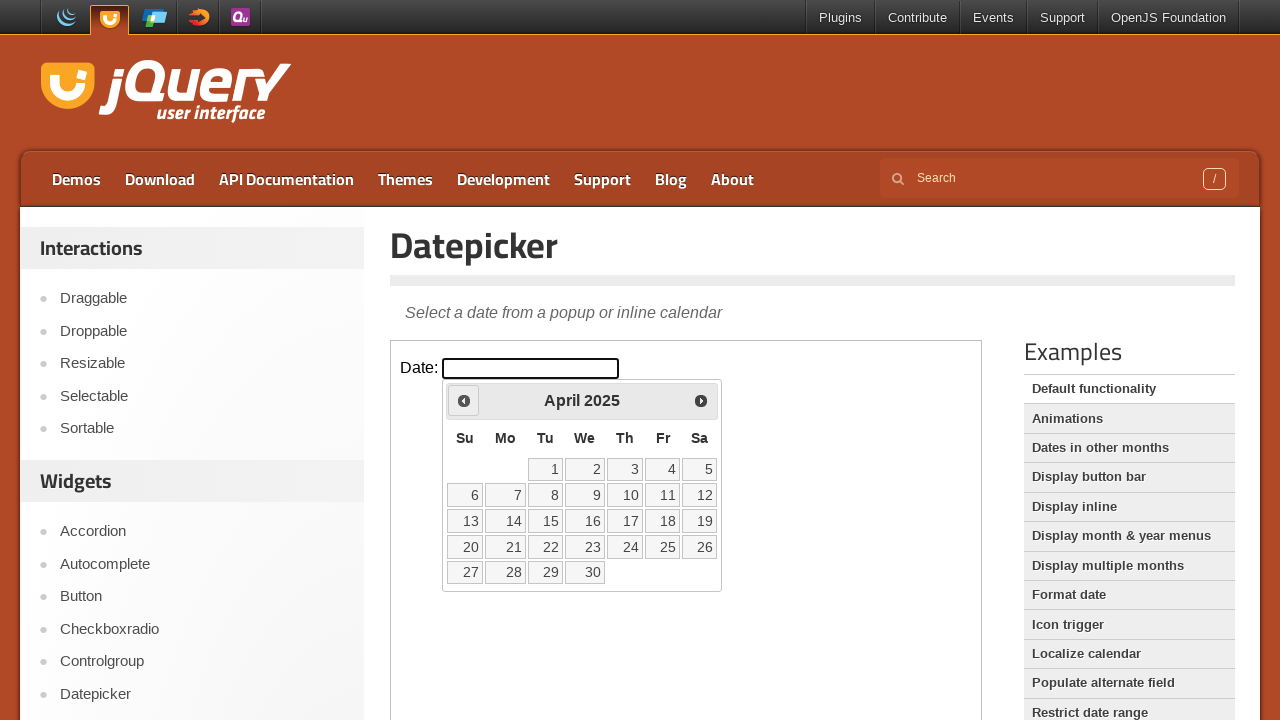

Retrieved current year: 2025
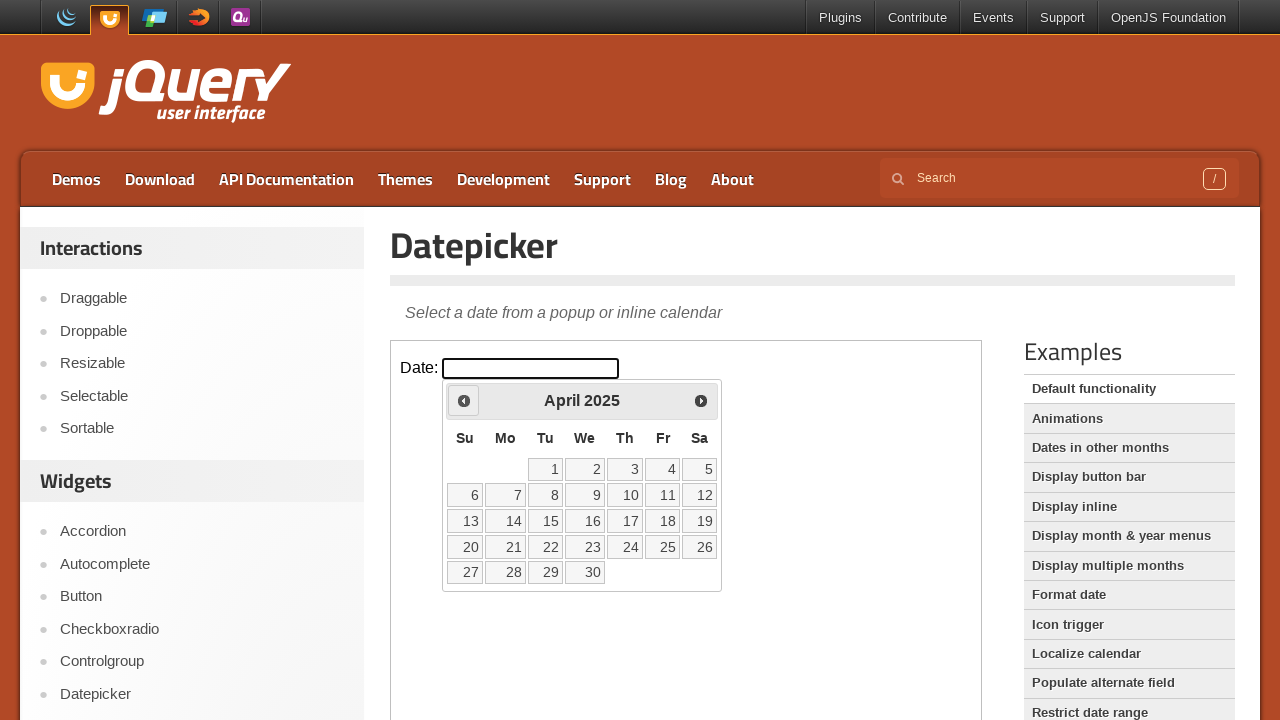

Clicked previous button to navigate from April 2025 at (464, 400) on iframe >> nth=0 >> internal:control=enter-frame >> span.ui-icon.ui-icon-circle-t
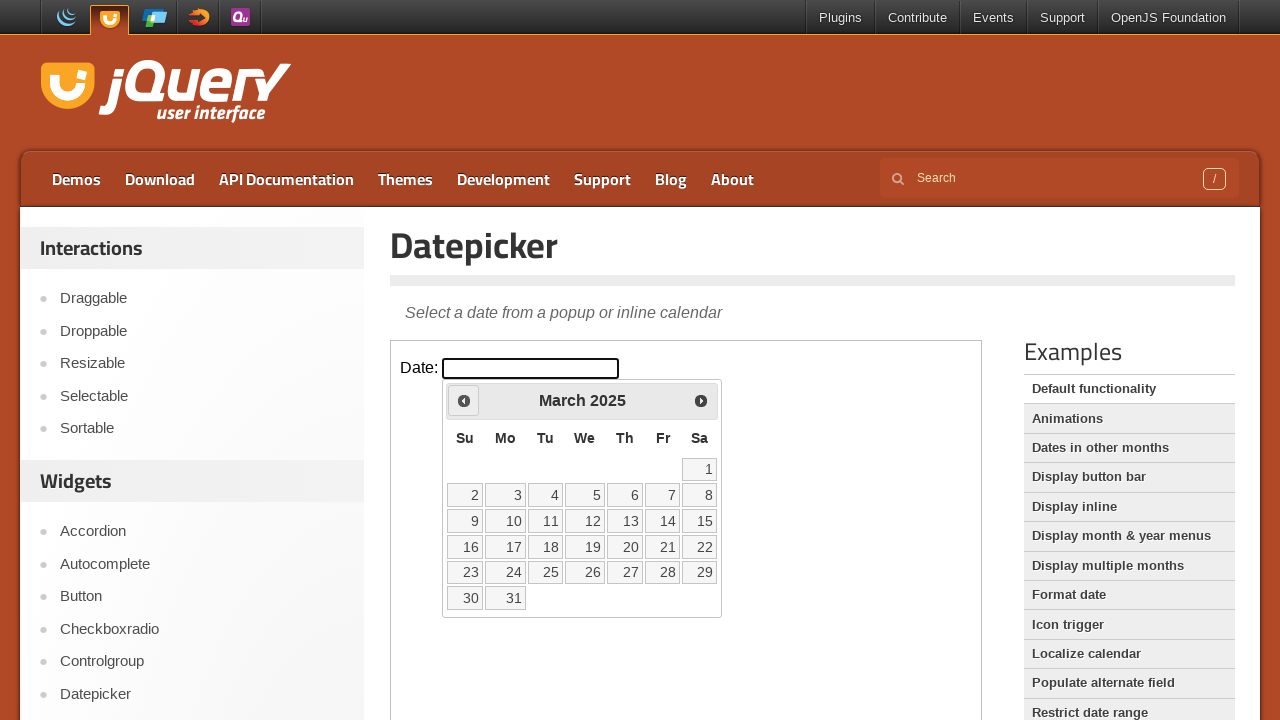

Retrieved current month: March
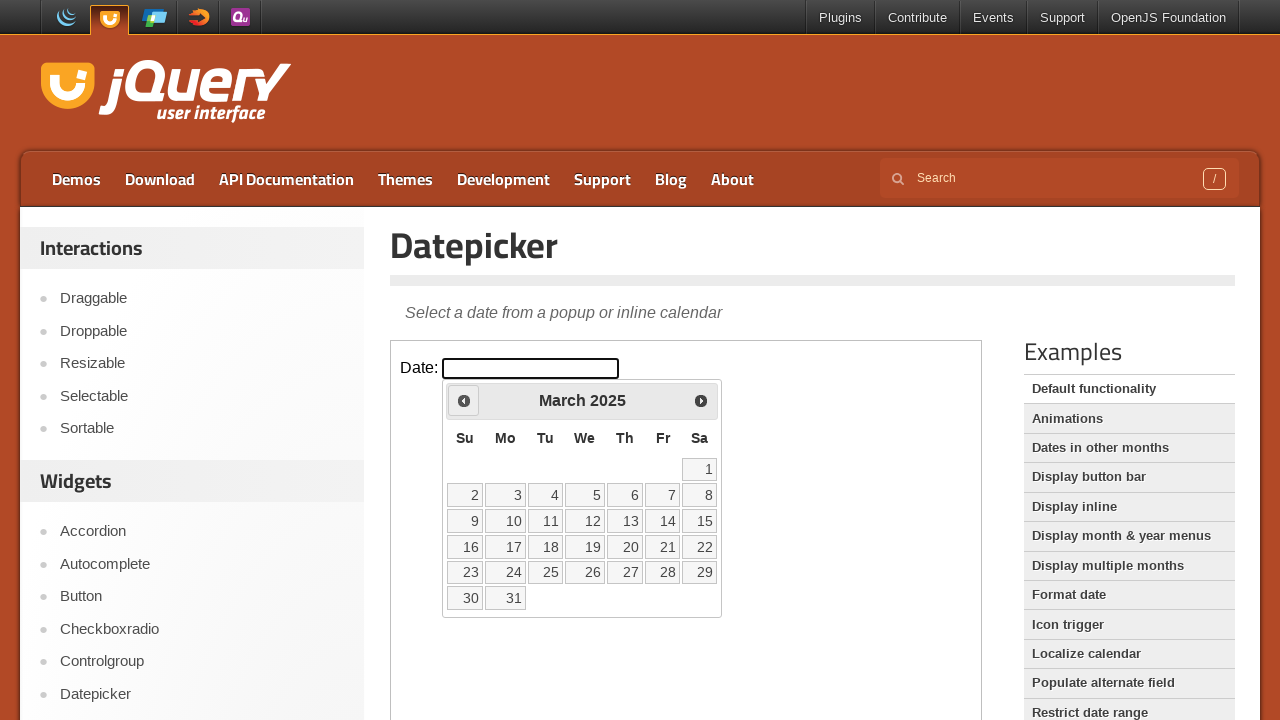

Retrieved current year: 2025
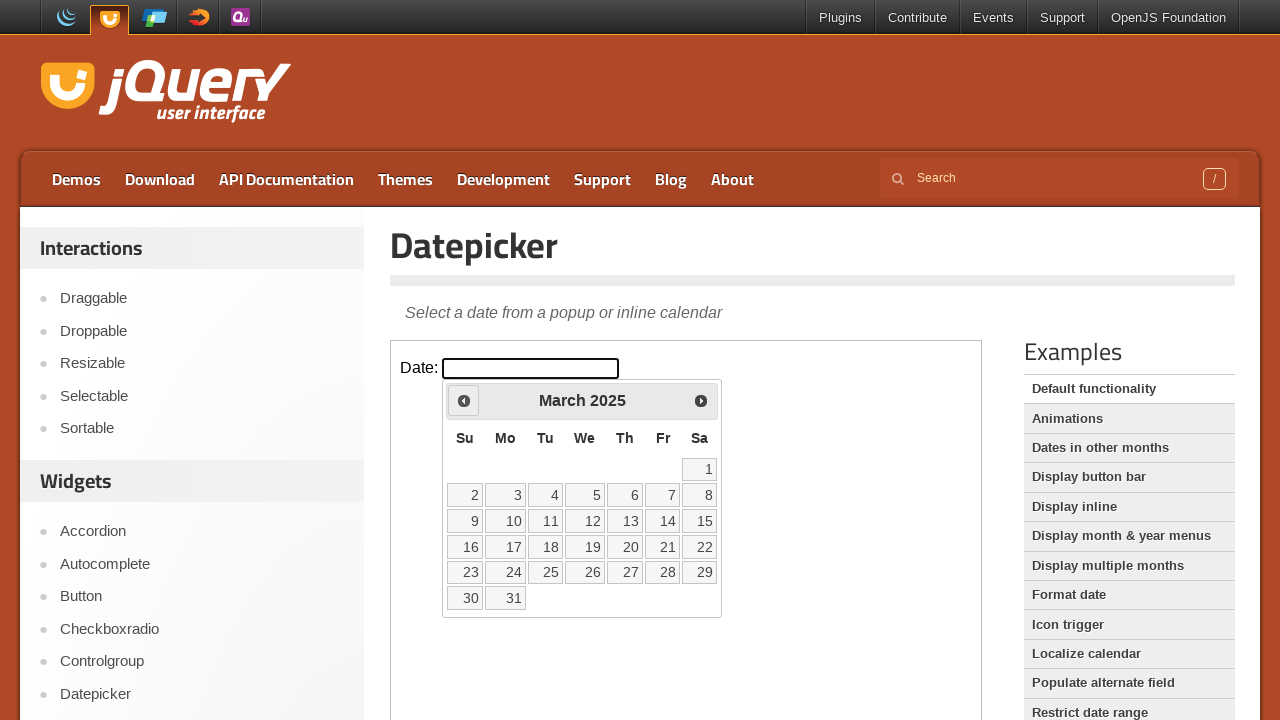

Clicked previous button to navigate from March 2025 at (464, 400) on iframe >> nth=0 >> internal:control=enter-frame >> span.ui-icon.ui-icon-circle-t
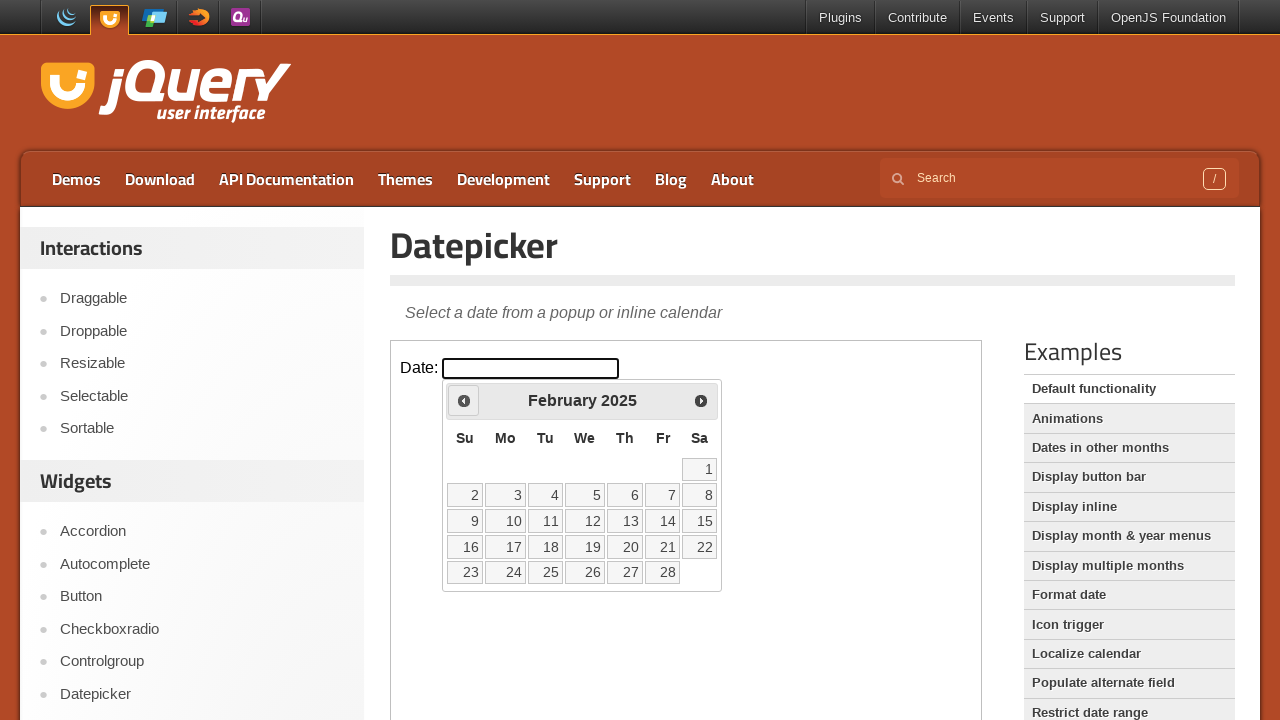

Retrieved current month: February
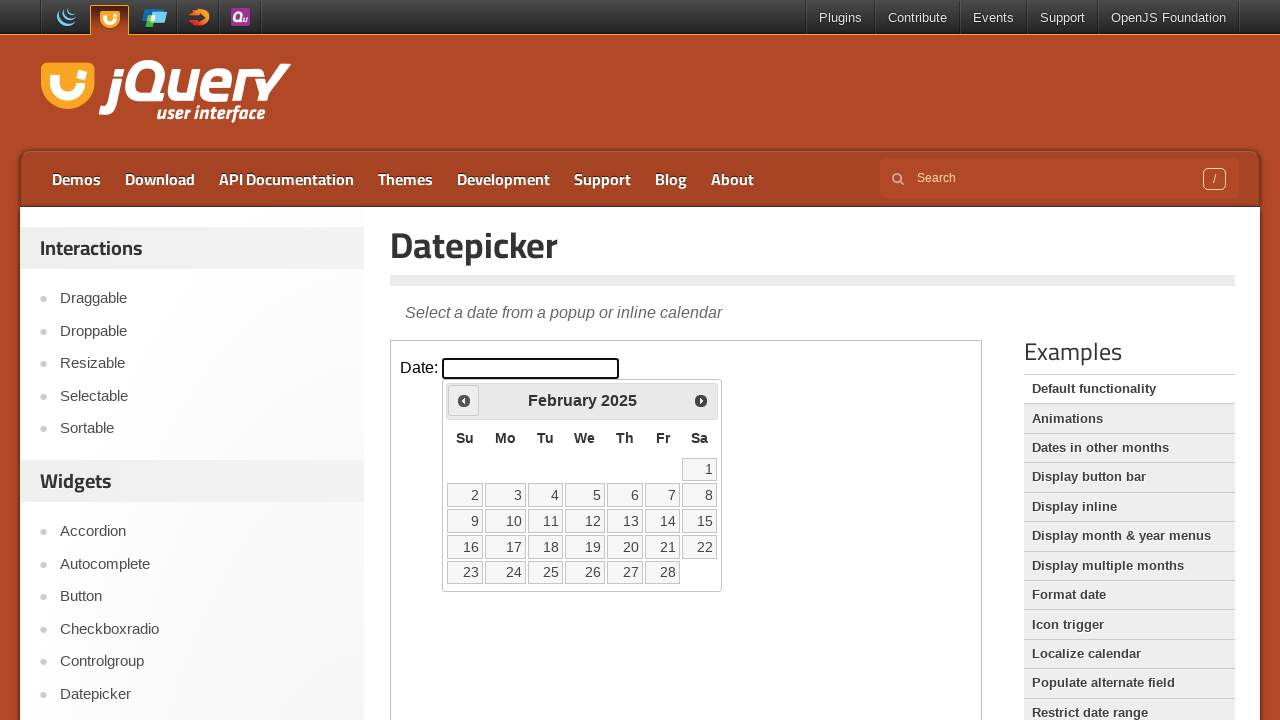

Retrieved current year: 2025
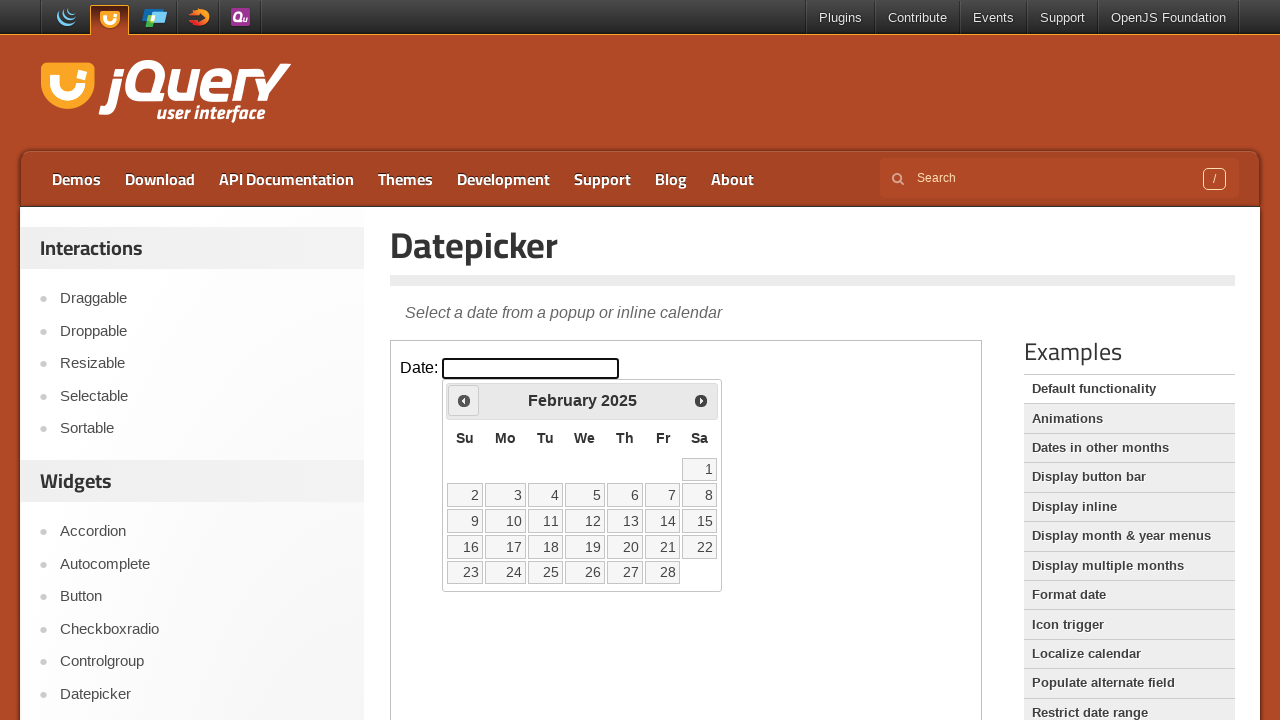

Clicked previous button to navigate from February 2025 at (464, 400) on iframe >> nth=0 >> internal:control=enter-frame >> span.ui-icon.ui-icon-circle-t
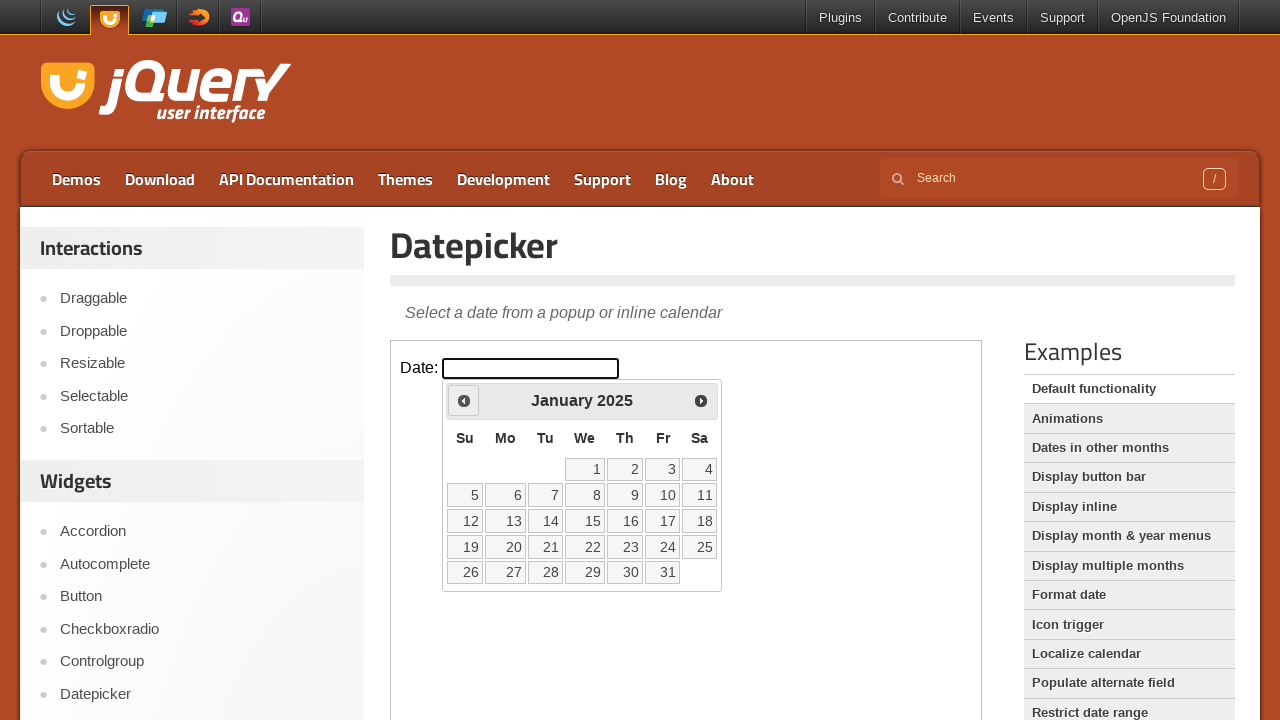

Retrieved current month: January
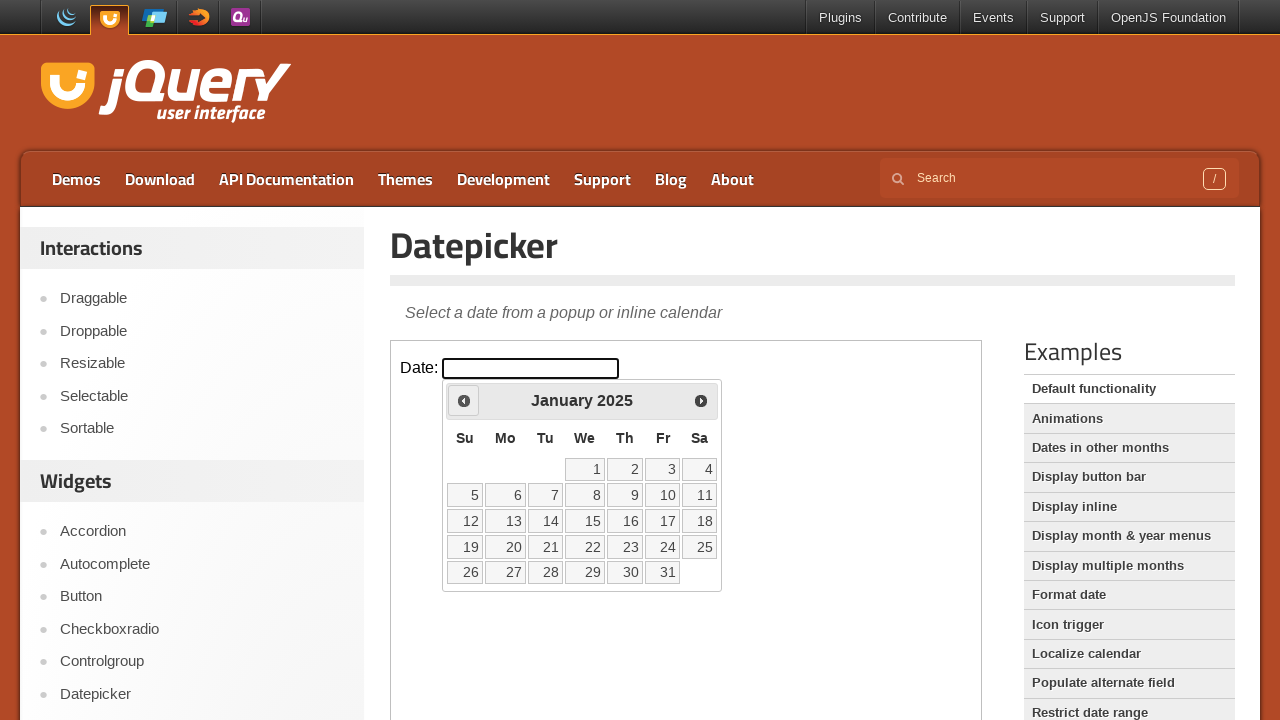

Retrieved current year: 2025
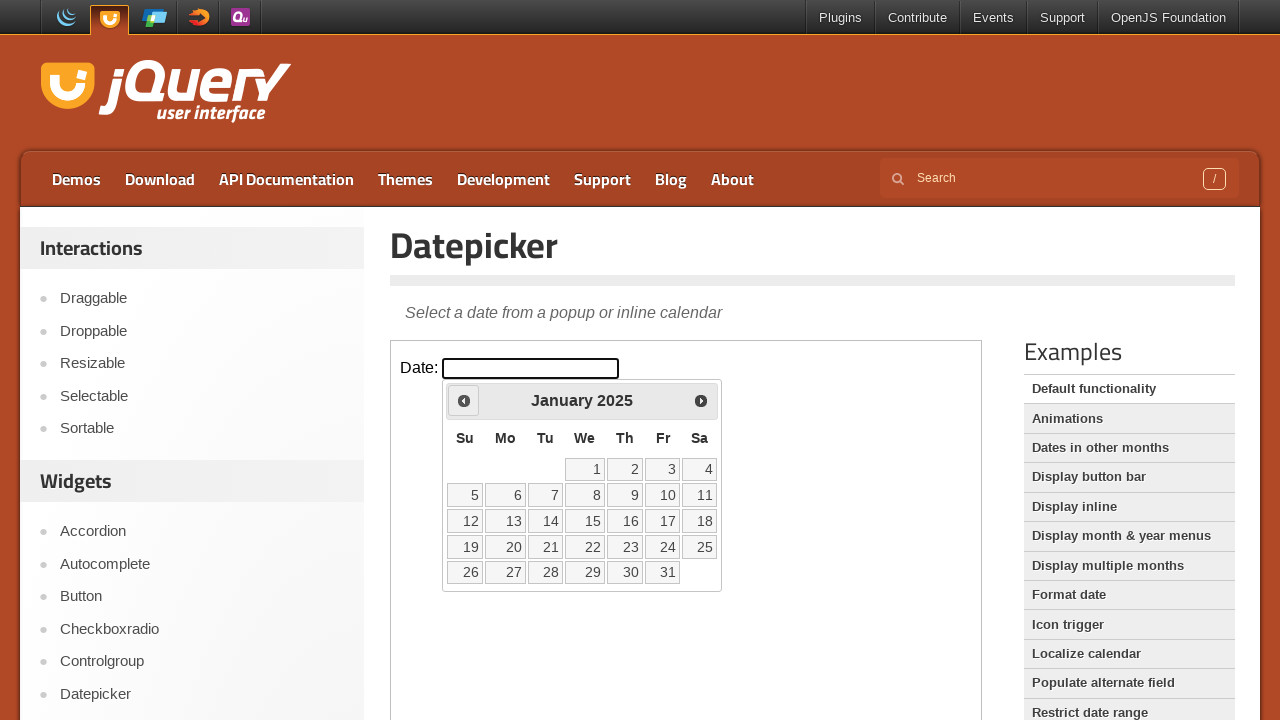

Clicked previous button to navigate from January 2025 at (464, 400) on iframe >> nth=0 >> internal:control=enter-frame >> span.ui-icon.ui-icon-circle-t
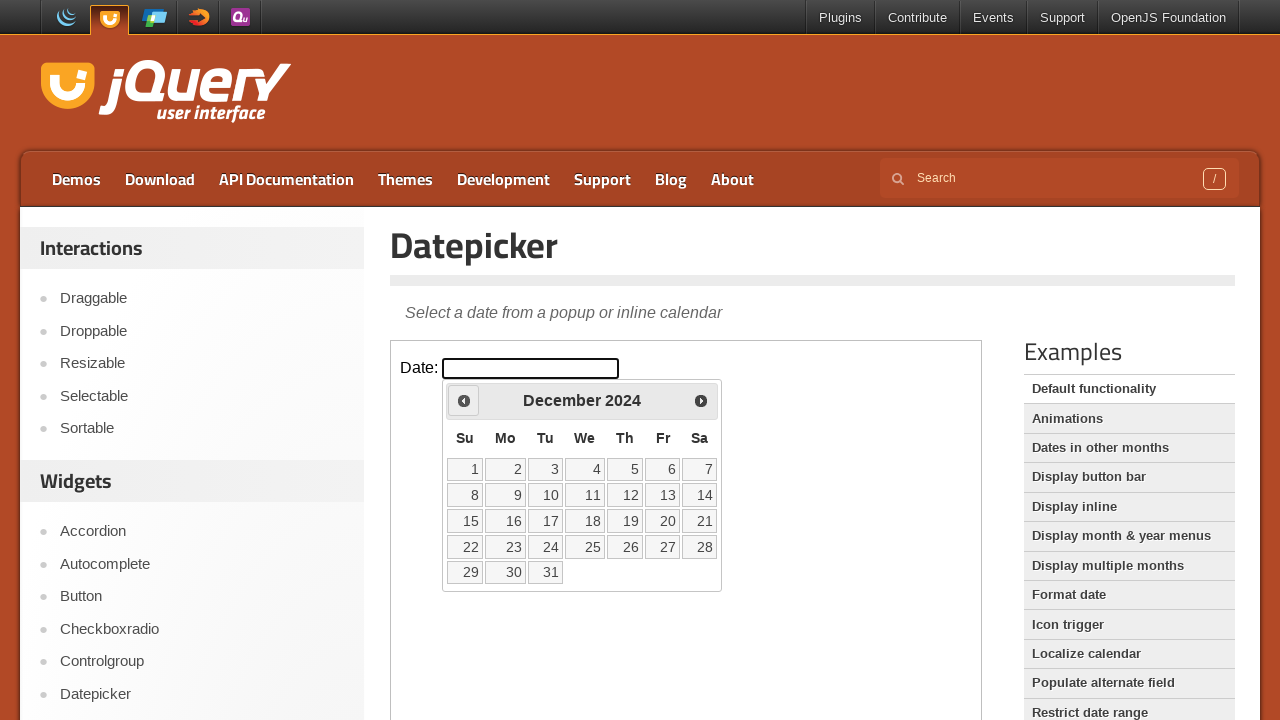

Retrieved current month: December
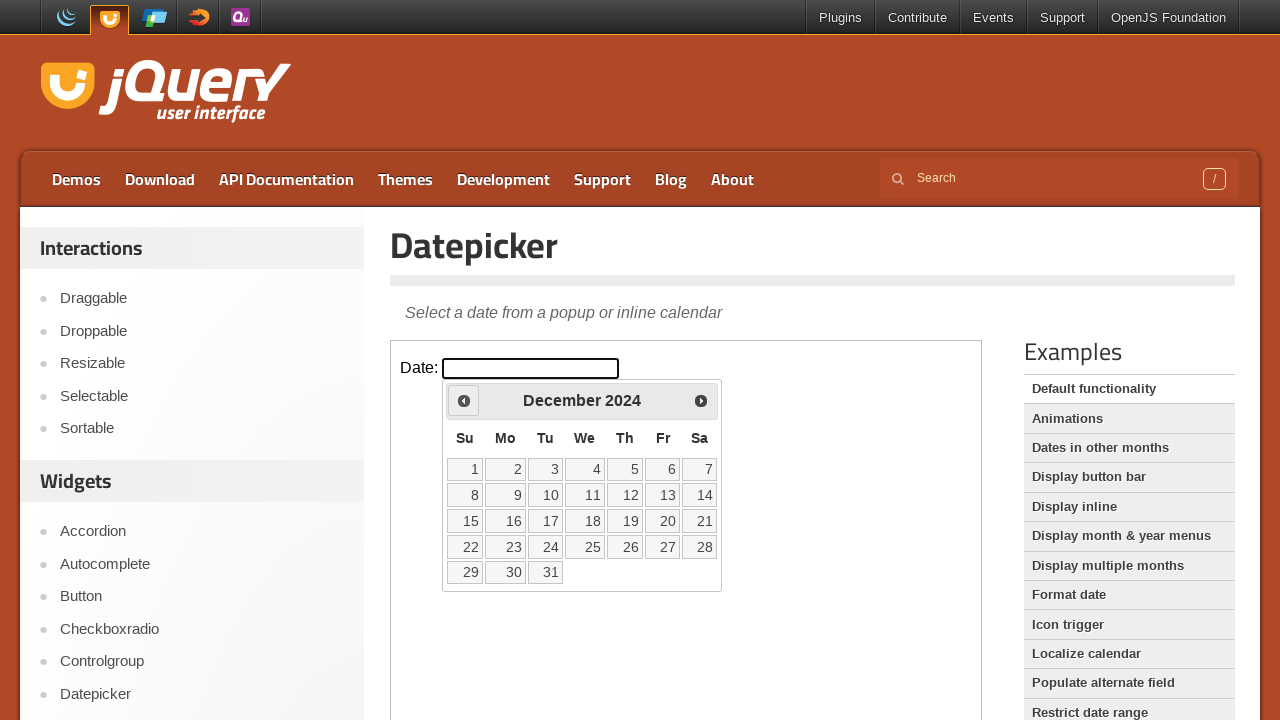

Retrieved current year: 2024
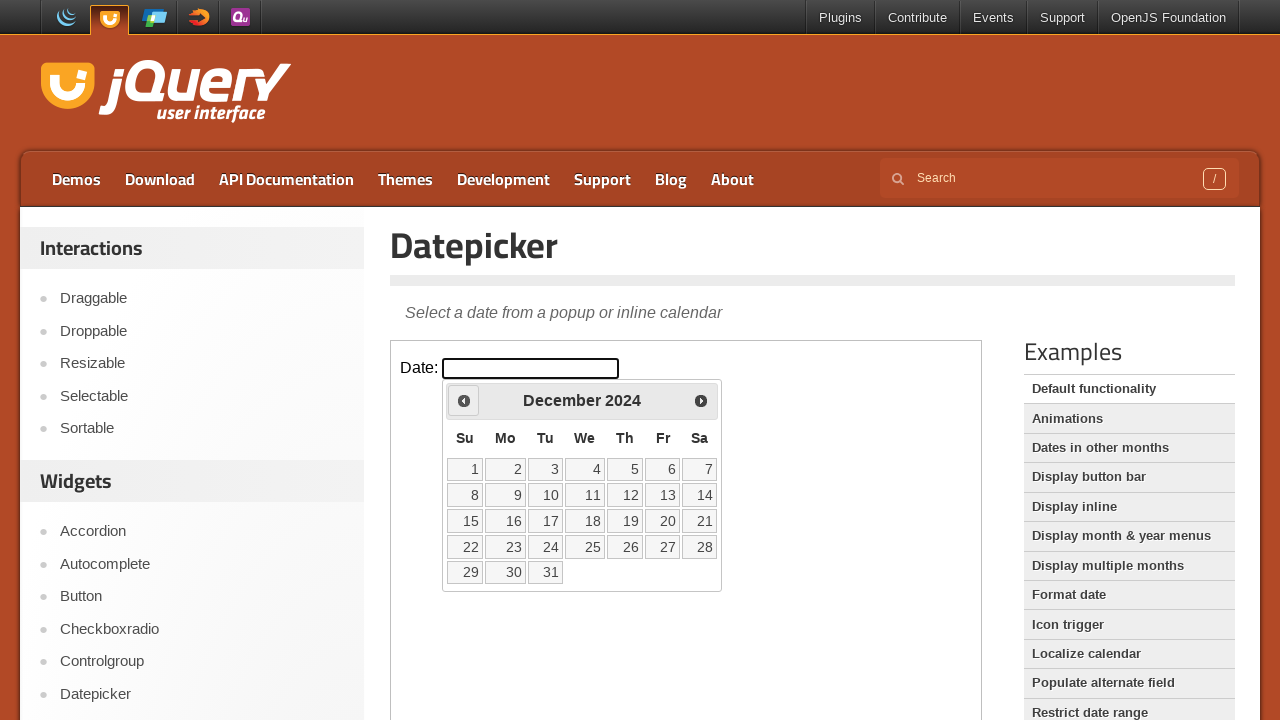

Clicked previous button to navigate from December 2024 at (464, 400) on iframe >> nth=0 >> internal:control=enter-frame >> span.ui-icon.ui-icon-circle-t
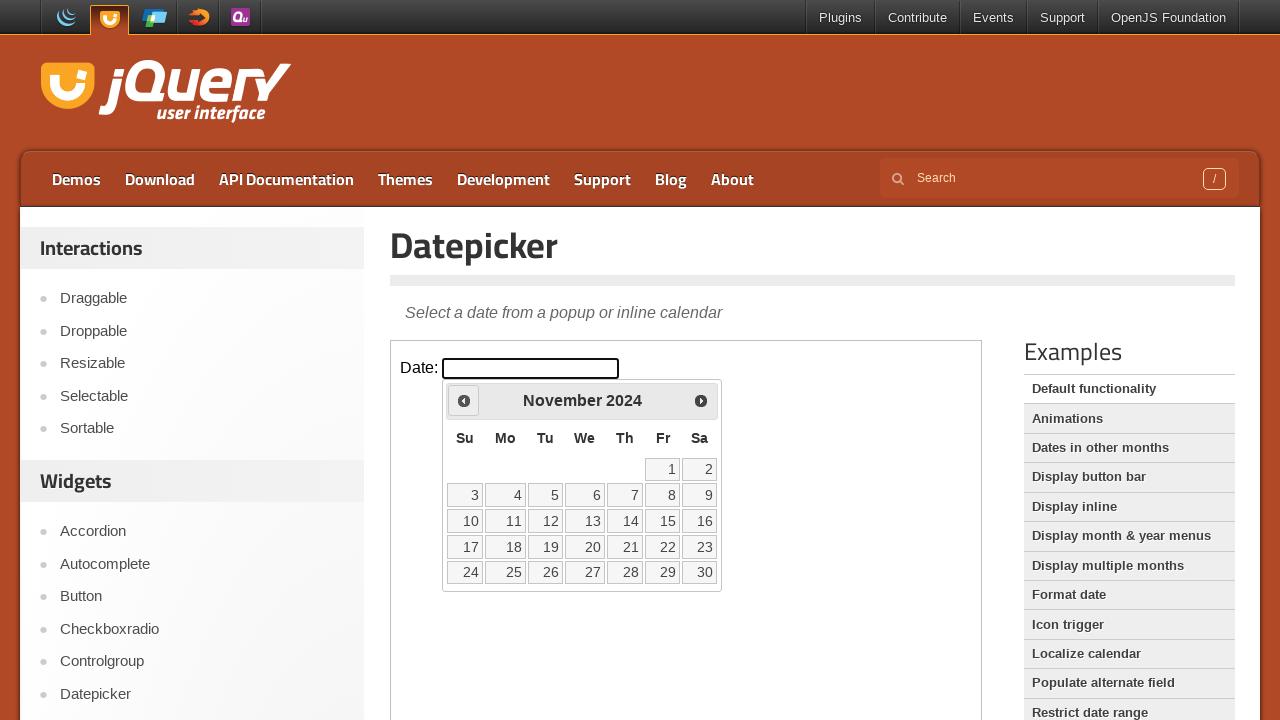

Retrieved current month: November
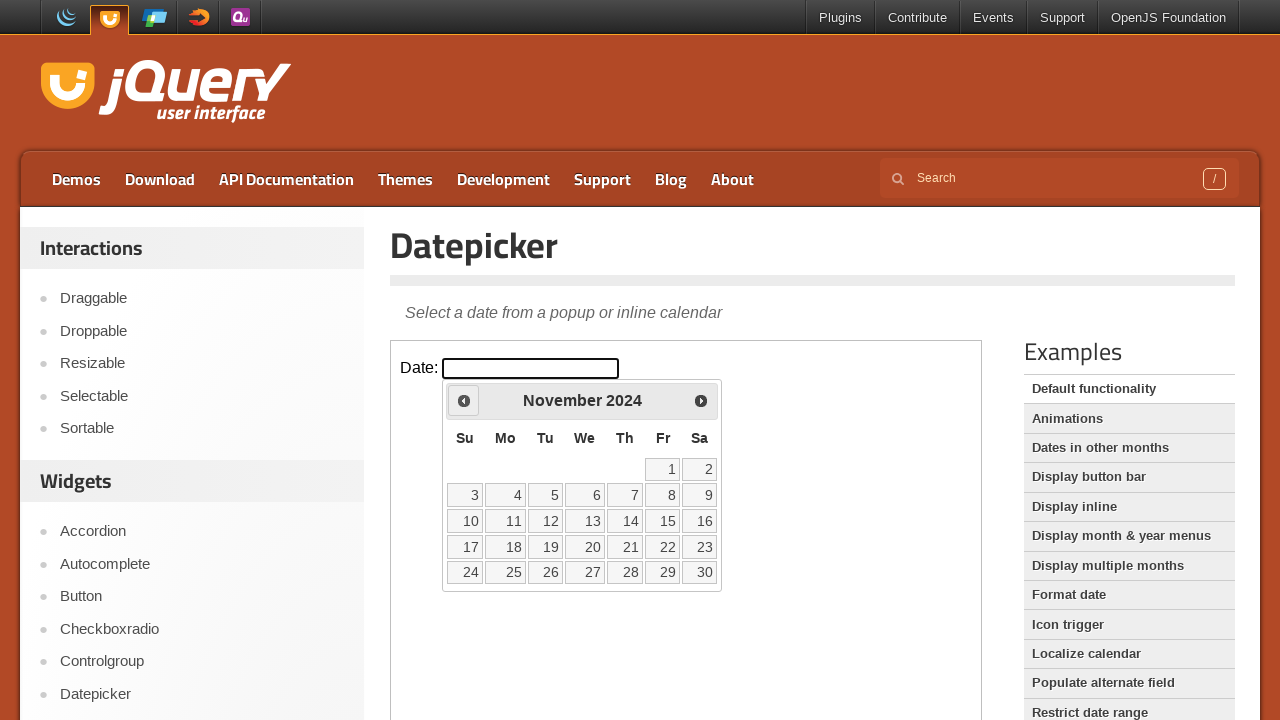

Retrieved current year: 2024
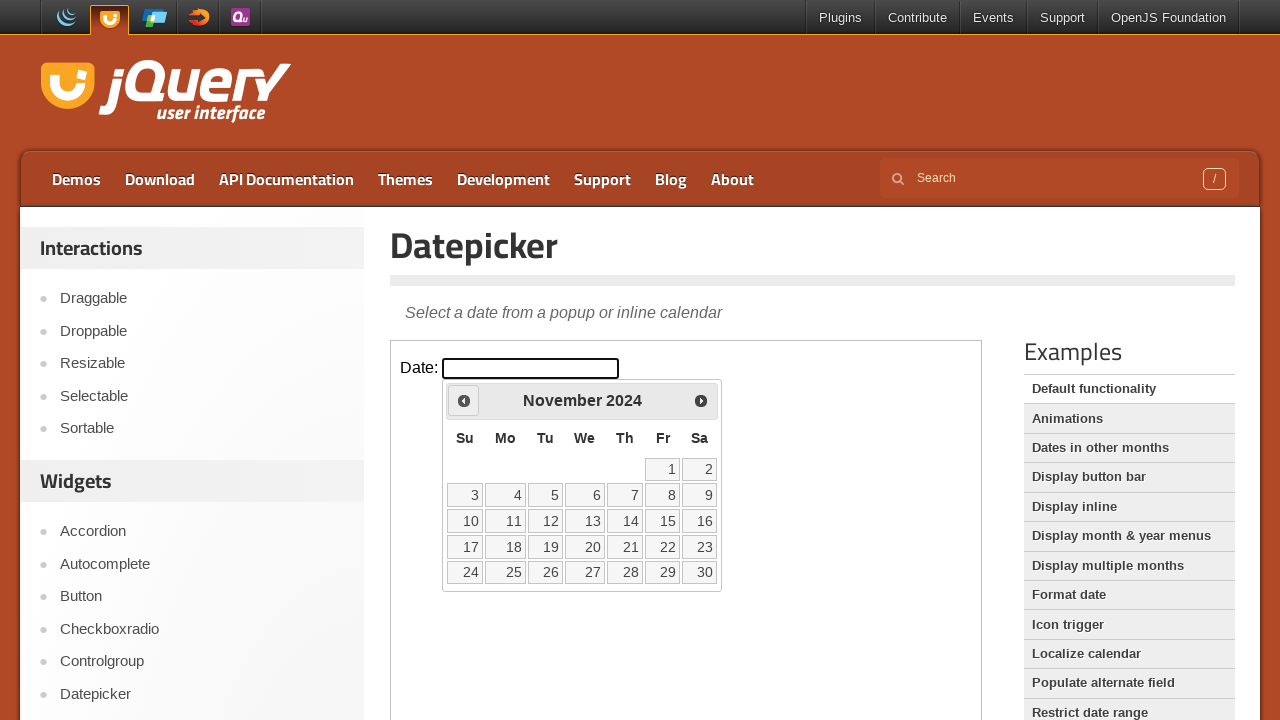

Clicked previous button to navigate from November 2024 at (464, 400) on iframe >> nth=0 >> internal:control=enter-frame >> span.ui-icon.ui-icon-circle-t
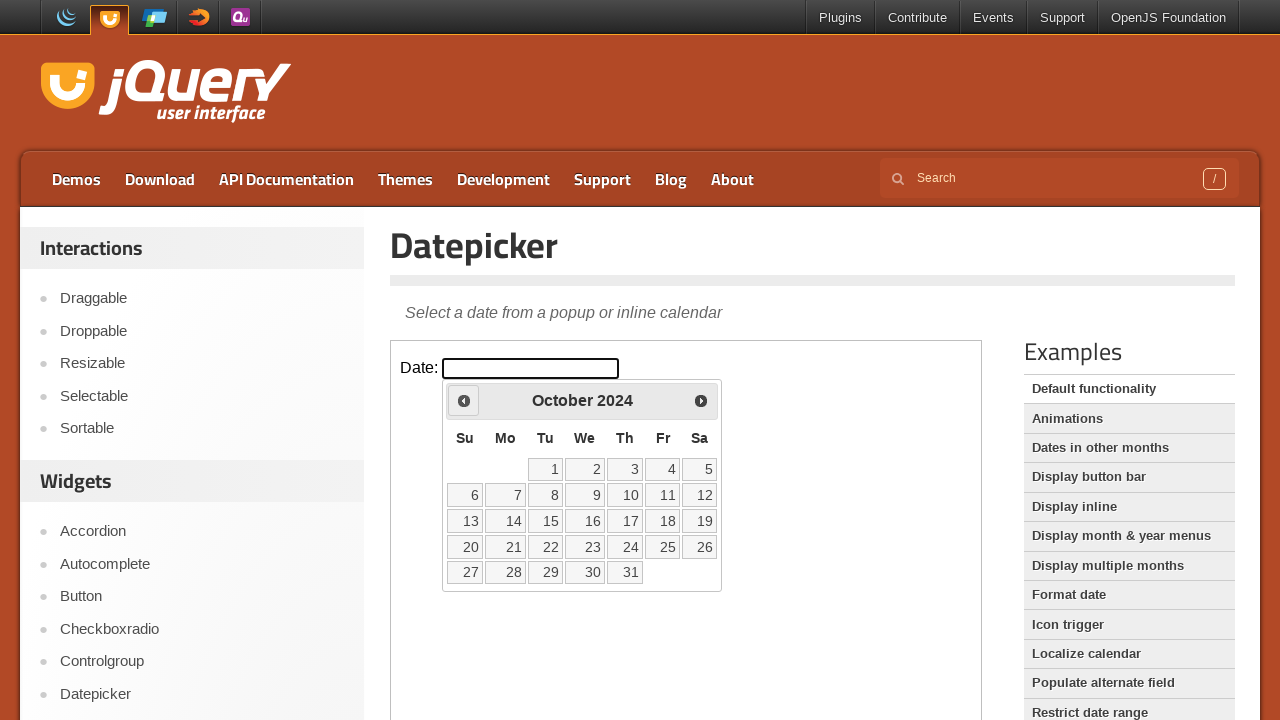

Retrieved current month: October
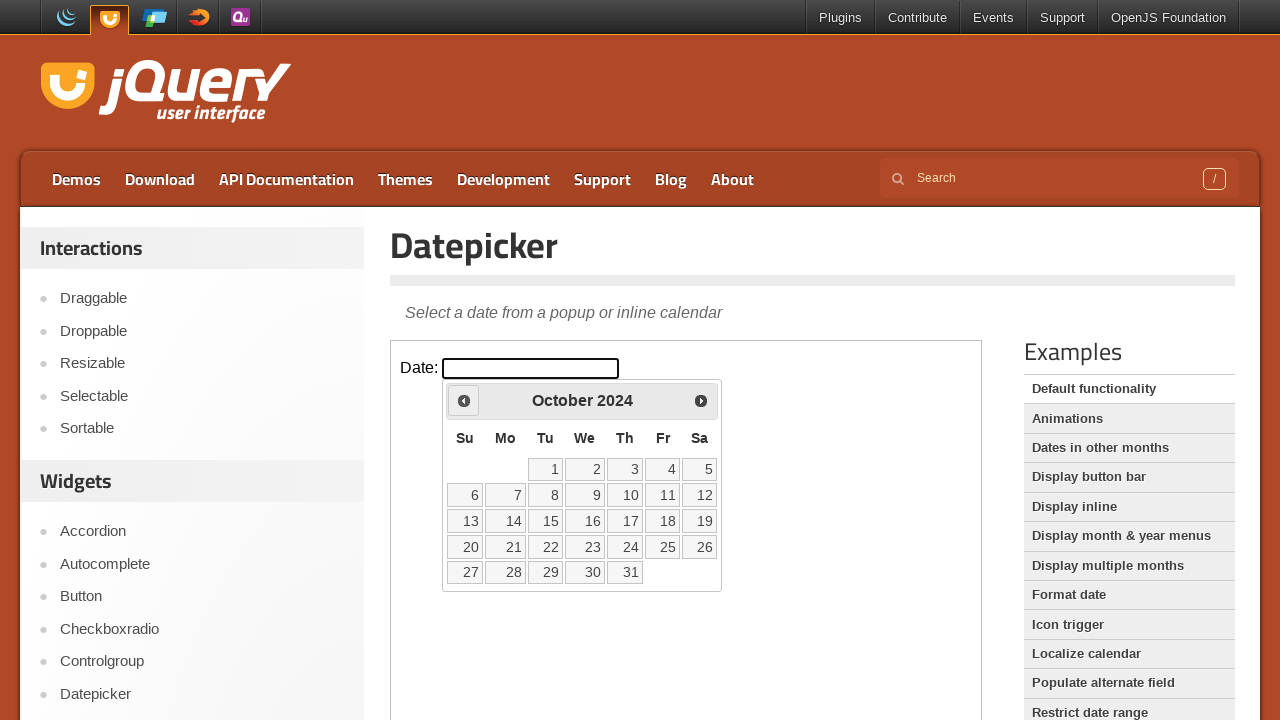

Retrieved current year: 2024
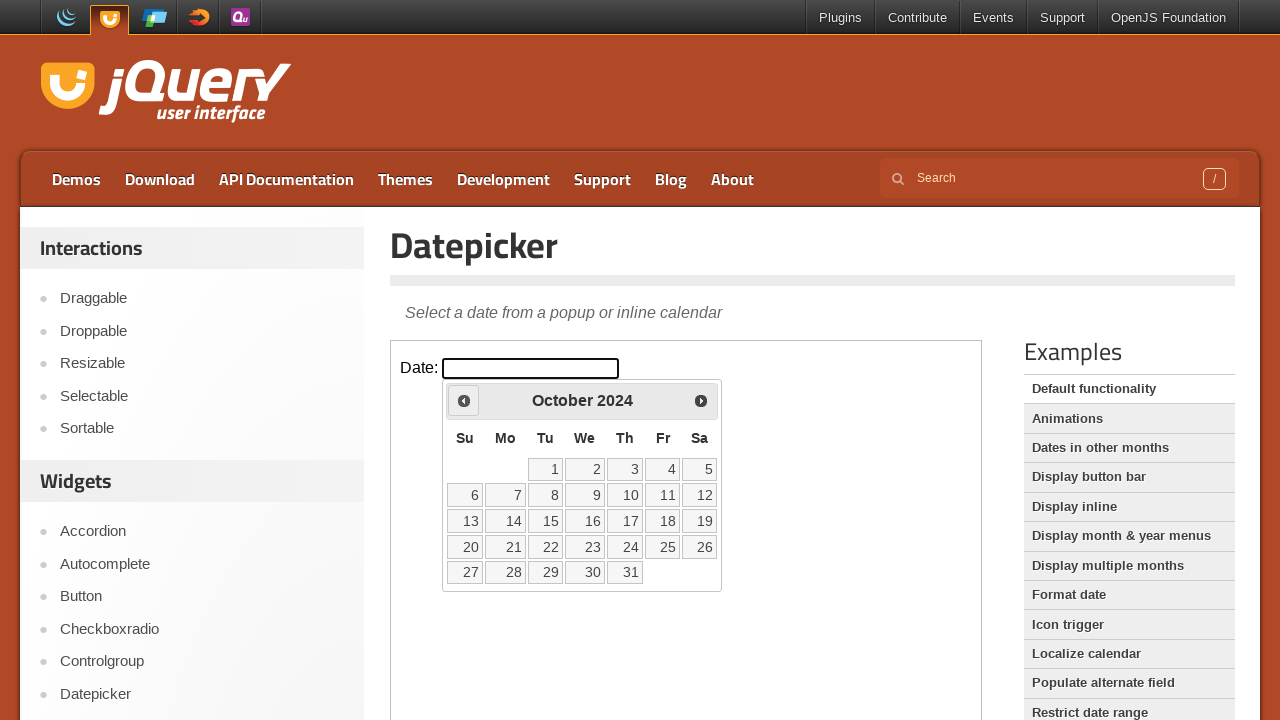

Clicked previous button to navigate from October 2024 at (464, 400) on iframe >> nth=0 >> internal:control=enter-frame >> span.ui-icon.ui-icon-circle-t
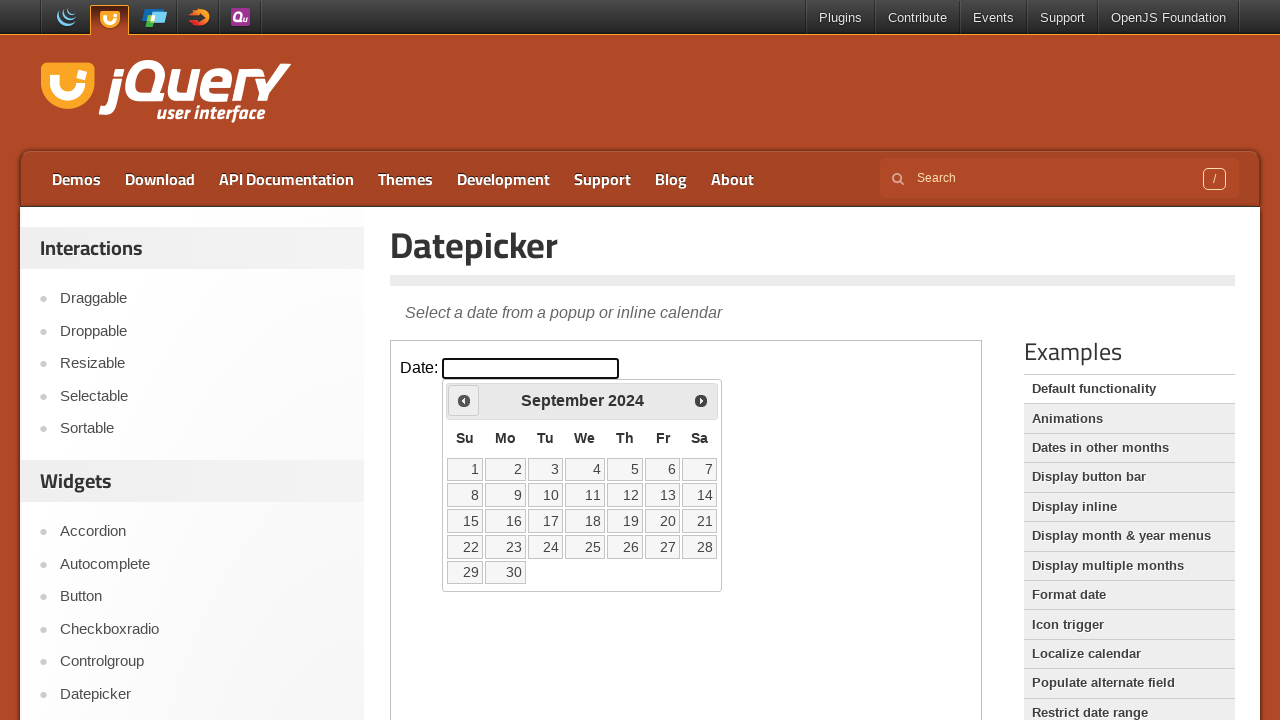

Retrieved current month: September
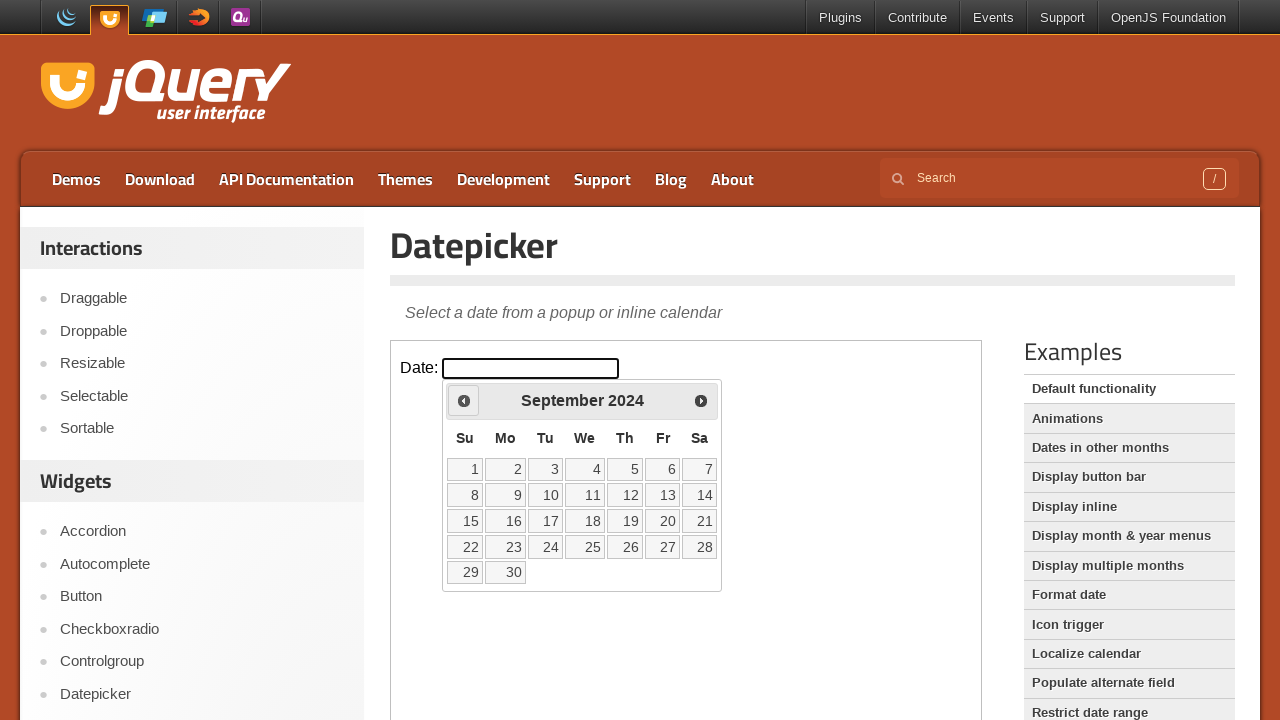

Retrieved current year: 2024
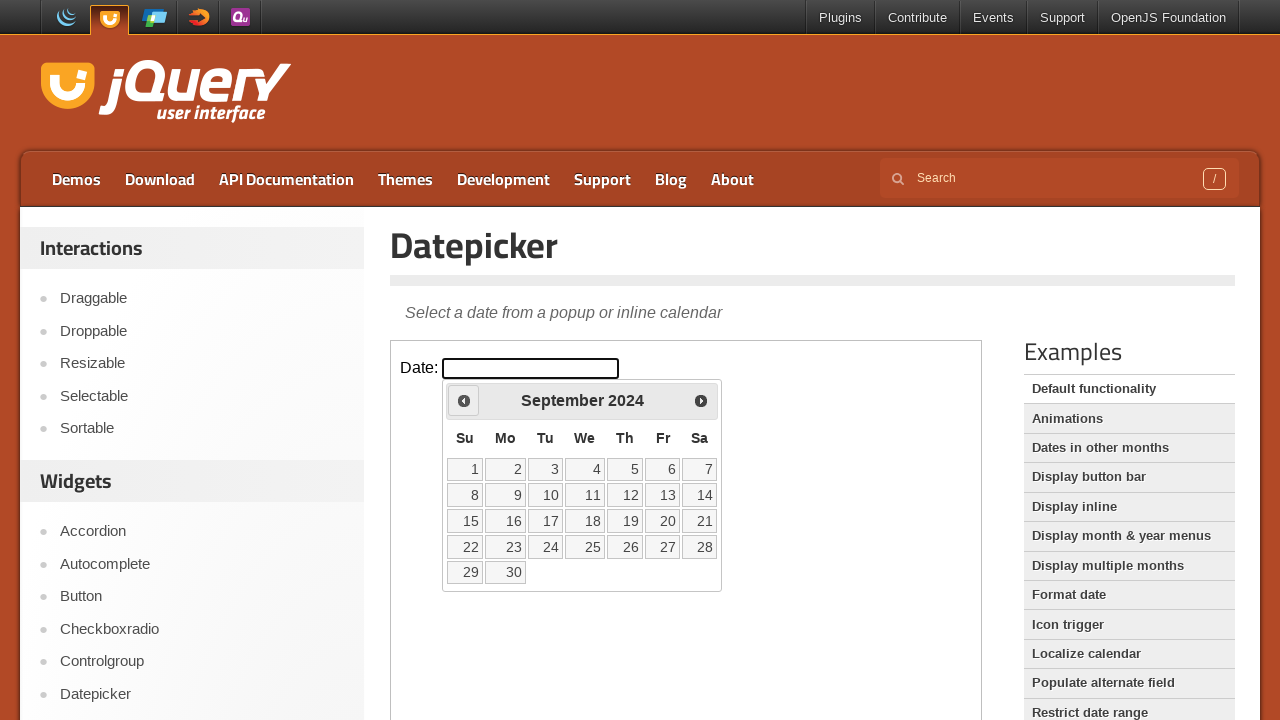

Clicked previous button to navigate from September 2024 at (464, 400) on iframe >> nth=0 >> internal:control=enter-frame >> span.ui-icon.ui-icon-circle-t
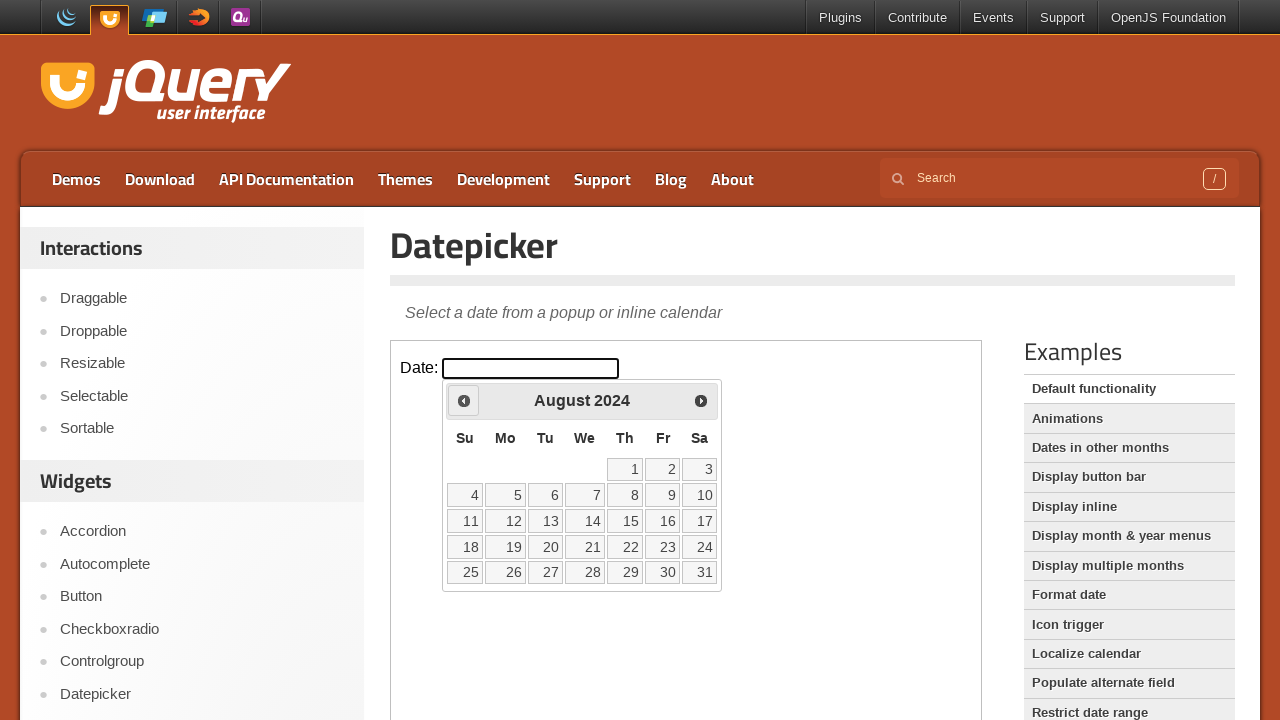

Retrieved current month: August
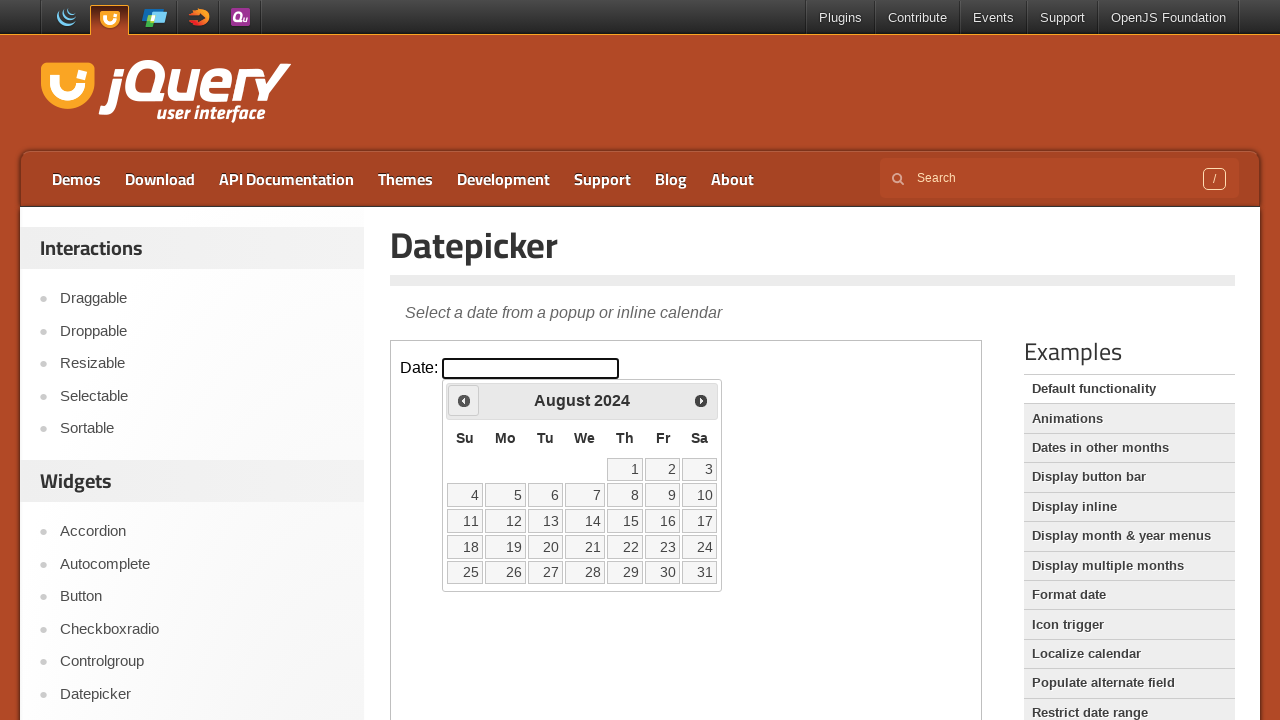

Retrieved current year: 2024
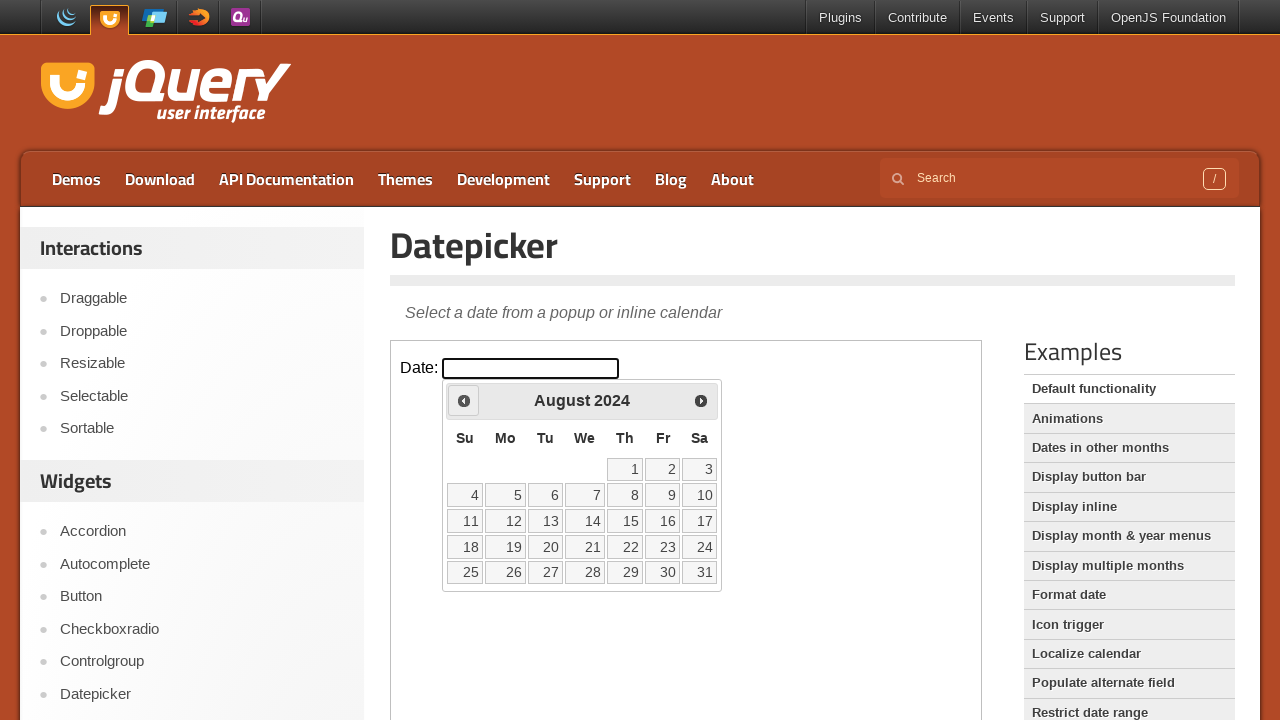

Clicked previous button to navigate from August 2024 at (464, 400) on iframe >> nth=0 >> internal:control=enter-frame >> span.ui-icon.ui-icon-circle-t
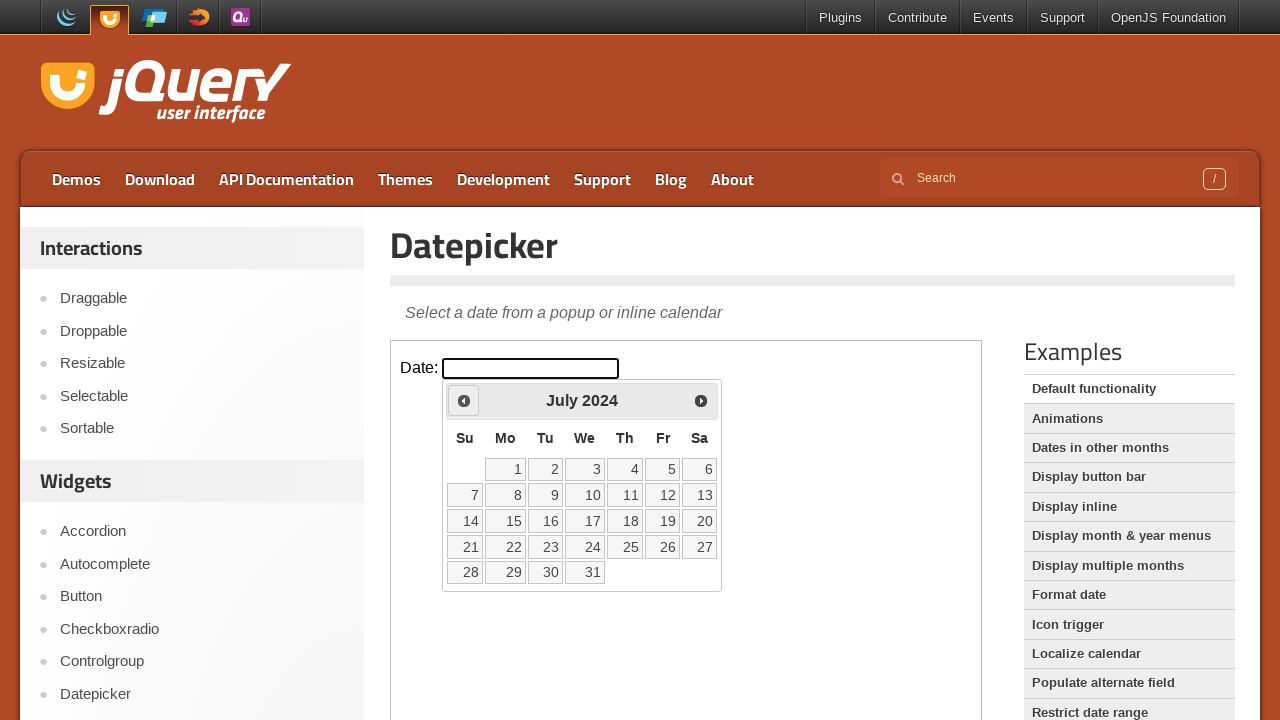

Retrieved current month: July
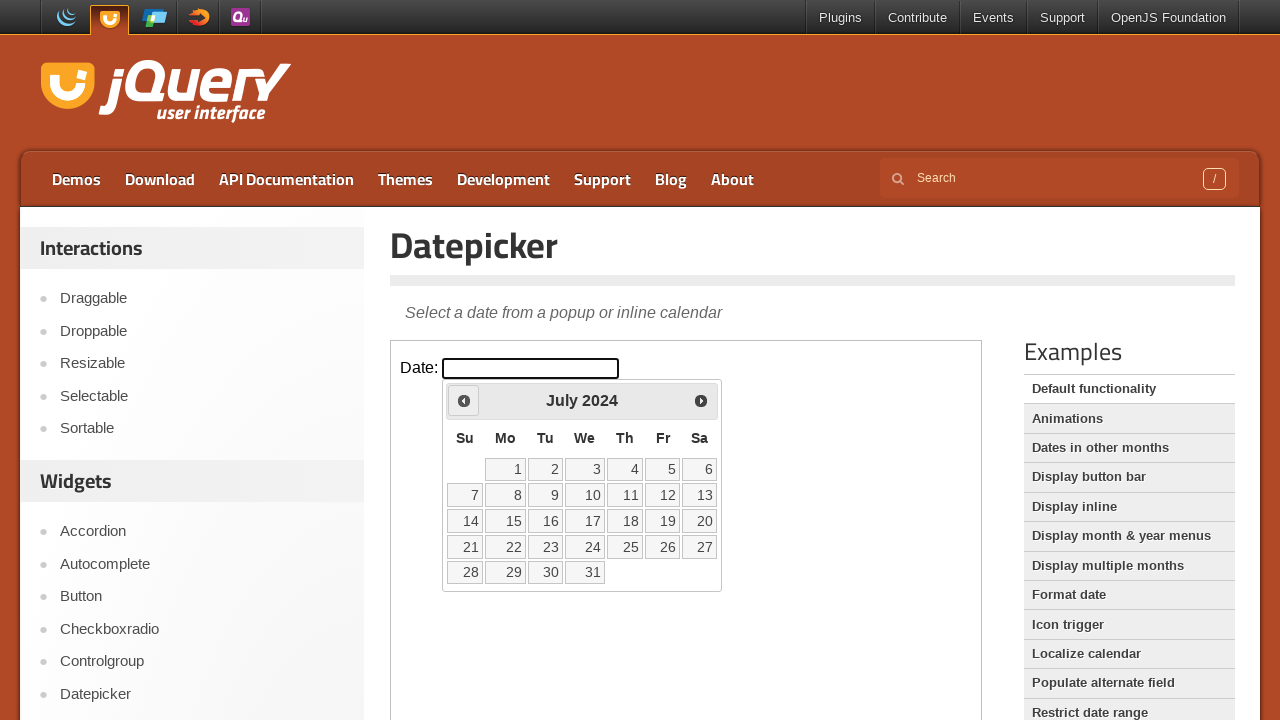

Retrieved current year: 2024
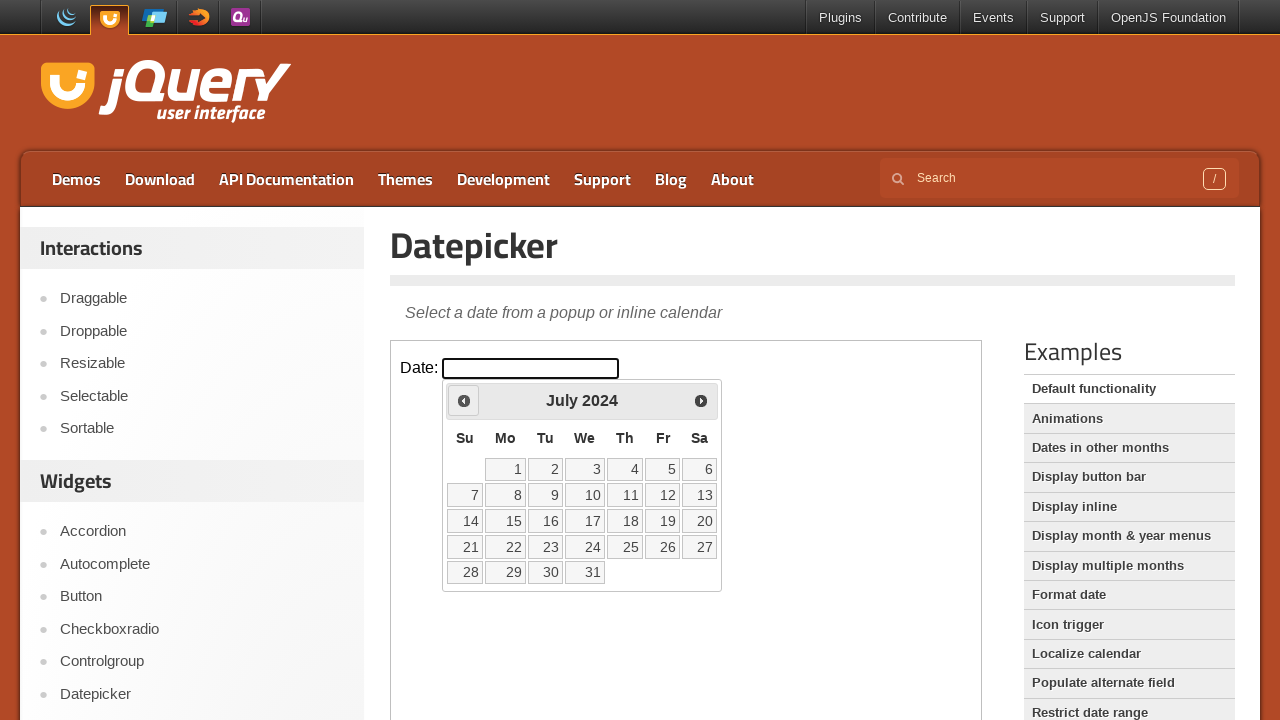

Clicked previous button to navigate from July 2024 at (464, 400) on iframe >> nth=0 >> internal:control=enter-frame >> span.ui-icon.ui-icon-circle-t
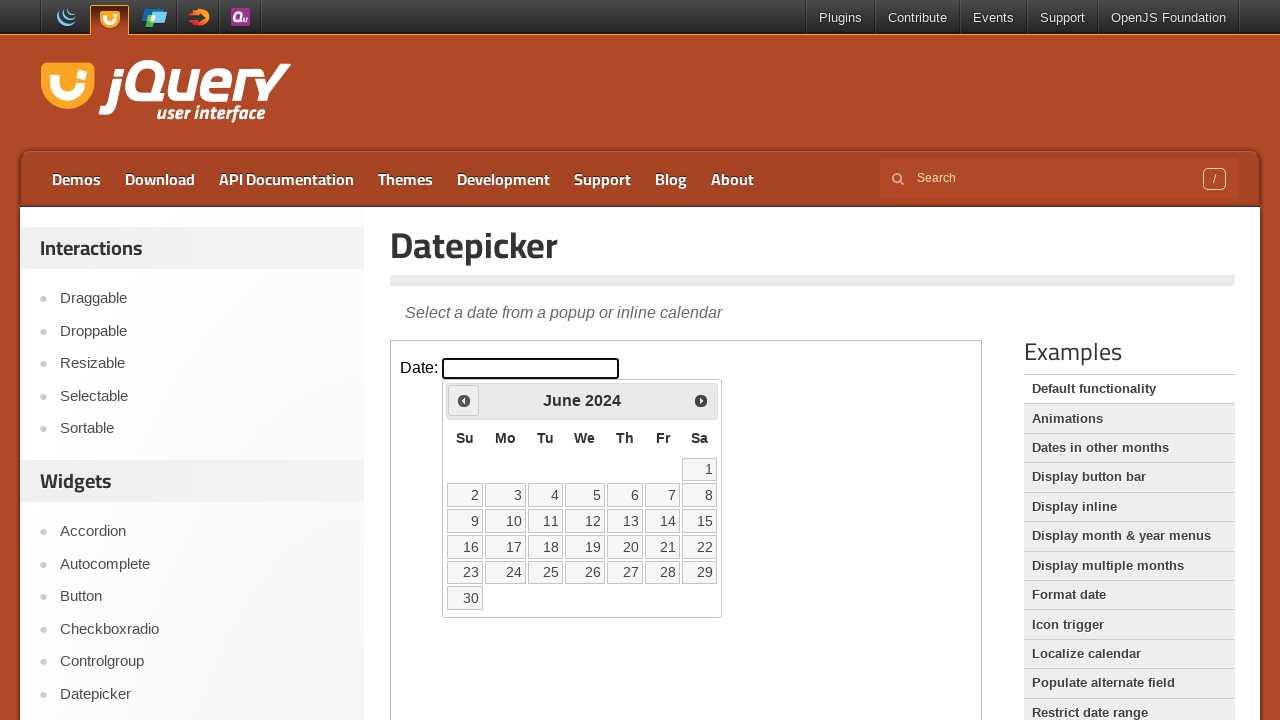

Retrieved current month: June
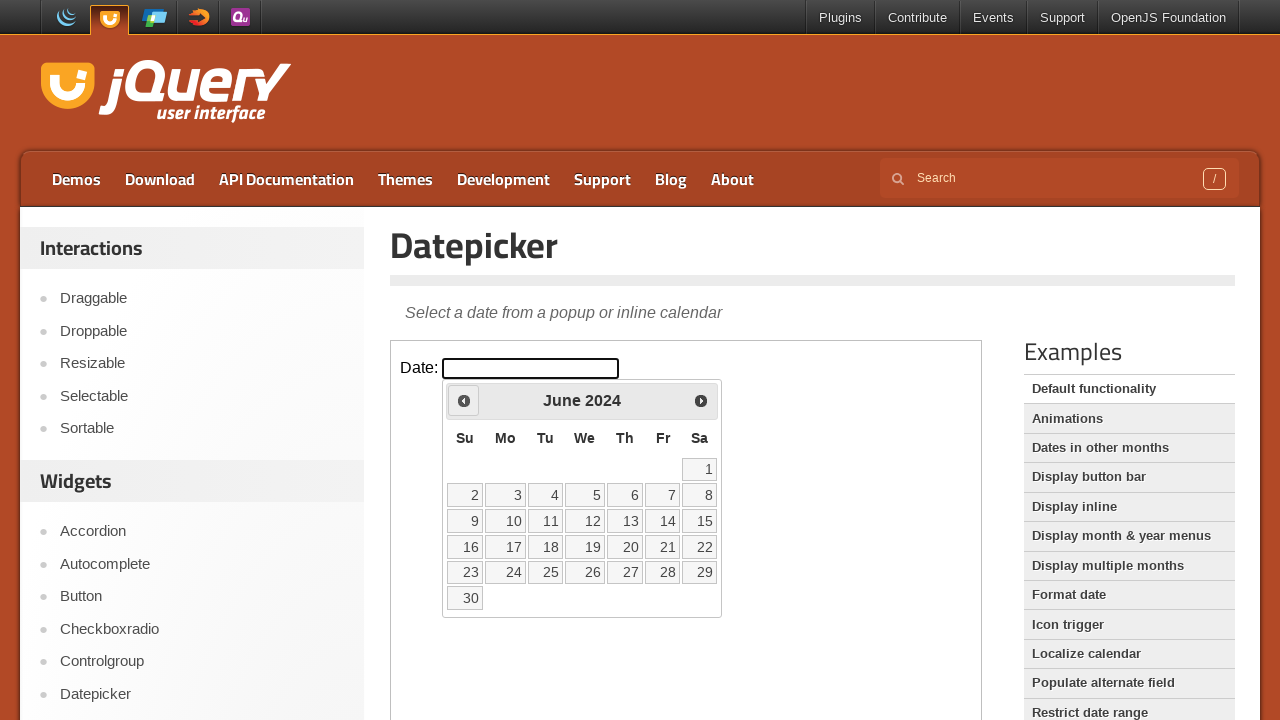

Retrieved current year: 2024
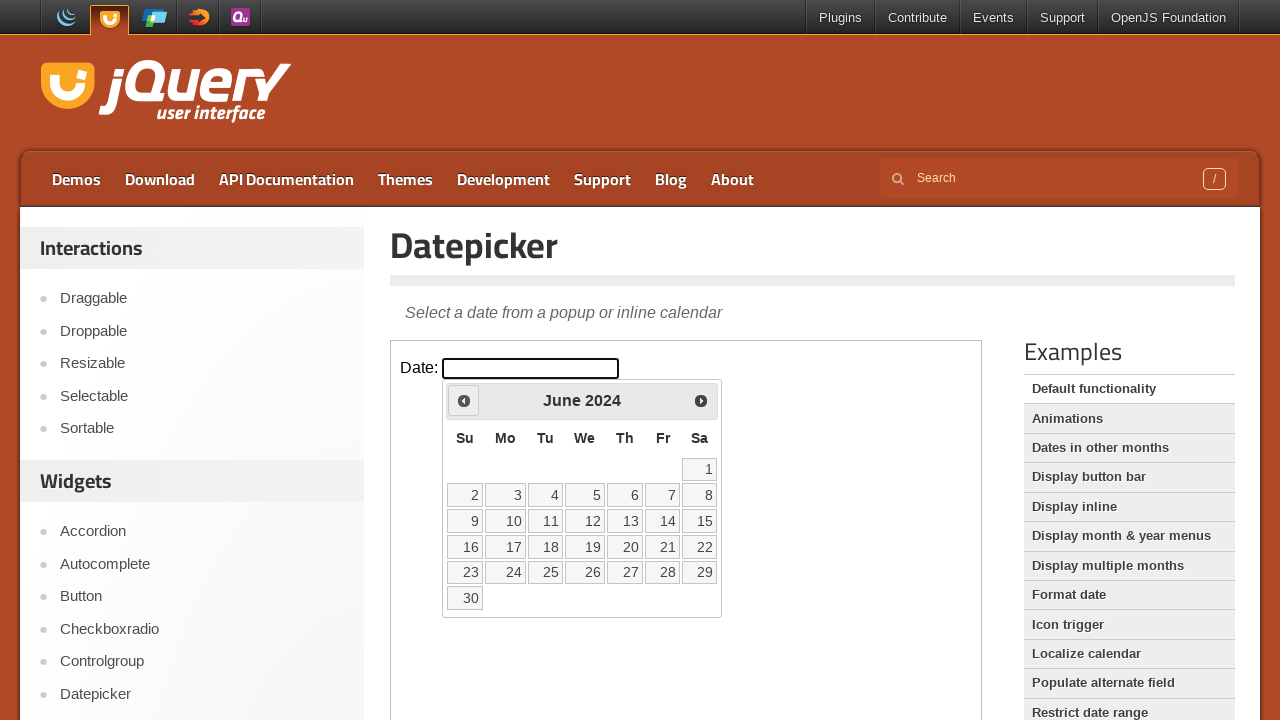

Clicked previous button to navigate from June 2024 at (464, 400) on iframe >> nth=0 >> internal:control=enter-frame >> span.ui-icon.ui-icon-circle-t
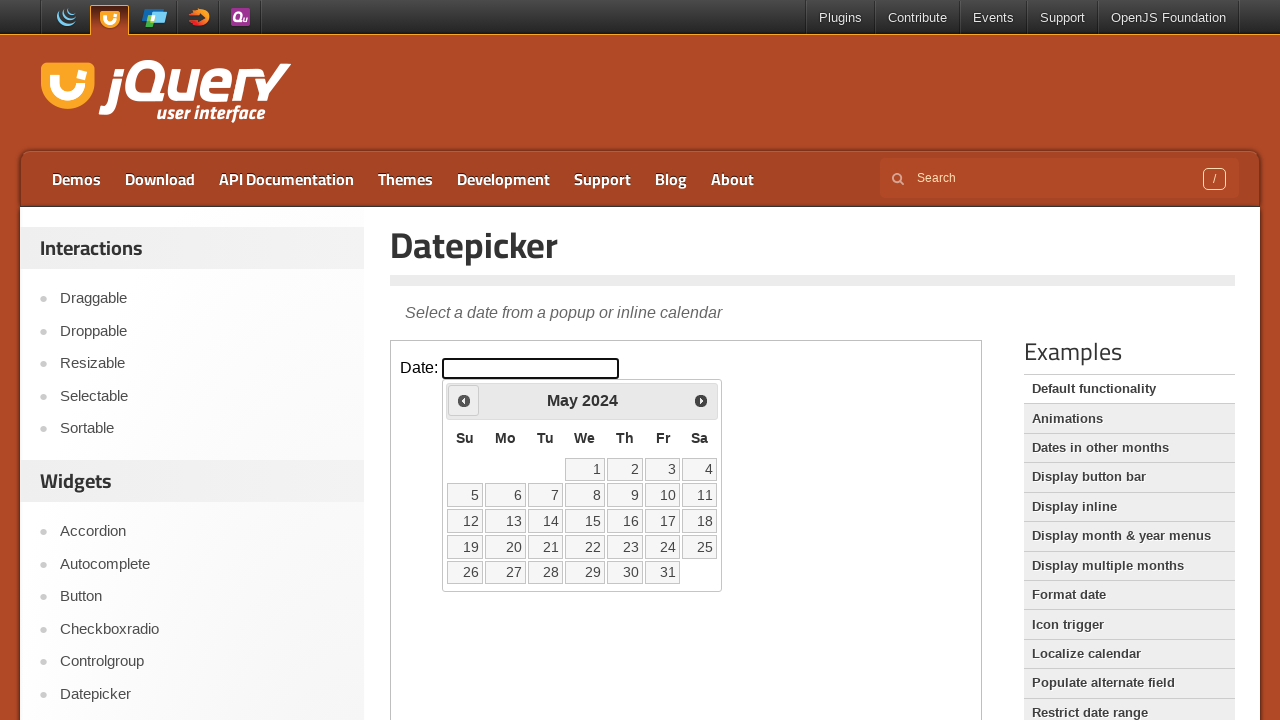

Retrieved current month: May
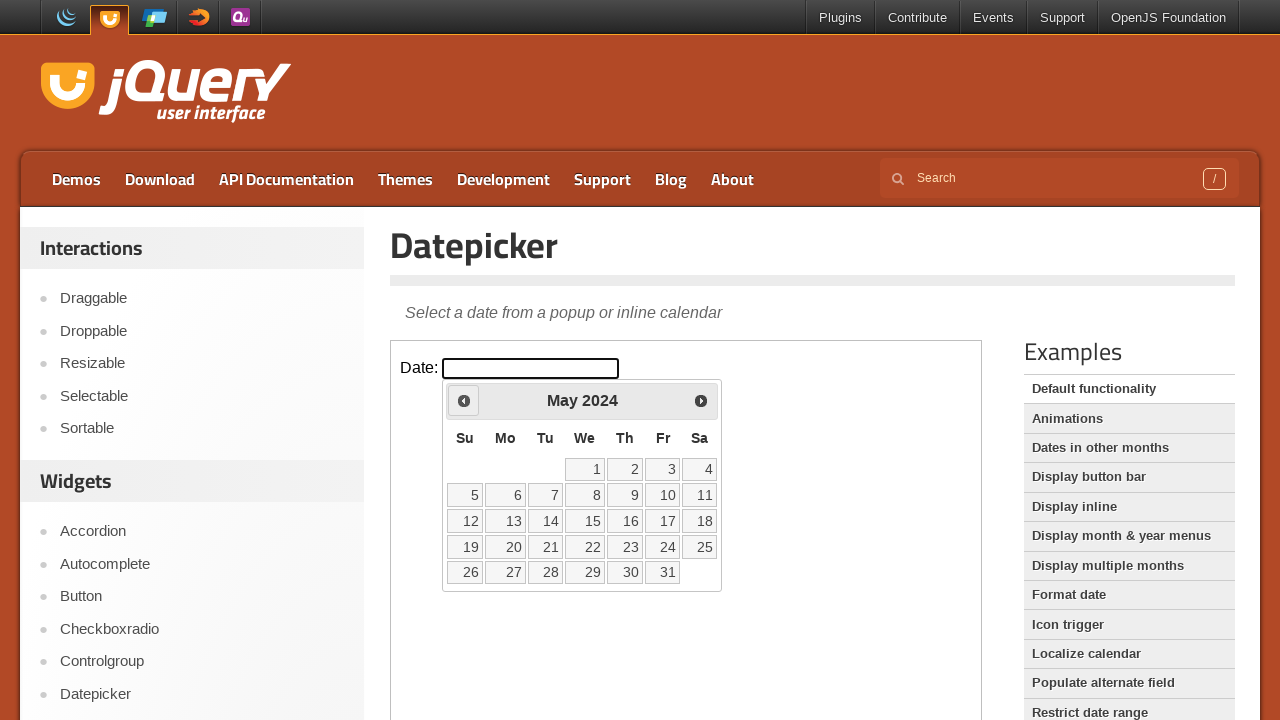

Retrieved current year: 2024
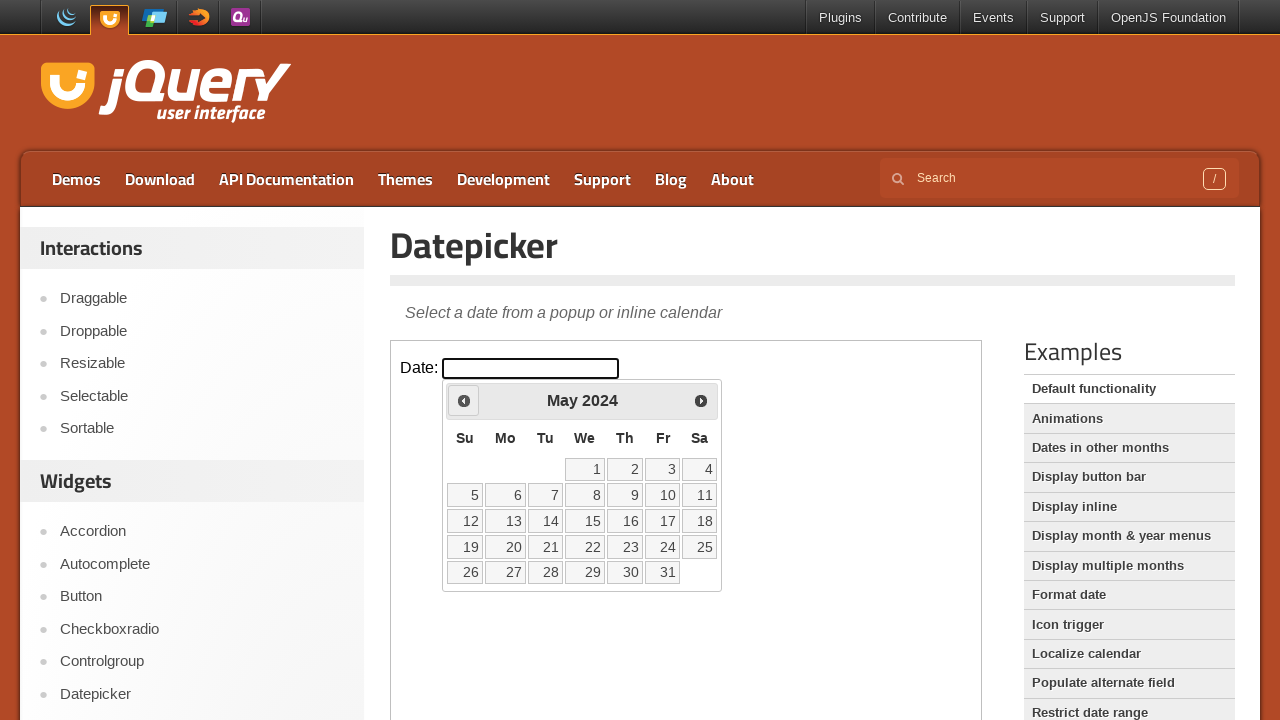

Clicked previous button to navigate from May 2024 at (464, 400) on iframe >> nth=0 >> internal:control=enter-frame >> span.ui-icon.ui-icon-circle-t
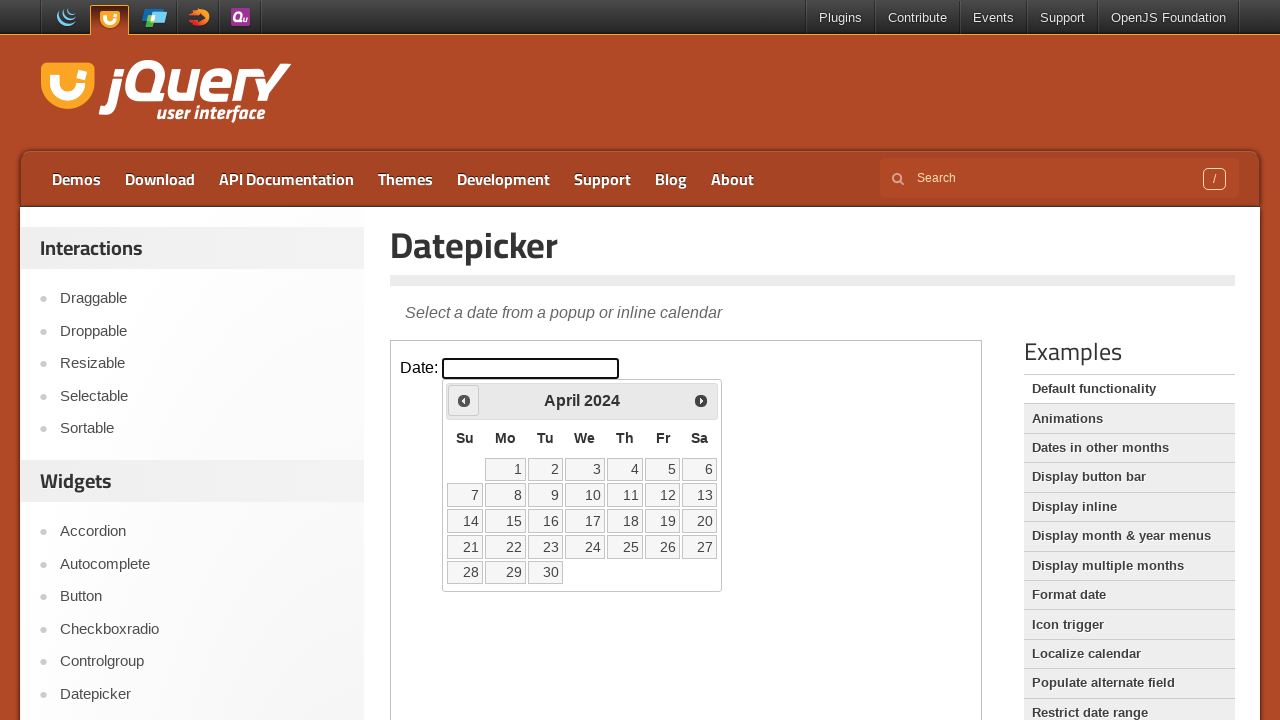

Retrieved current month: April
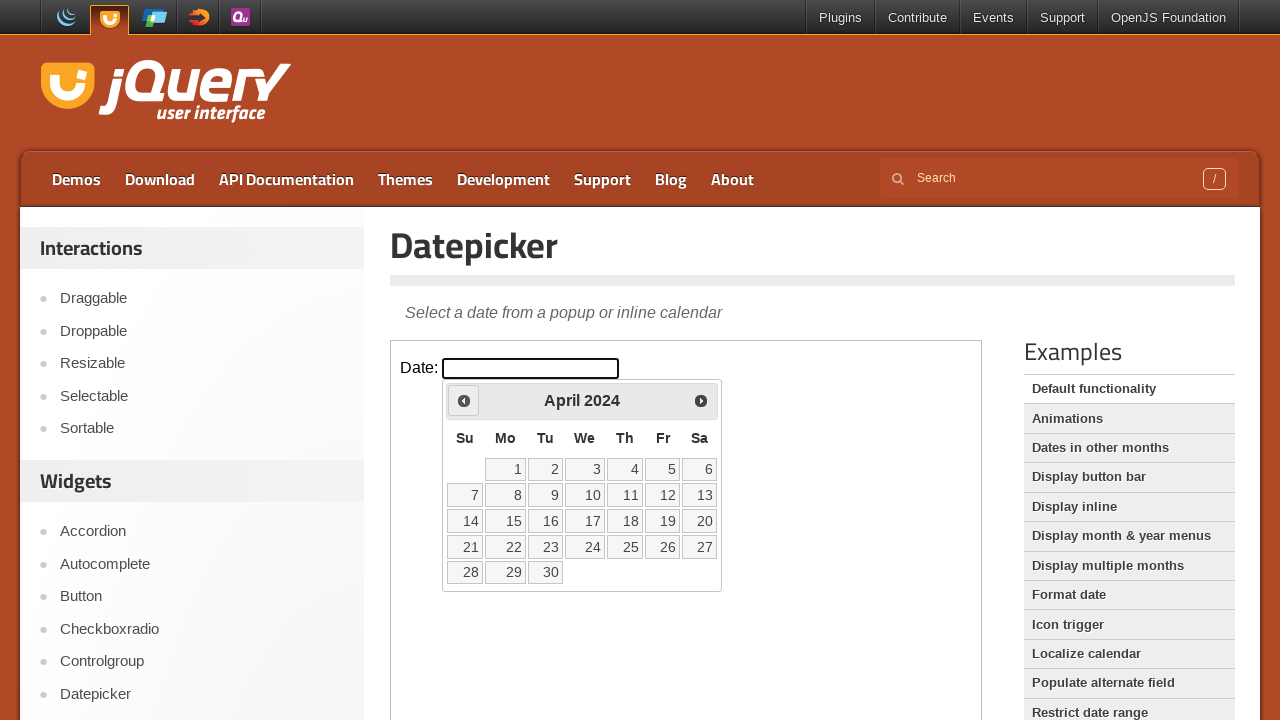

Retrieved current year: 2024
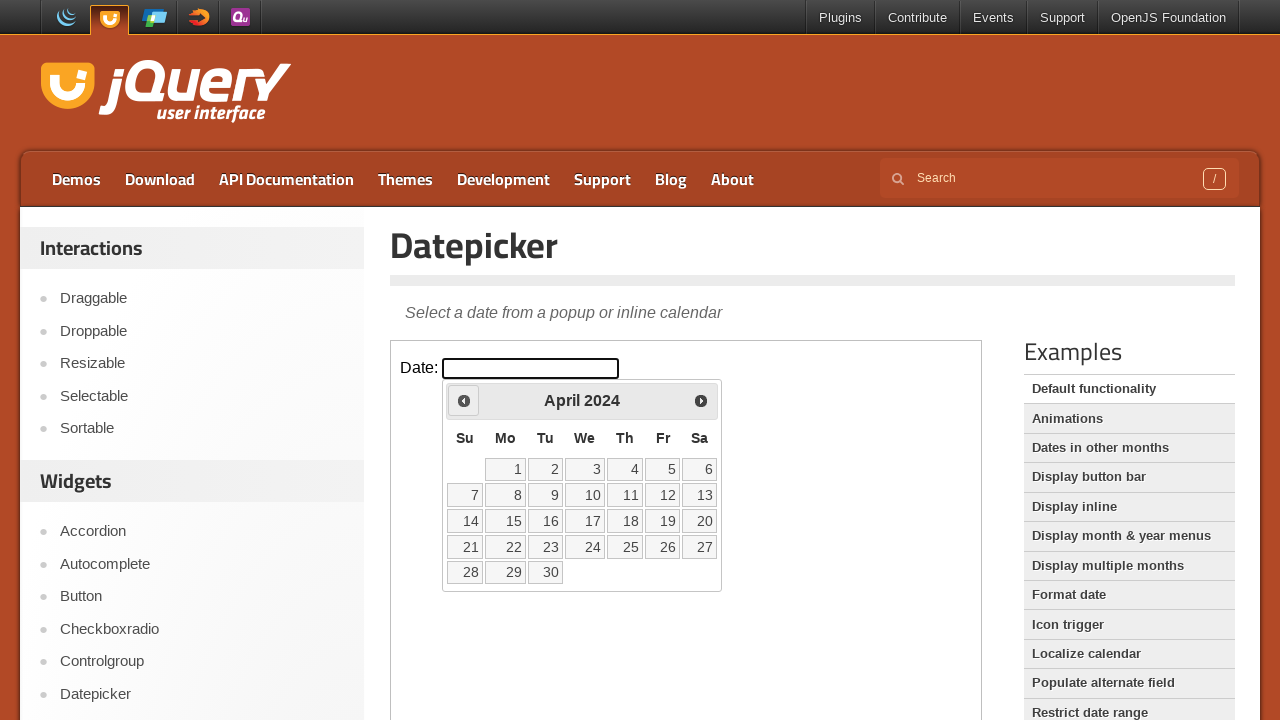

Clicked previous button to navigate from April 2024 at (464, 400) on iframe >> nth=0 >> internal:control=enter-frame >> span.ui-icon.ui-icon-circle-t
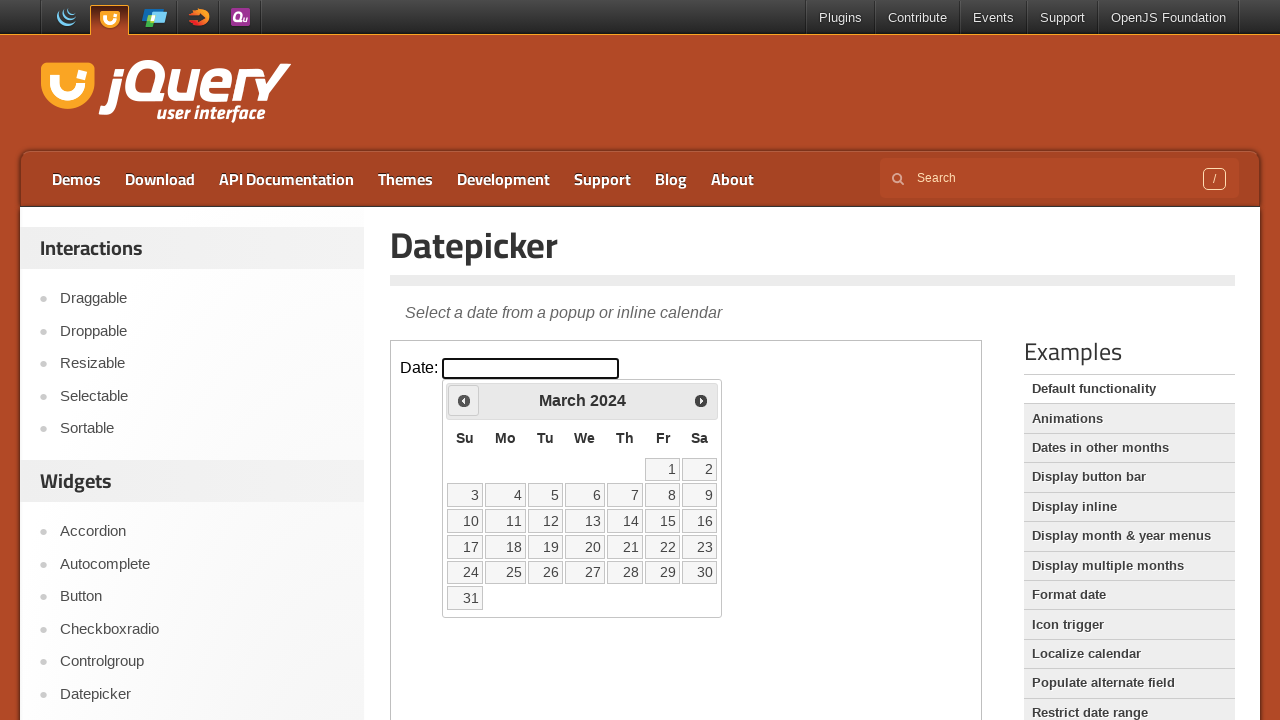

Retrieved current month: March
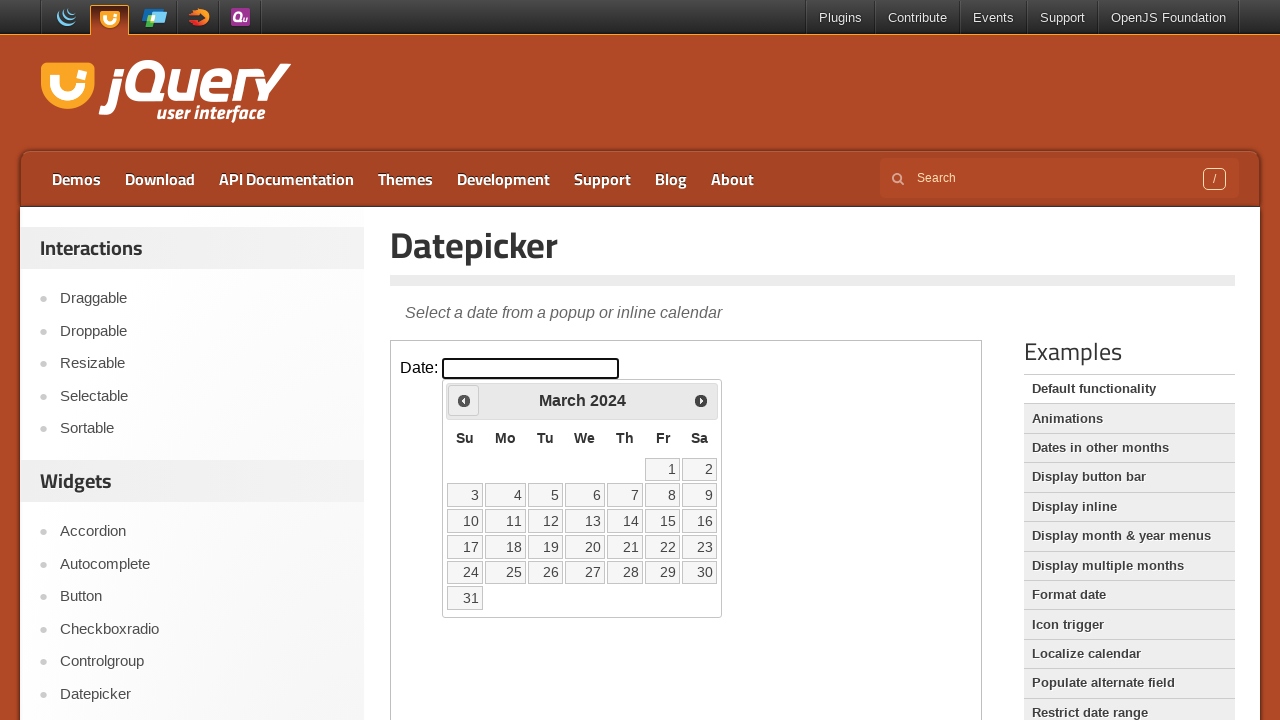

Retrieved current year: 2024
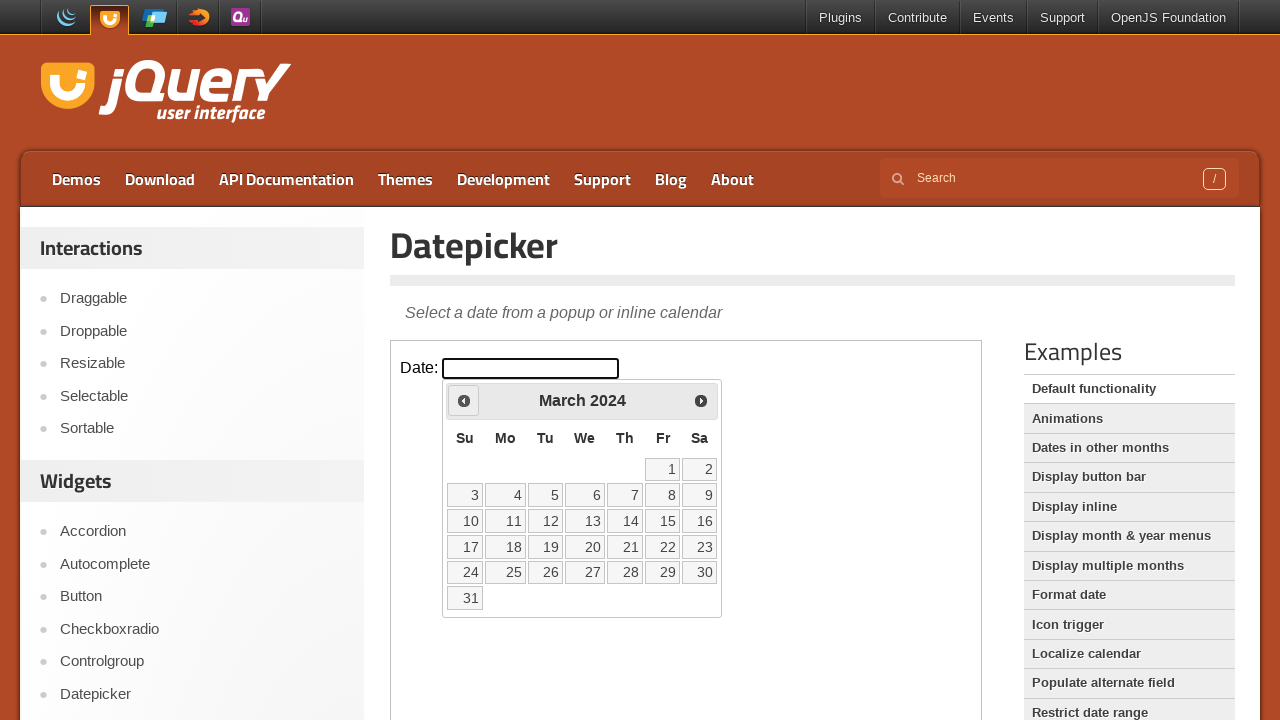

Clicked previous button to navigate from March 2024 at (464, 400) on iframe >> nth=0 >> internal:control=enter-frame >> span.ui-icon.ui-icon-circle-t
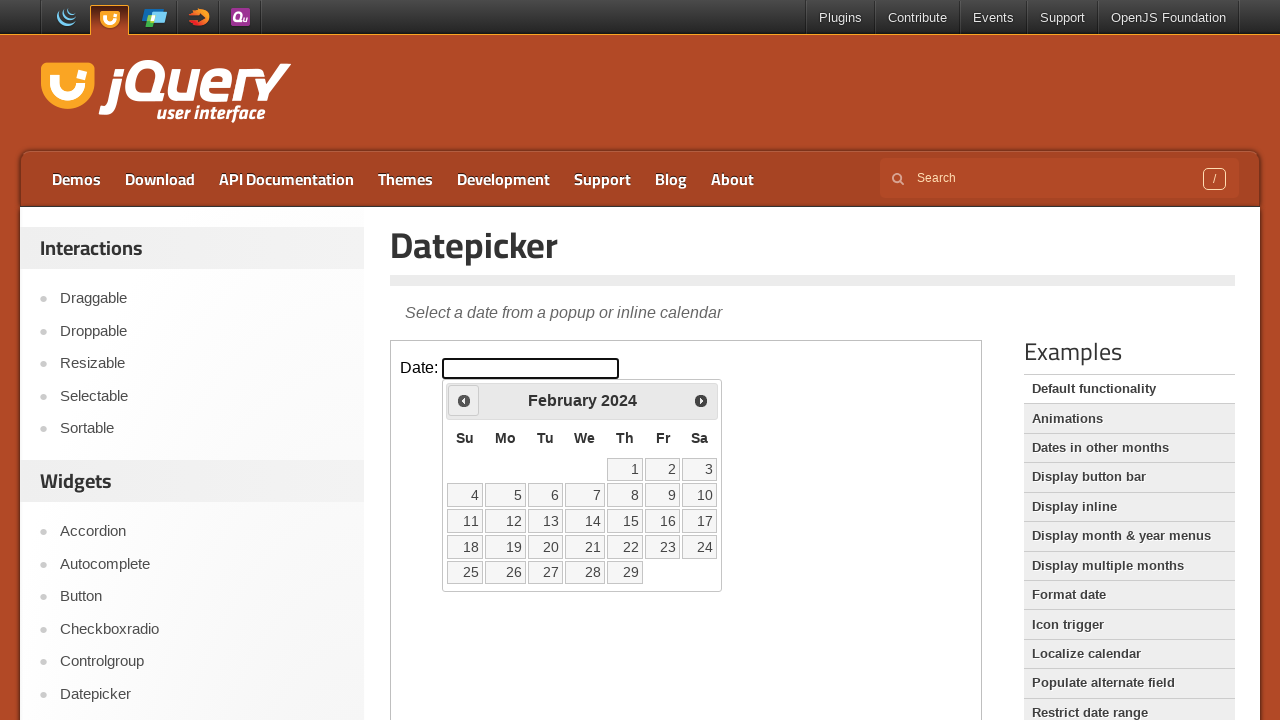

Retrieved current month: February
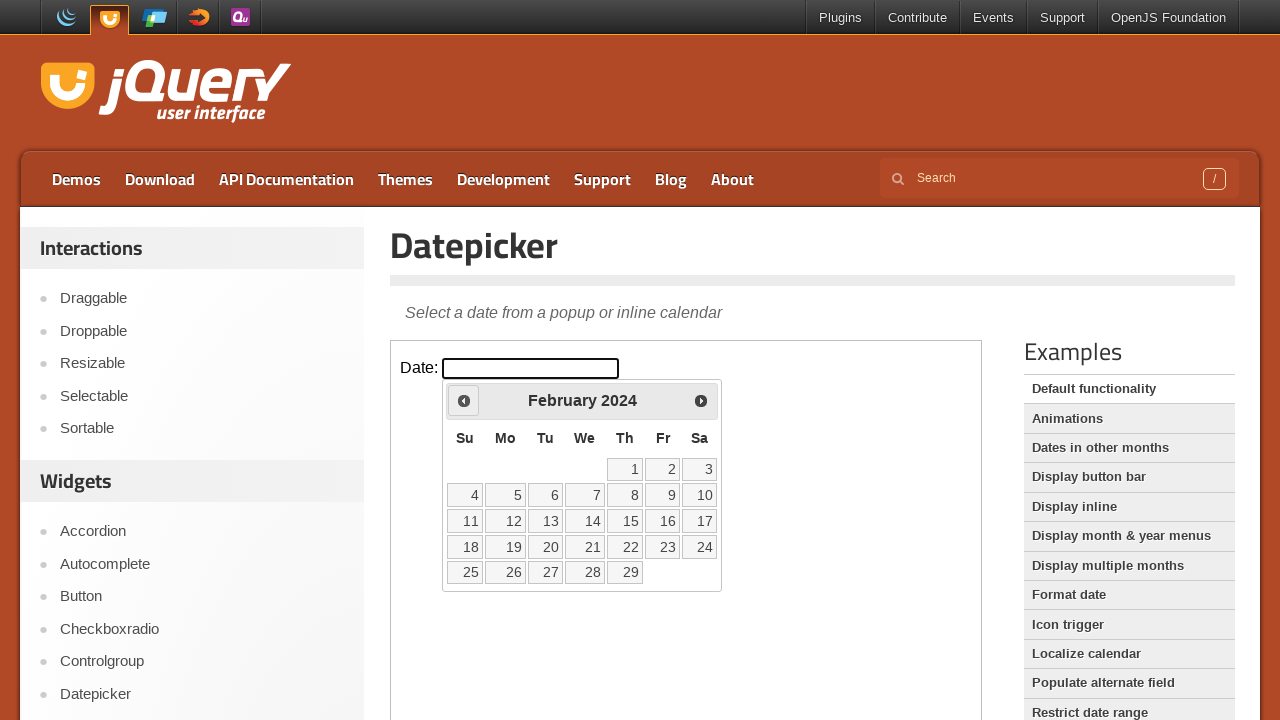

Retrieved current year: 2024
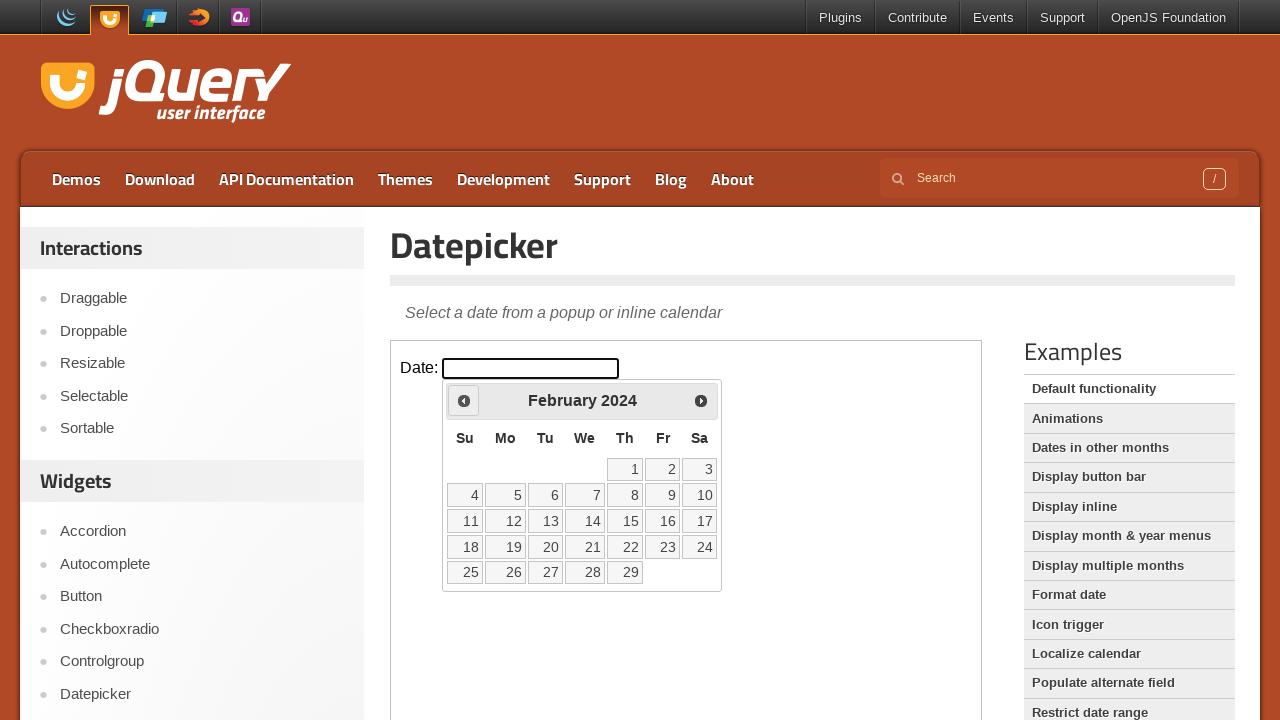

Clicked previous button to navigate from February 2024 at (464, 400) on iframe >> nth=0 >> internal:control=enter-frame >> span.ui-icon.ui-icon-circle-t
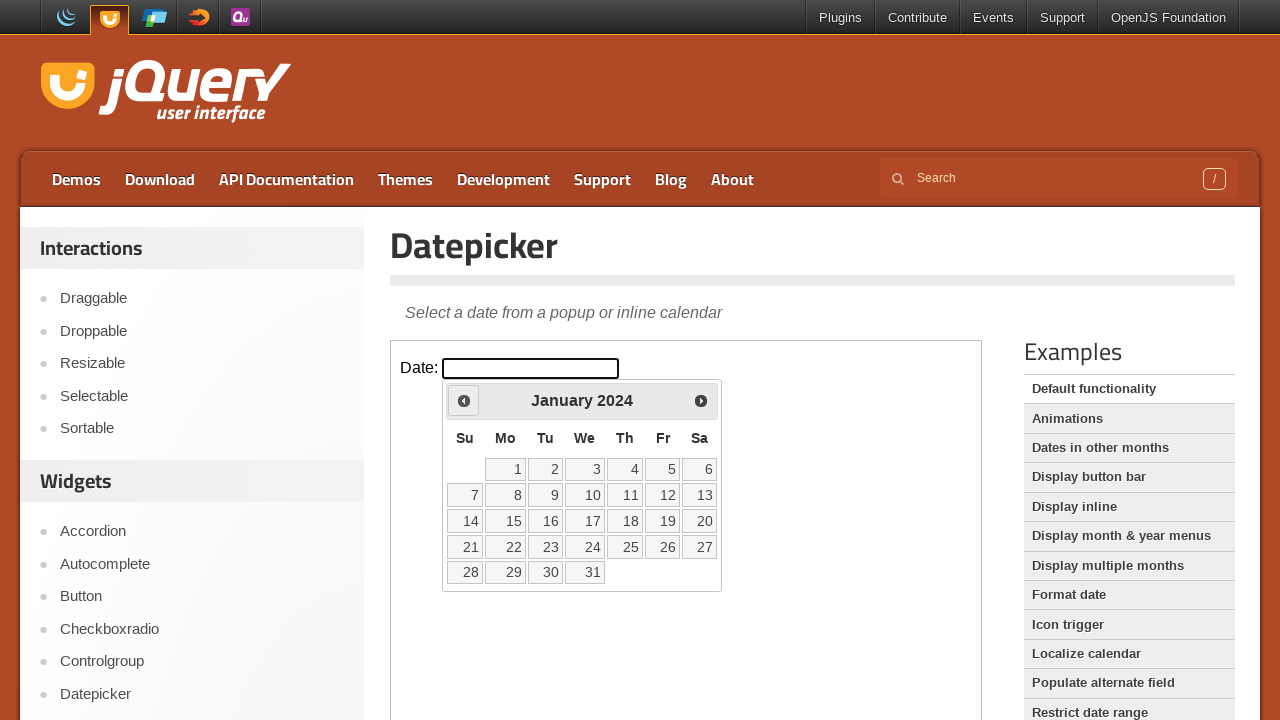

Retrieved current month: January
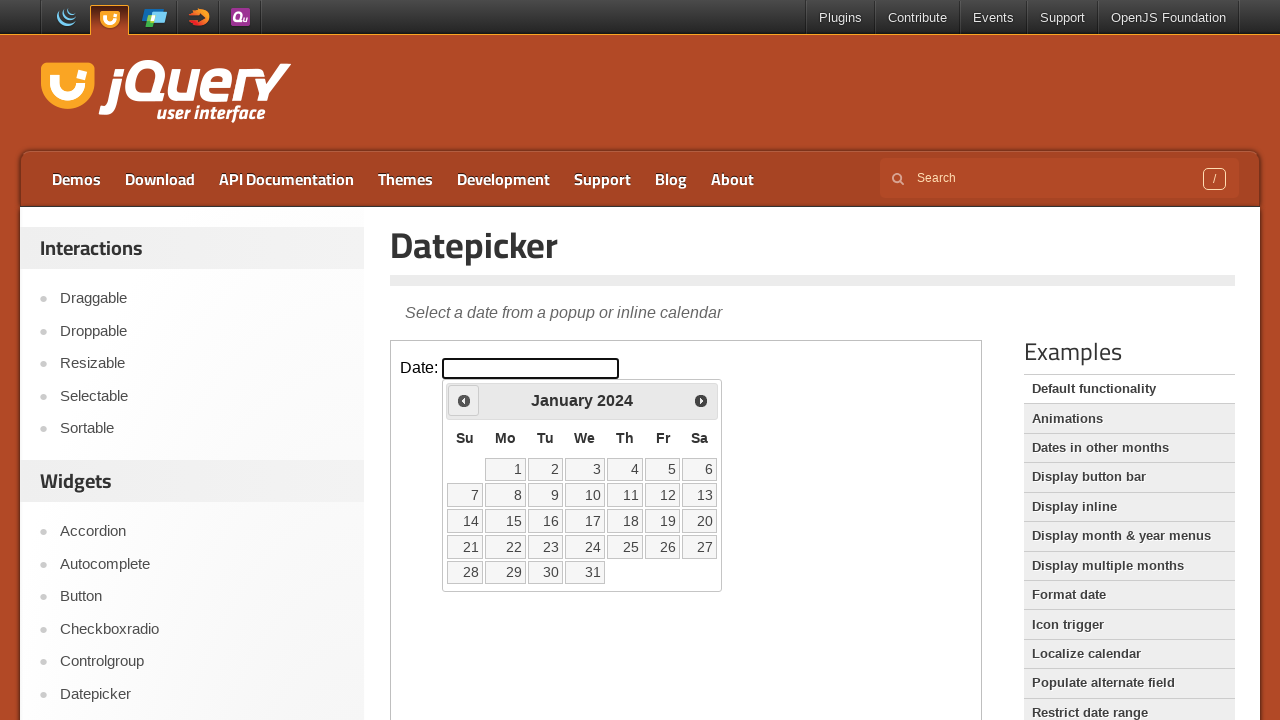

Retrieved current year: 2024
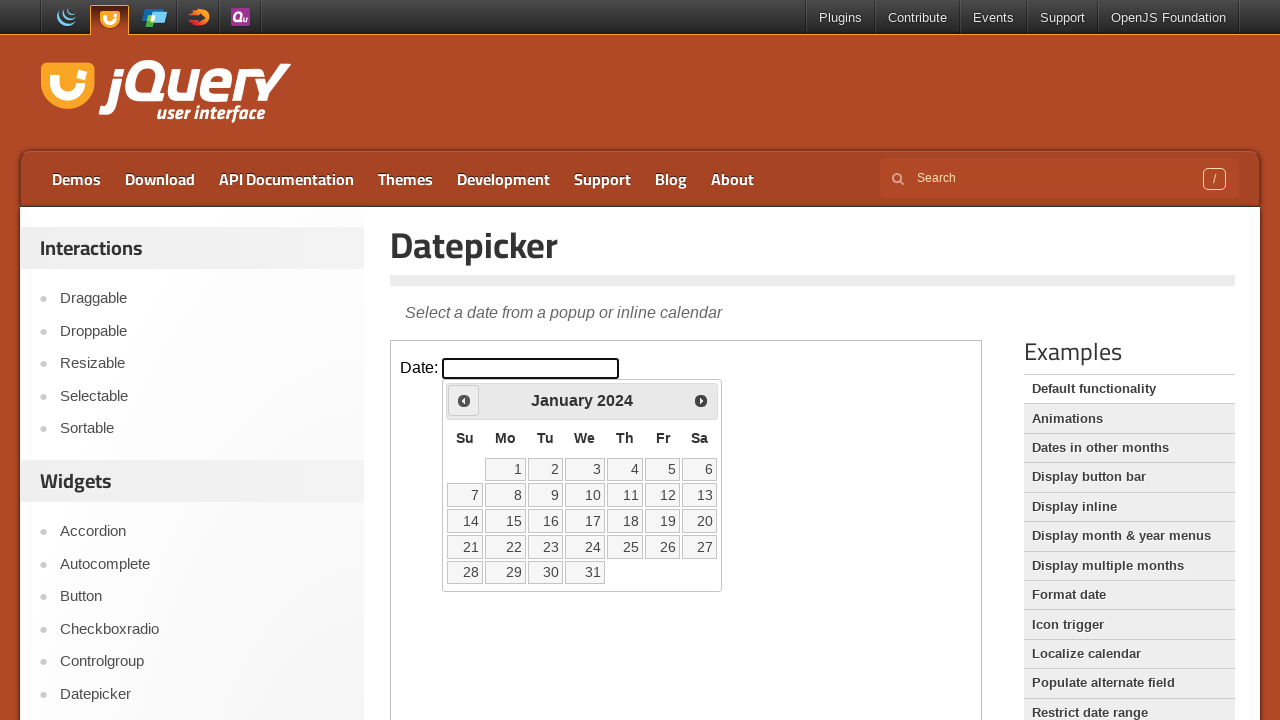

Clicked previous button to navigate from January 2024 at (464, 400) on iframe >> nth=0 >> internal:control=enter-frame >> span.ui-icon.ui-icon-circle-t
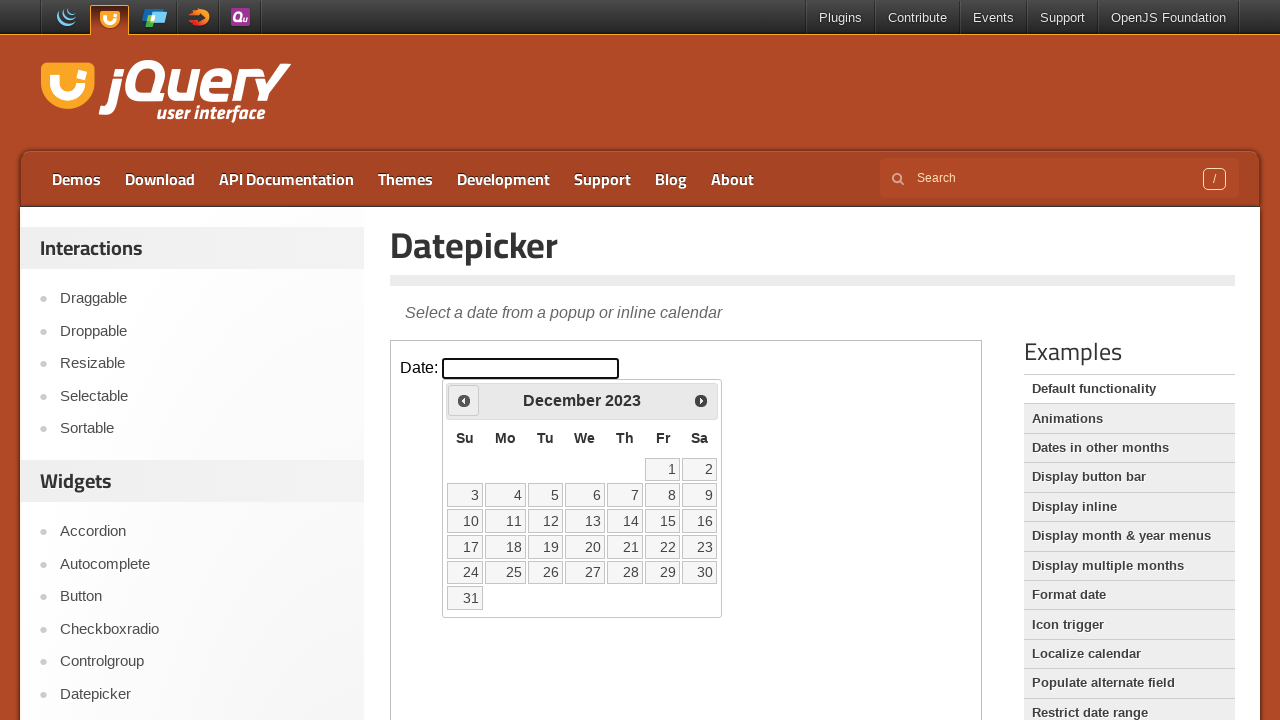

Retrieved current month: December
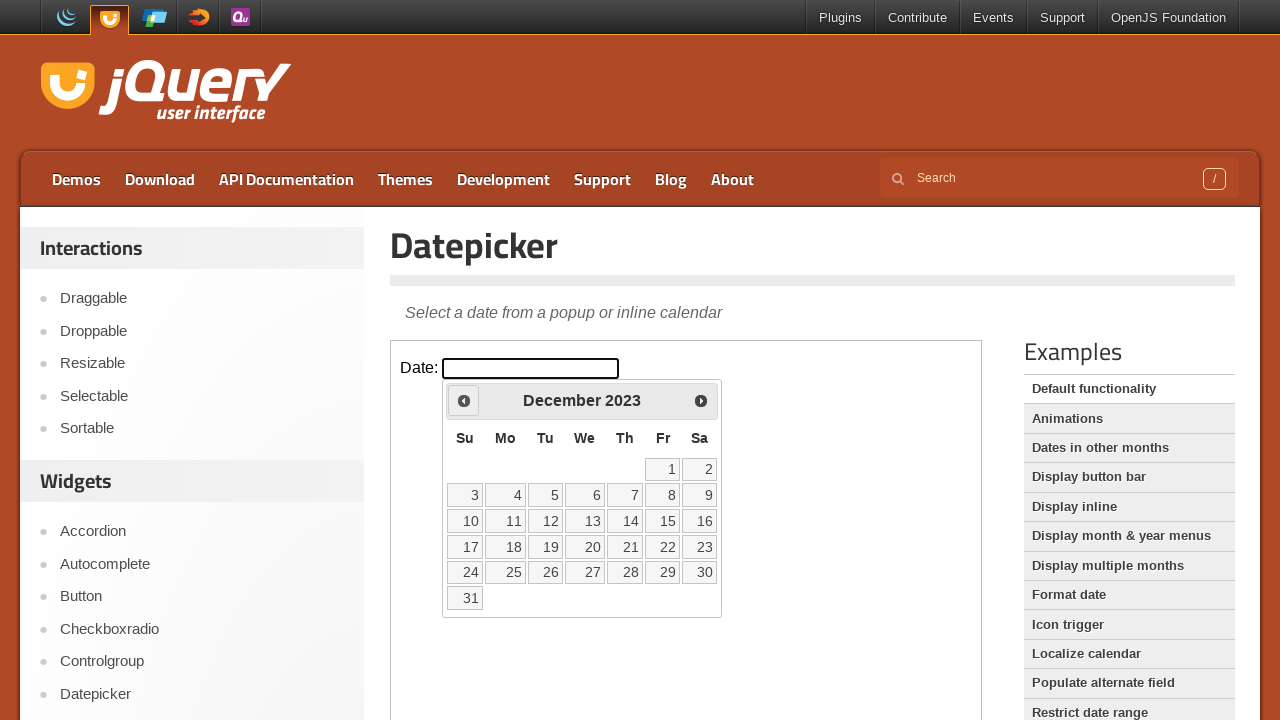

Retrieved current year: 2023
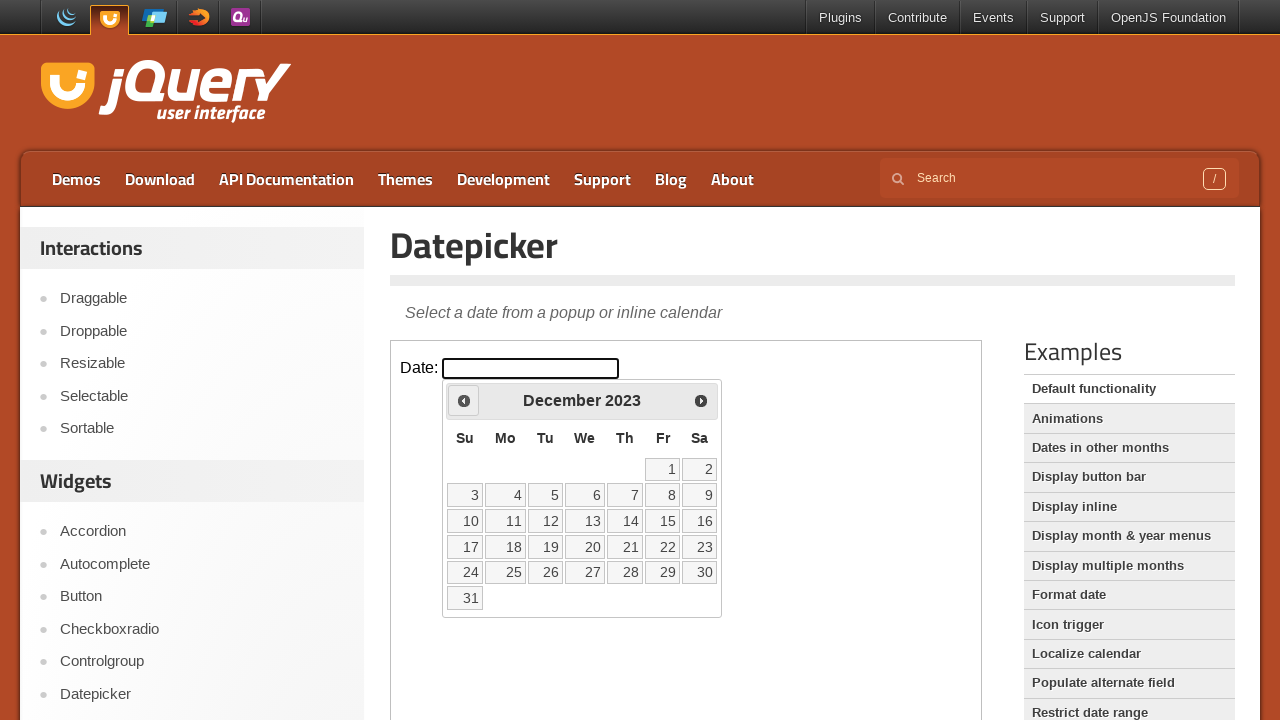

Target date (December 2023) reached
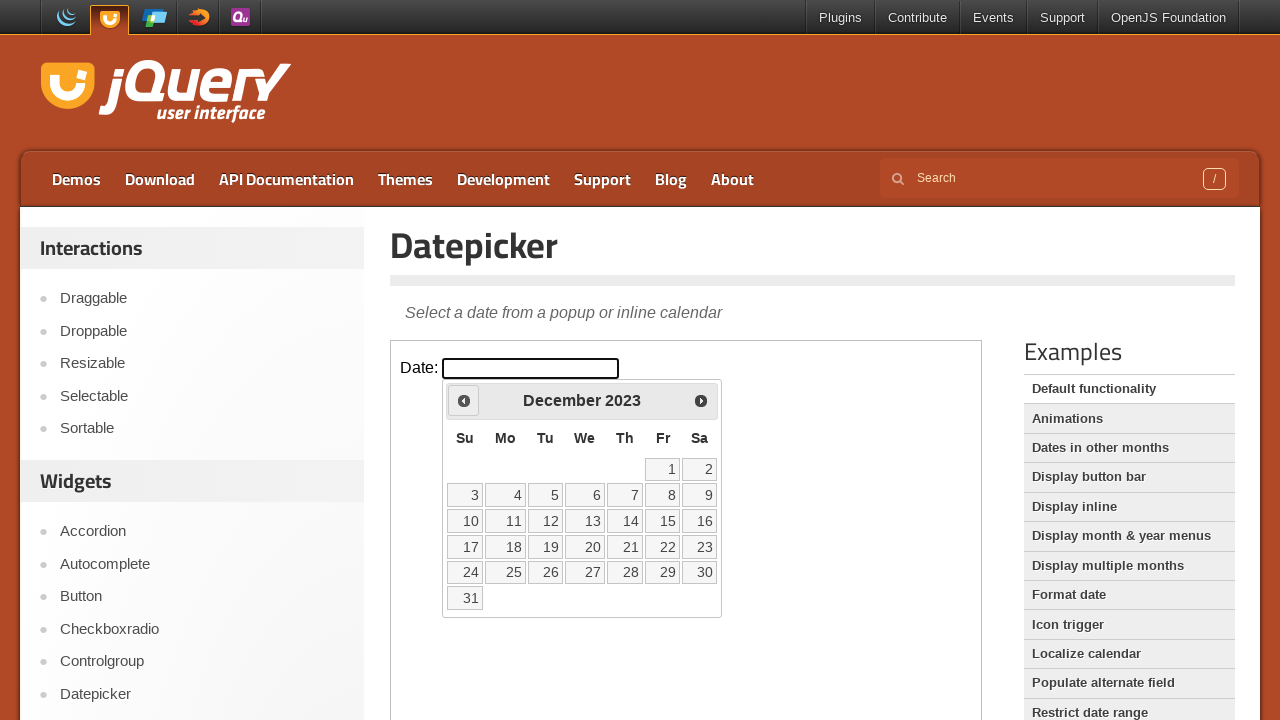

Retrieved all available date elements from calendar
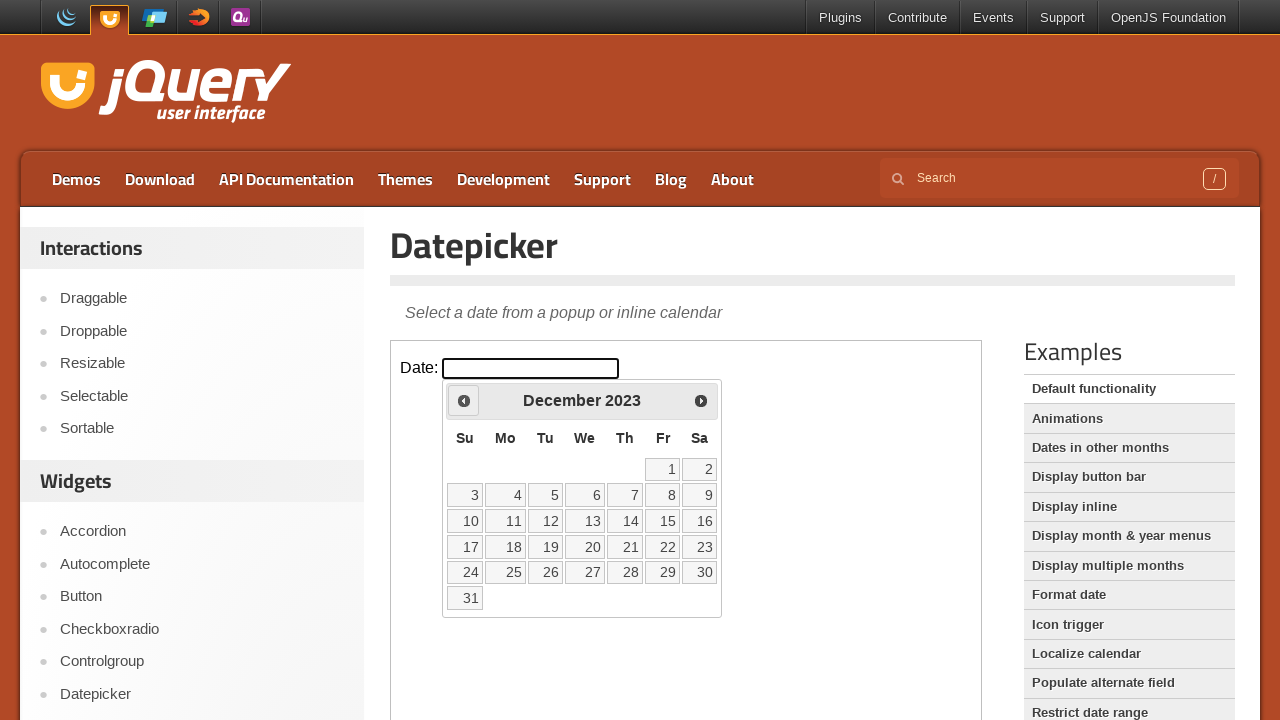

Selected date 20 from the December 2023 calendar at (585, 547) on iframe >> nth=0 >> internal:control=enter-frame >> table.ui-datepicker-calendar 
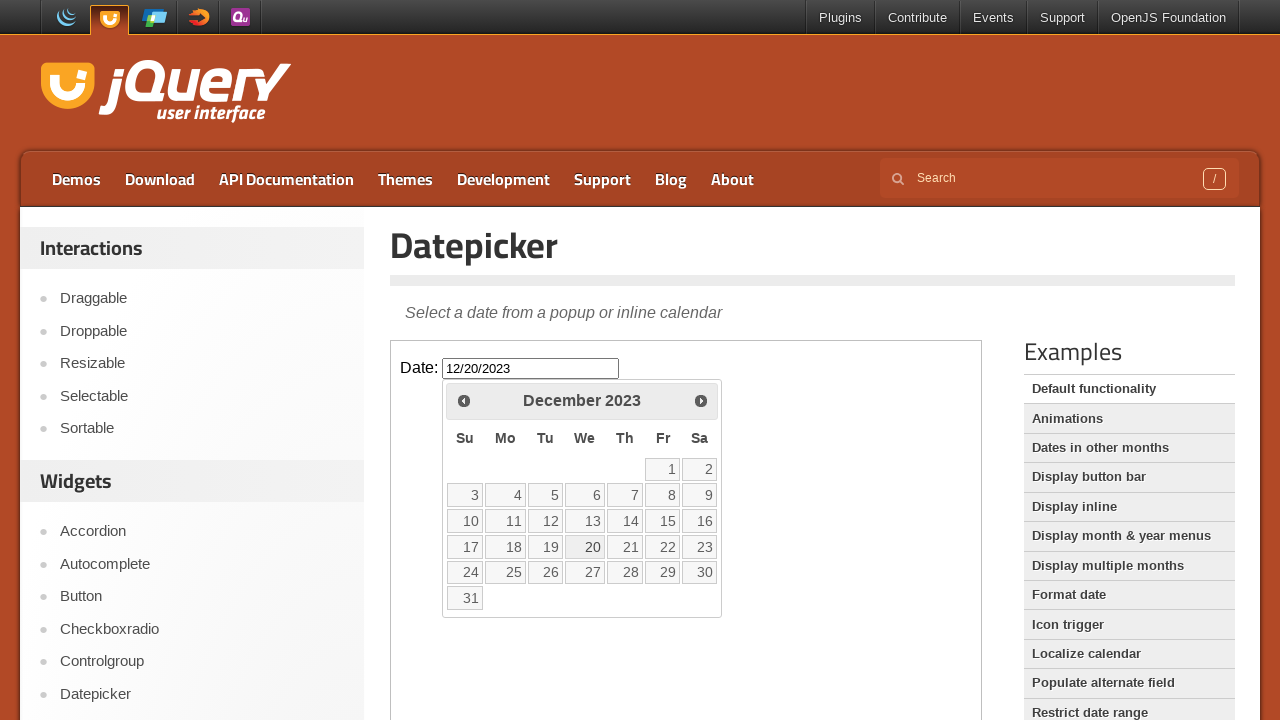

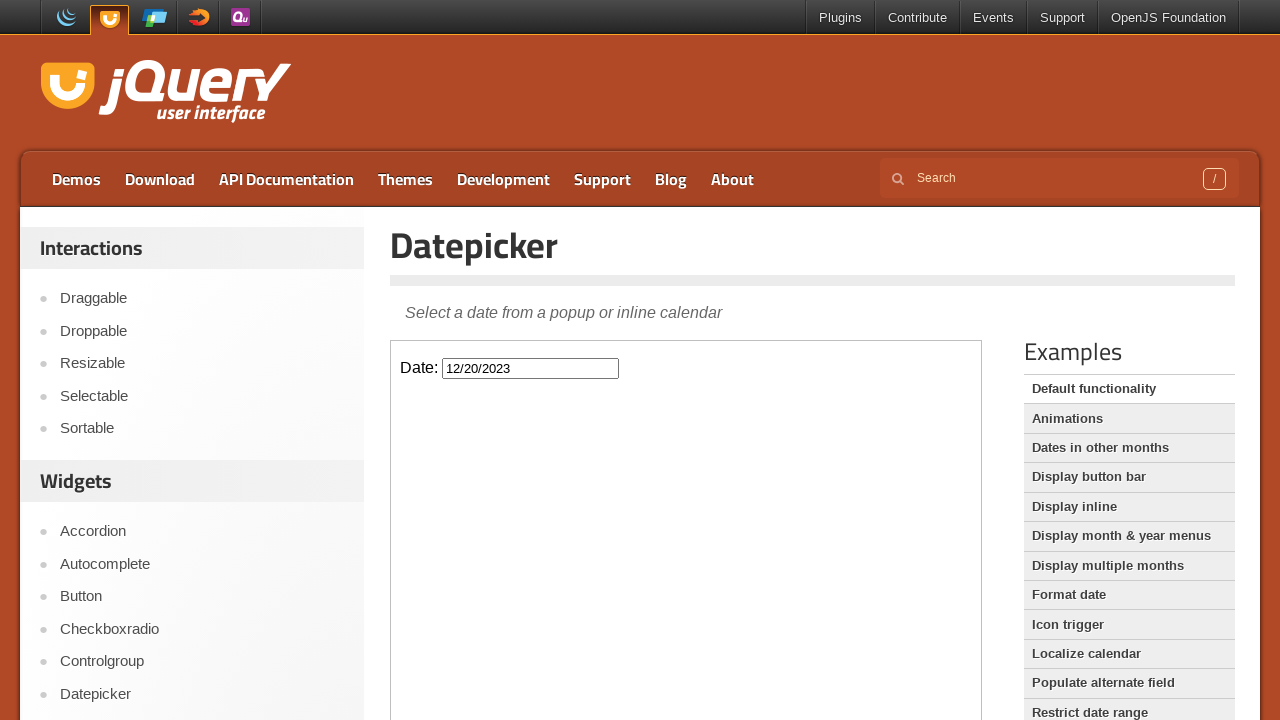